Fills all text input fields on a large form page with sample text and submits the form by clicking the submit button.

Starting URL: http://suninjuly.github.io/huge_form.html

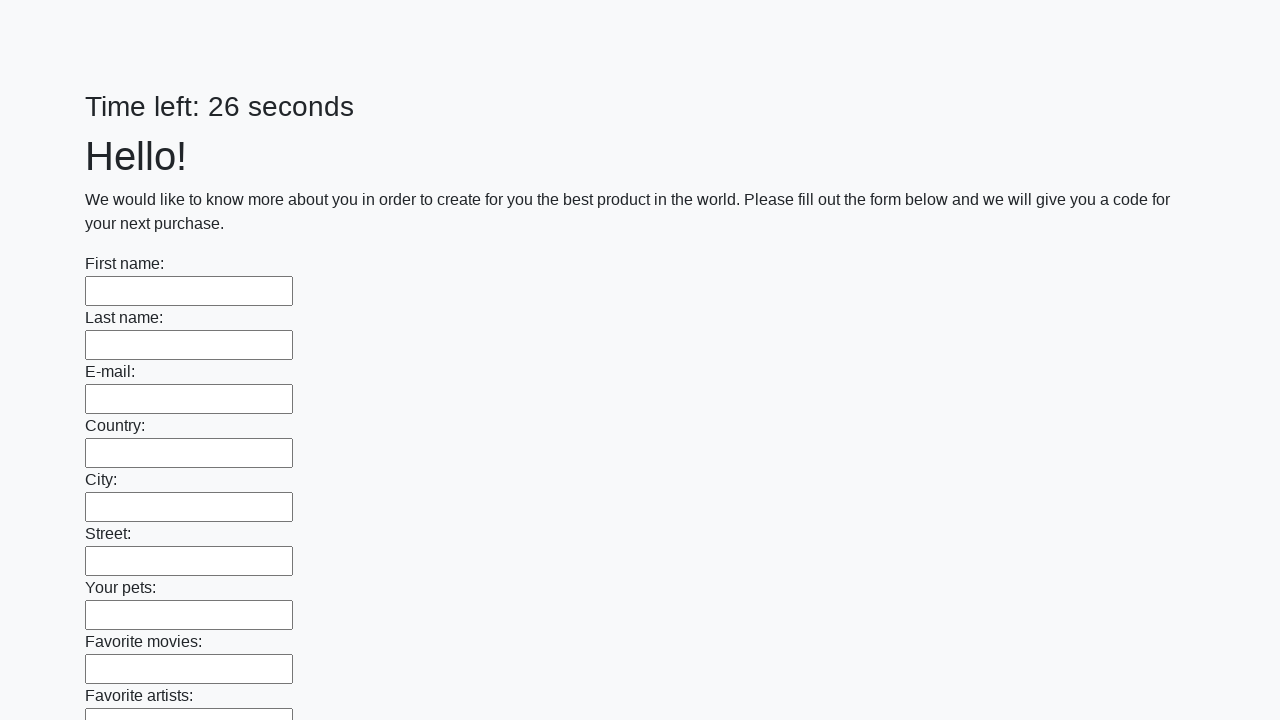

Located all input fields on the huge form page
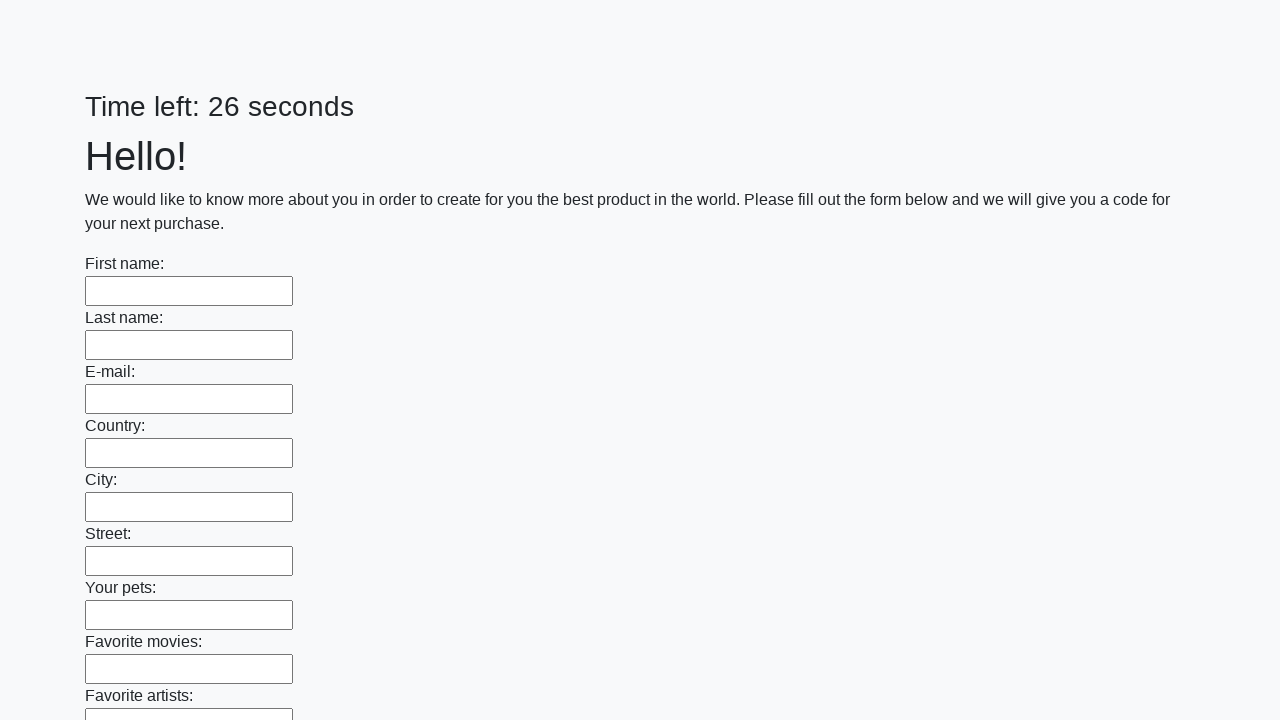

Filled an input field with sample text 'Ответ' on input >> nth=0
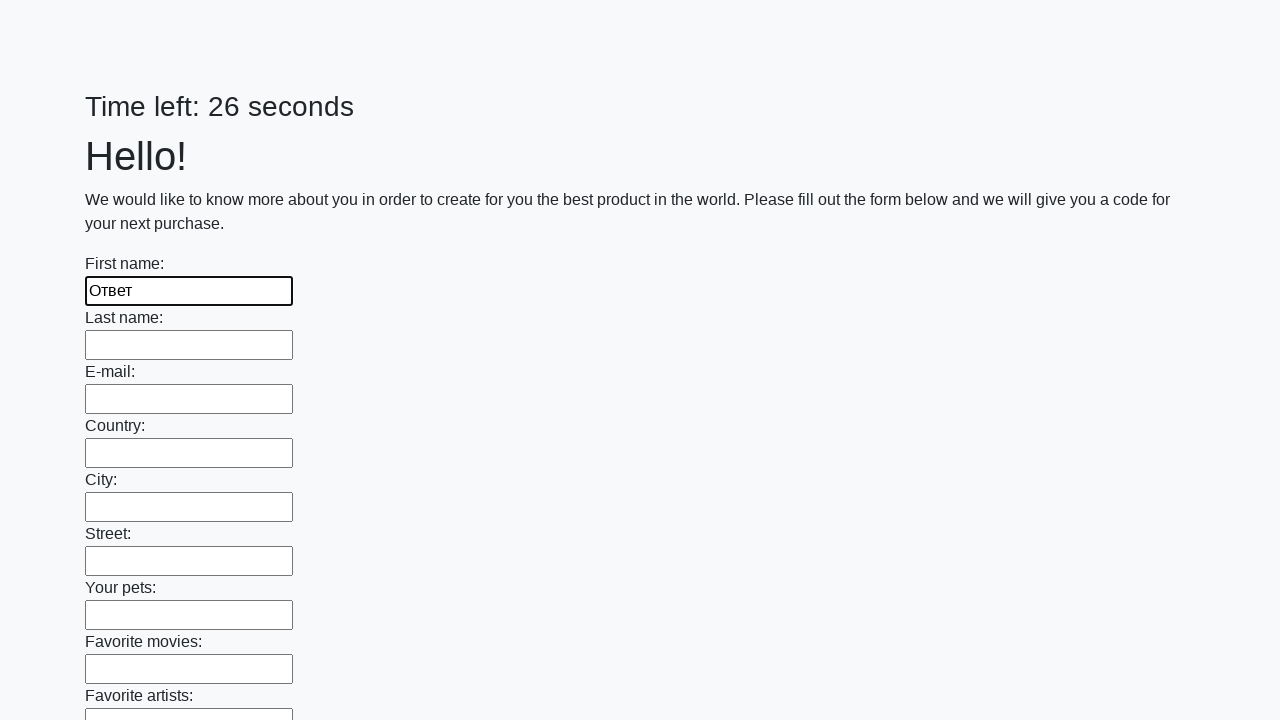

Filled an input field with sample text 'Ответ' on input >> nth=1
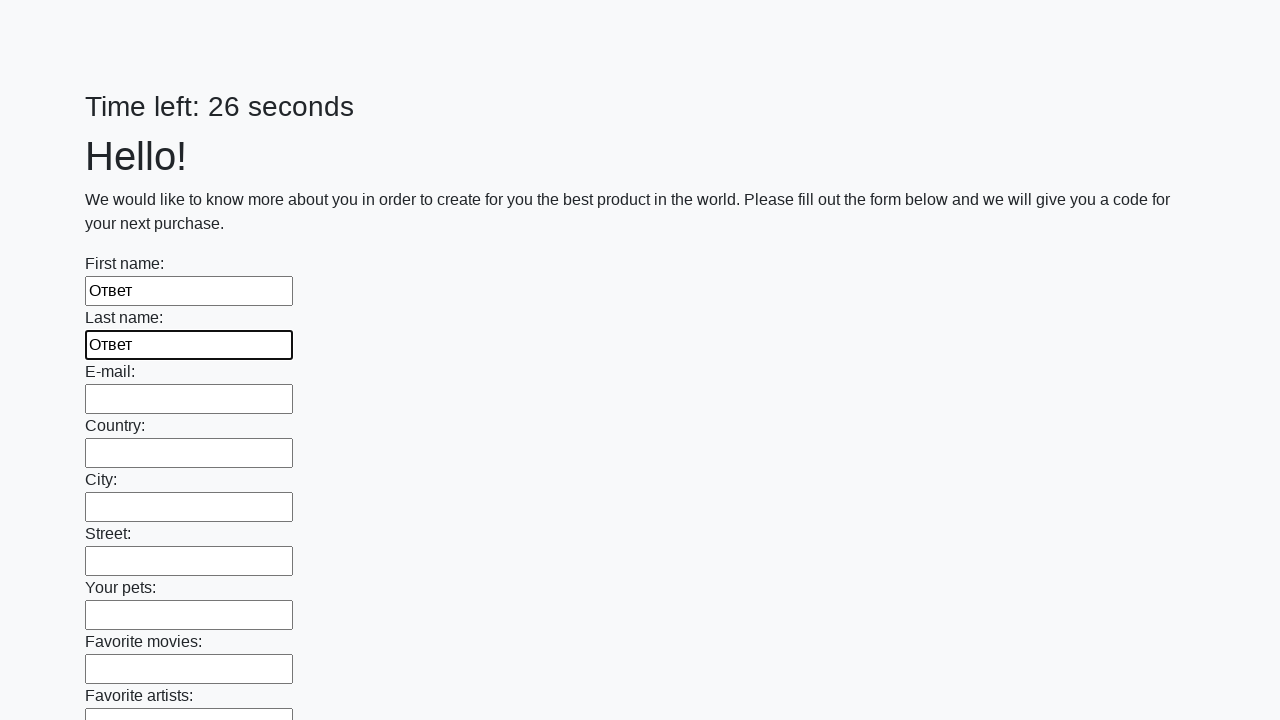

Filled an input field with sample text 'Ответ' on input >> nth=2
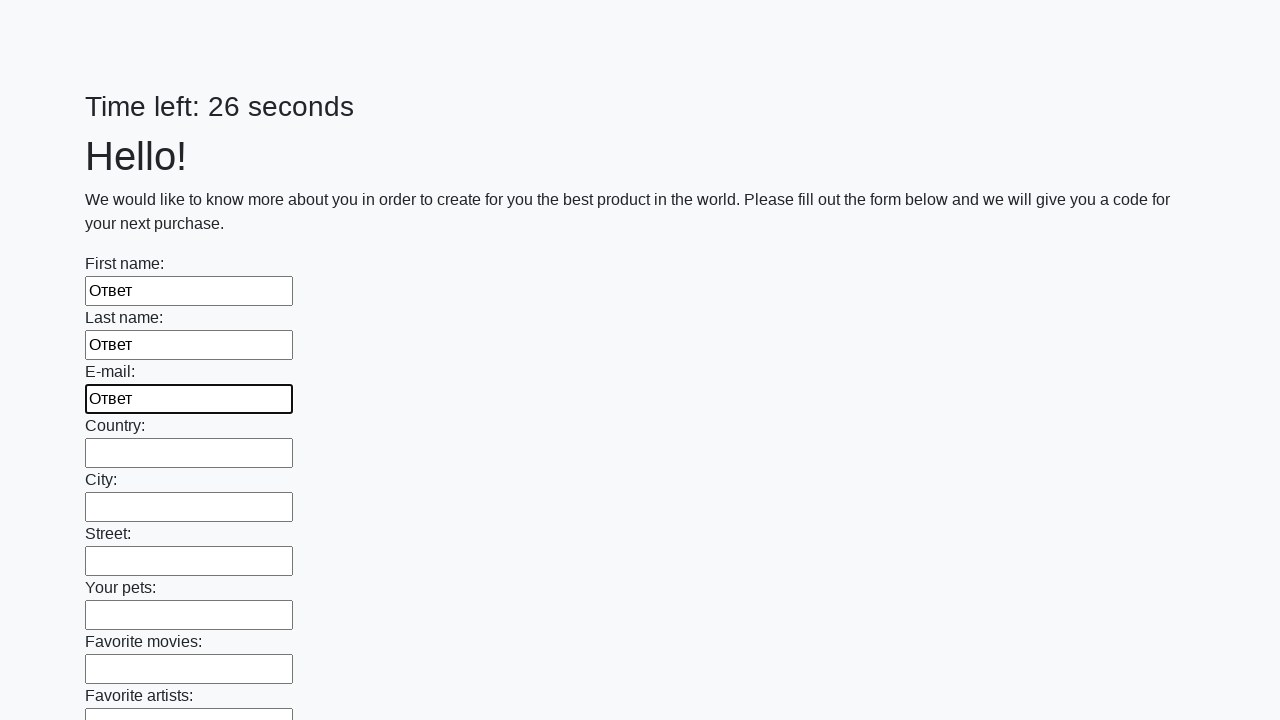

Filled an input field with sample text 'Ответ' on input >> nth=3
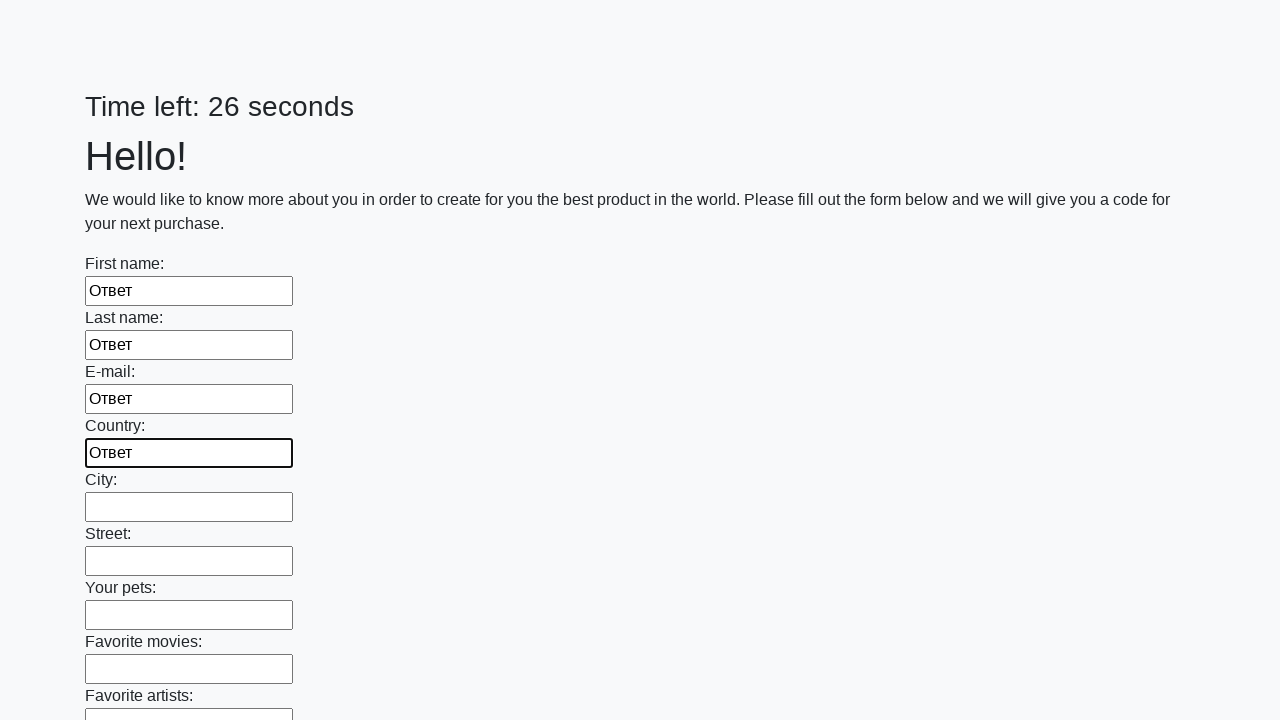

Filled an input field with sample text 'Ответ' on input >> nth=4
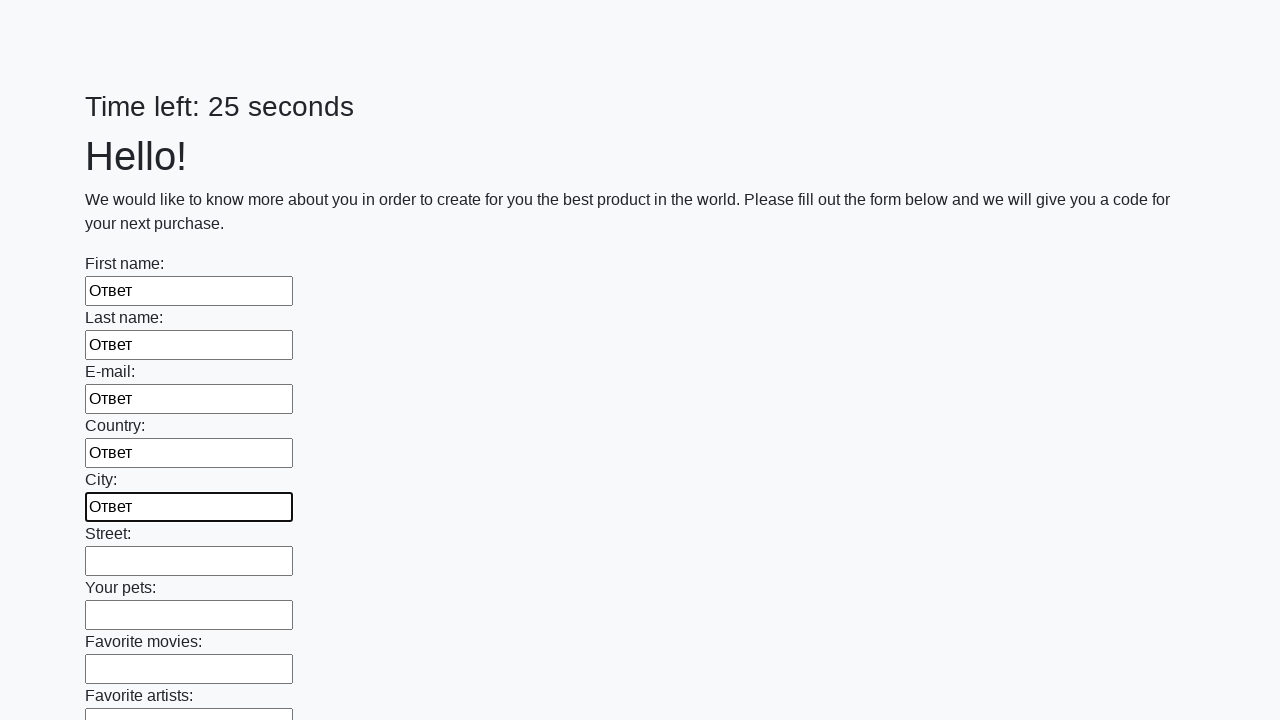

Filled an input field with sample text 'Ответ' on input >> nth=5
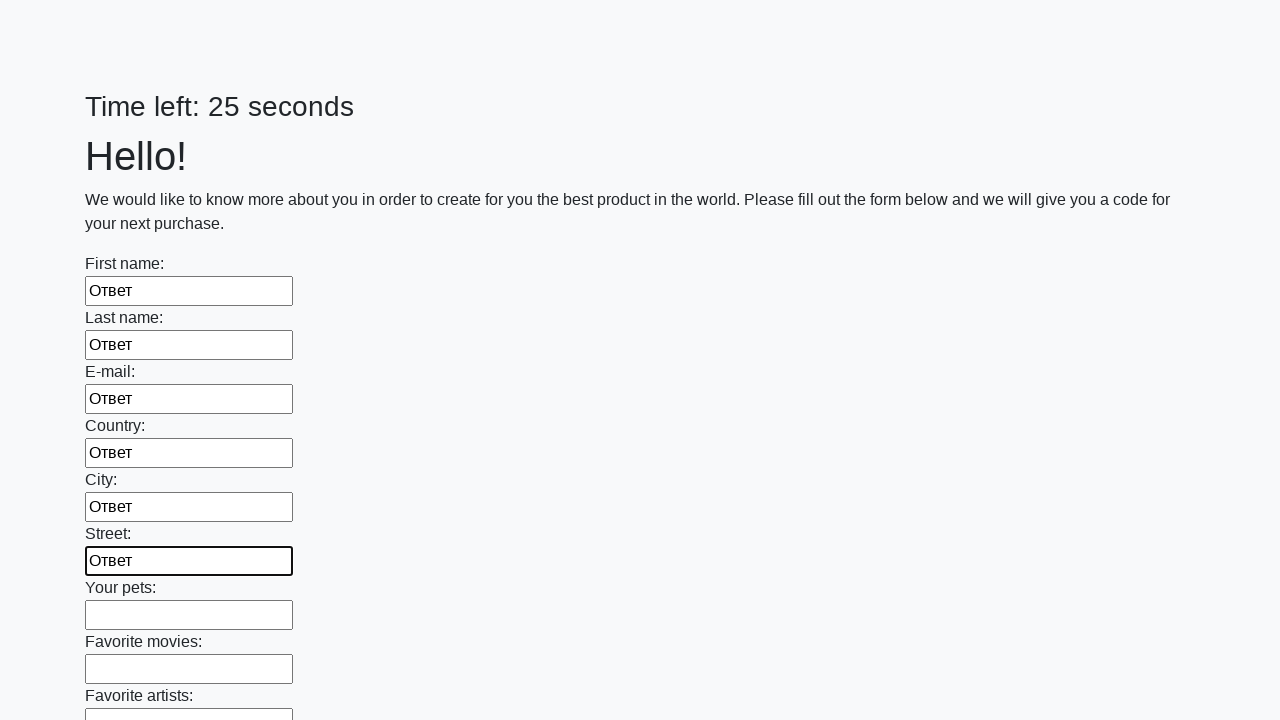

Filled an input field with sample text 'Ответ' on input >> nth=6
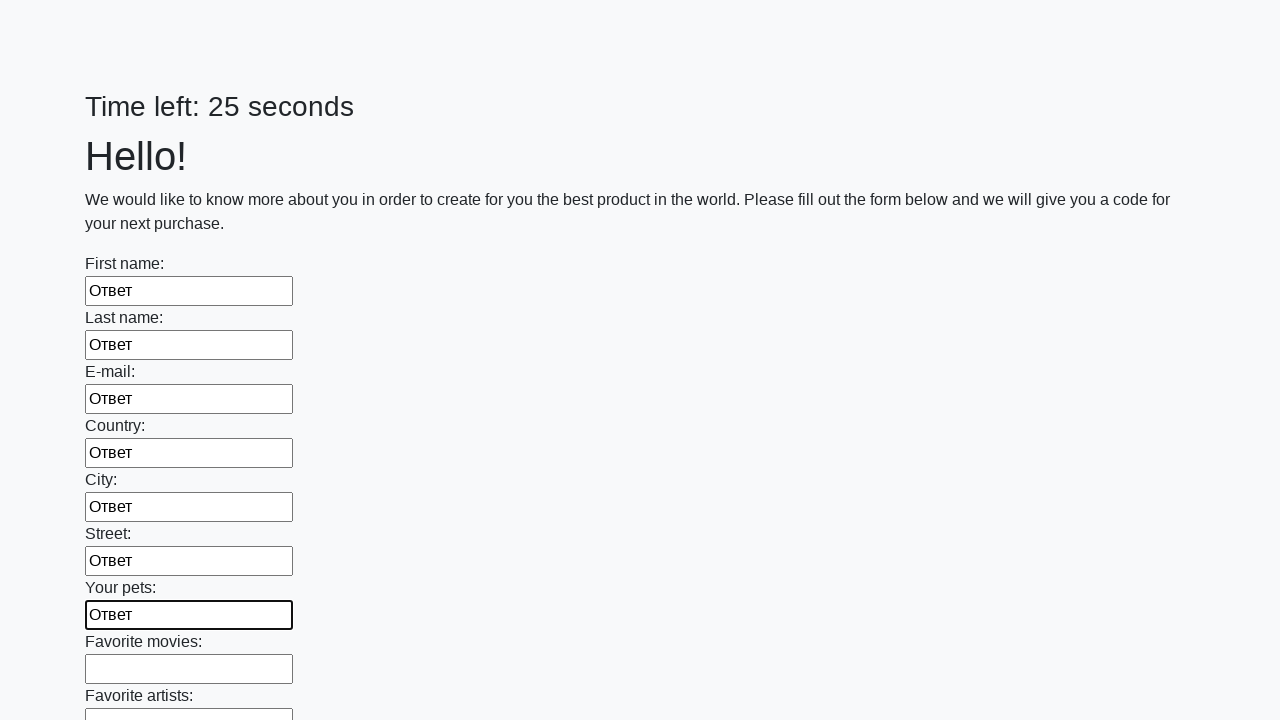

Filled an input field with sample text 'Ответ' on input >> nth=7
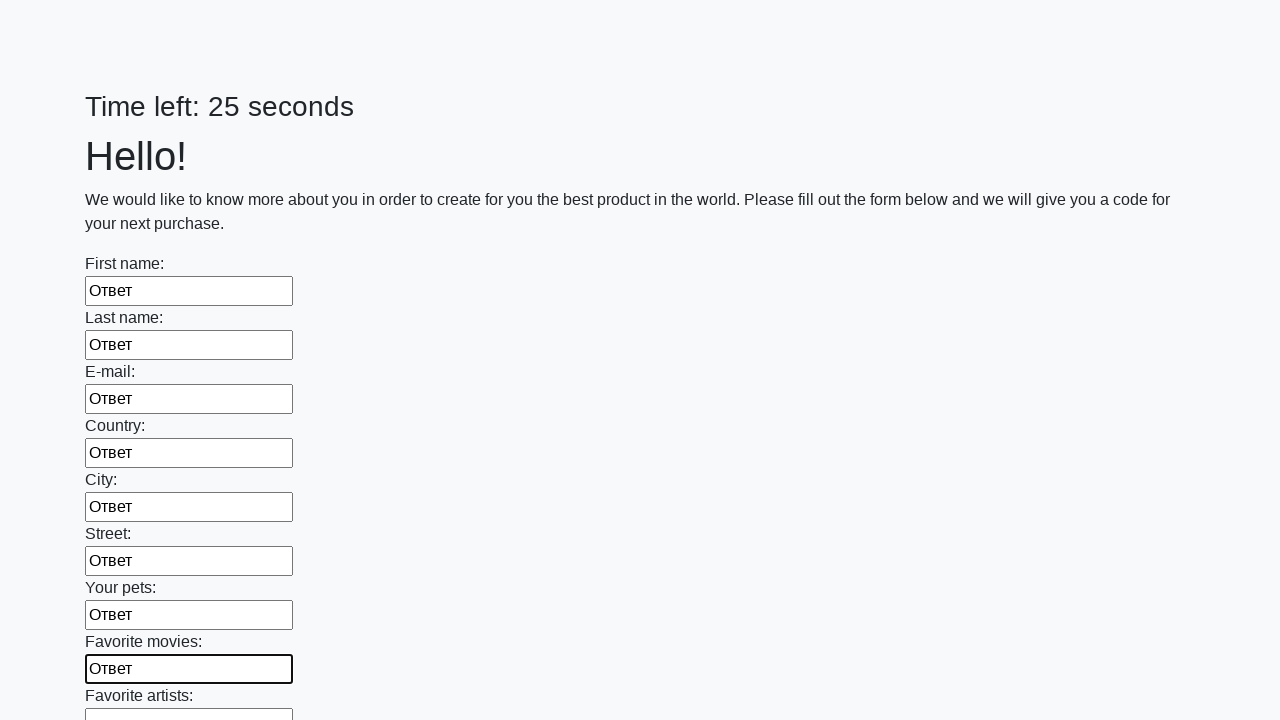

Filled an input field with sample text 'Ответ' on input >> nth=8
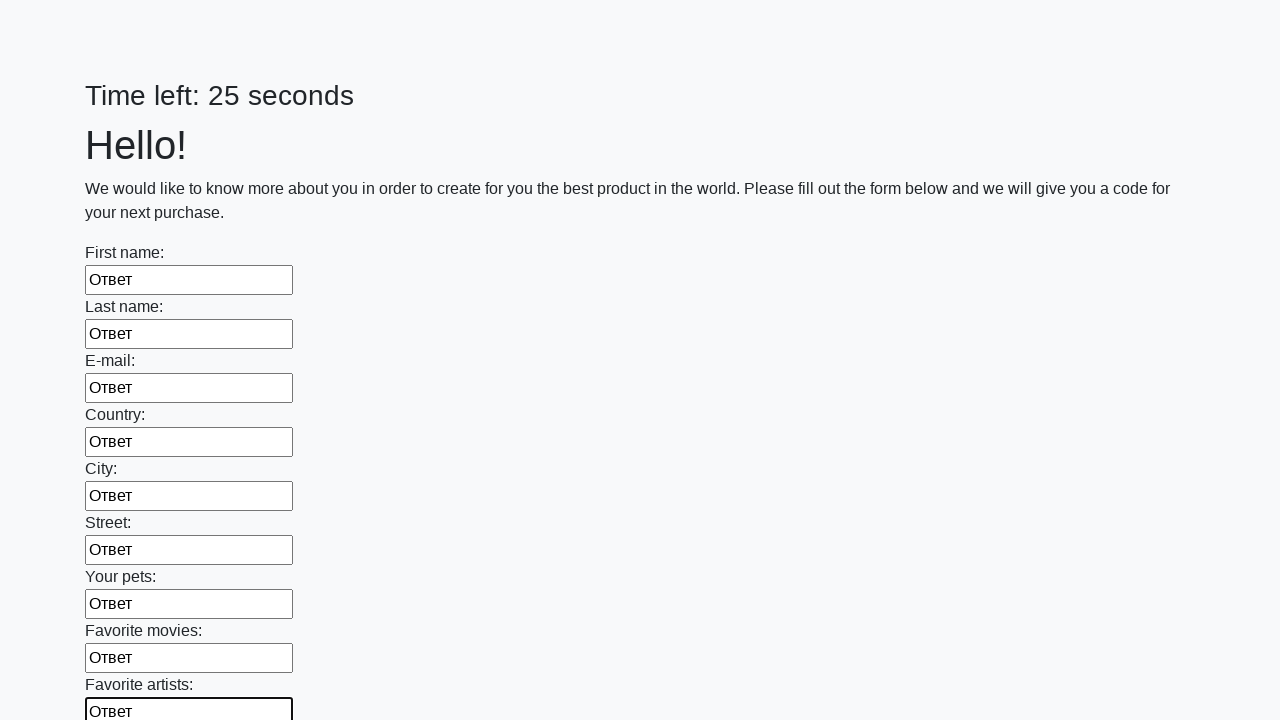

Filled an input field with sample text 'Ответ' on input >> nth=9
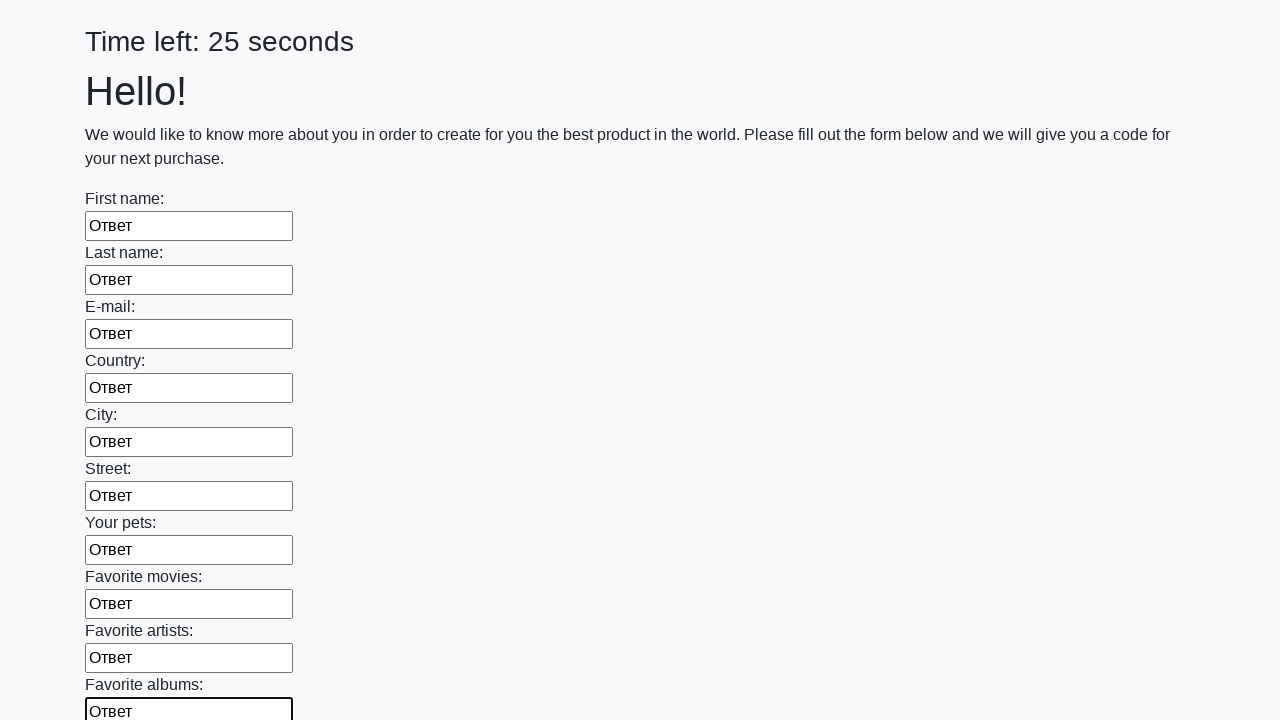

Filled an input field with sample text 'Ответ' on input >> nth=10
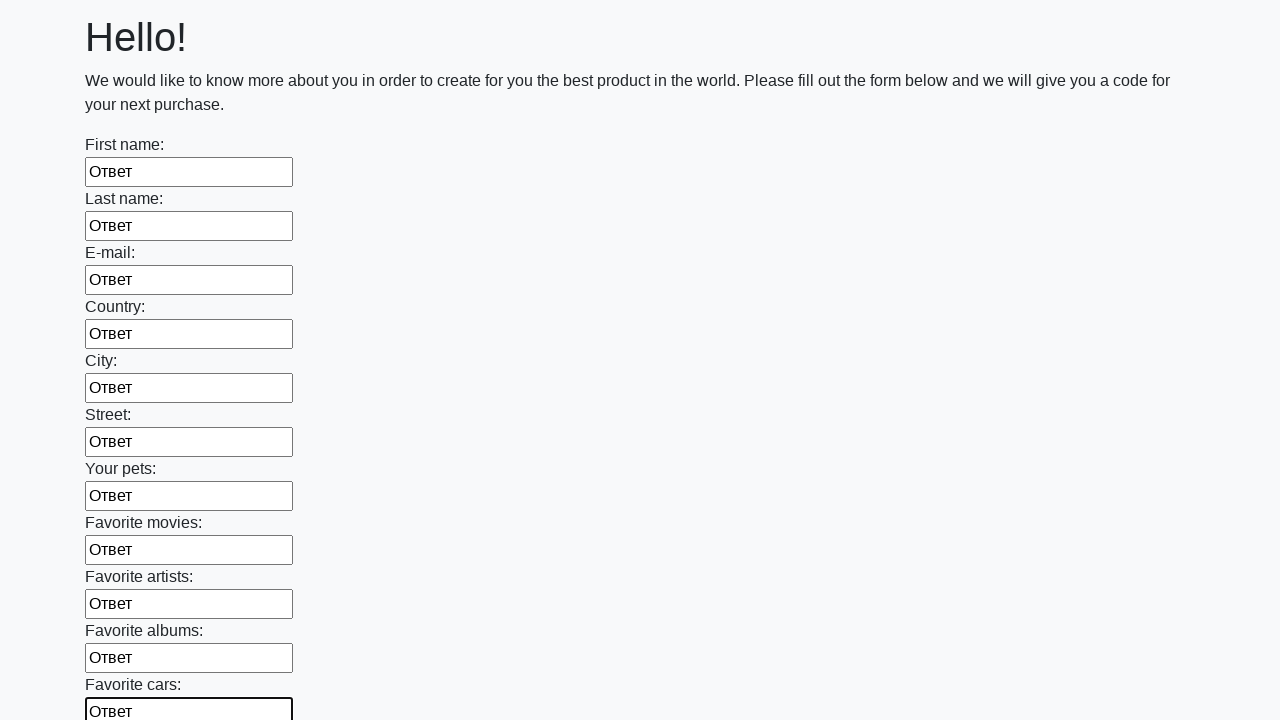

Filled an input field with sample text 'Ответ' on input >> nth=11
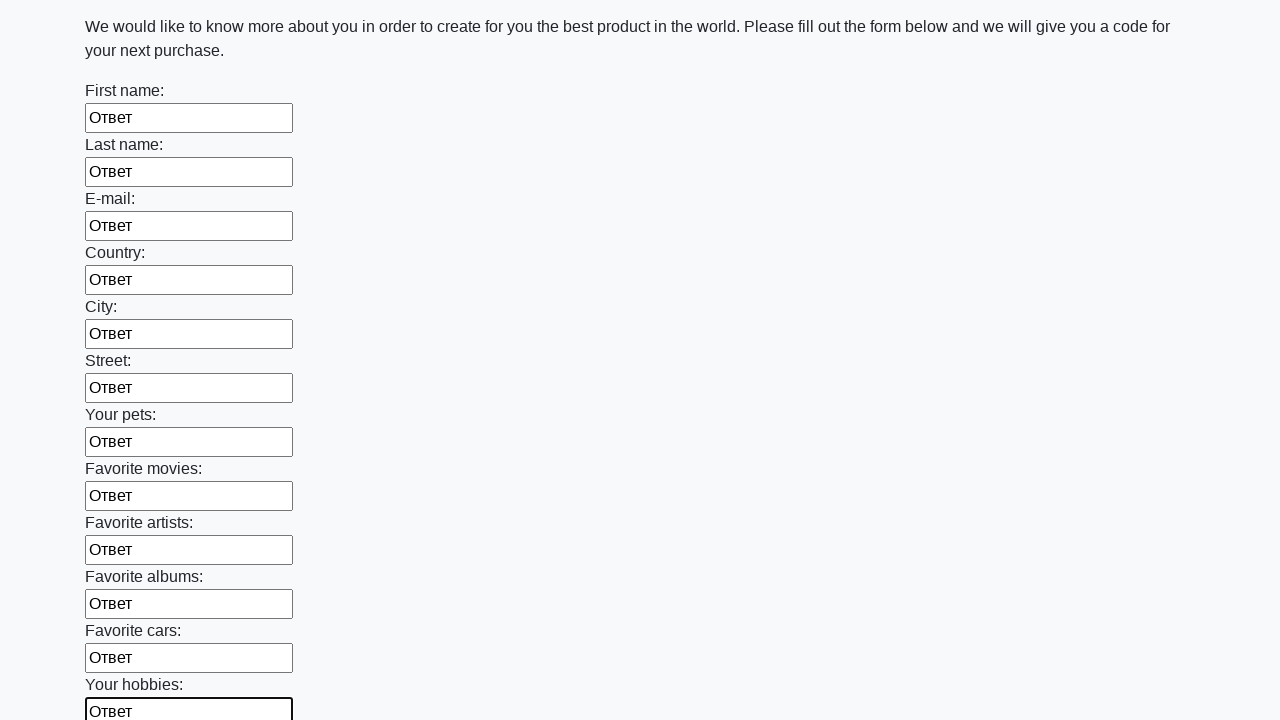

Filled an input field with sample text 'Ответ' on input >> nth=12
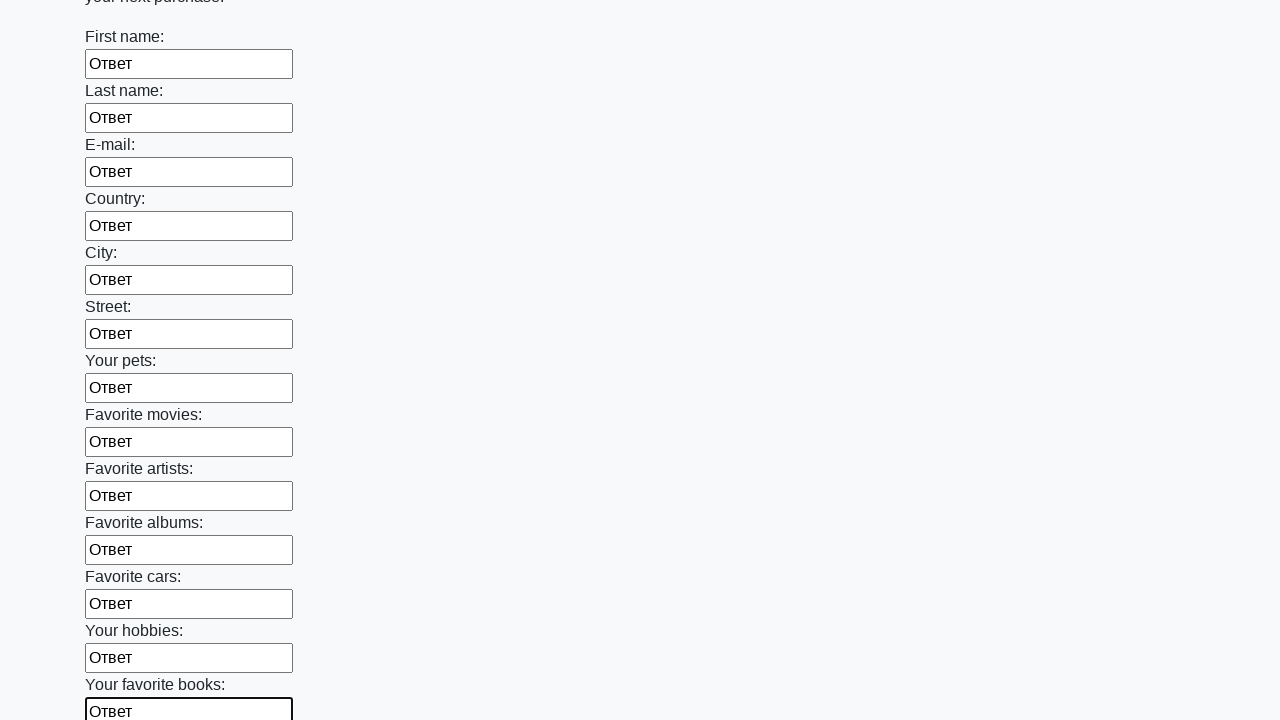

Filled an input field with sample text 'Ответ' on input >> nth=13
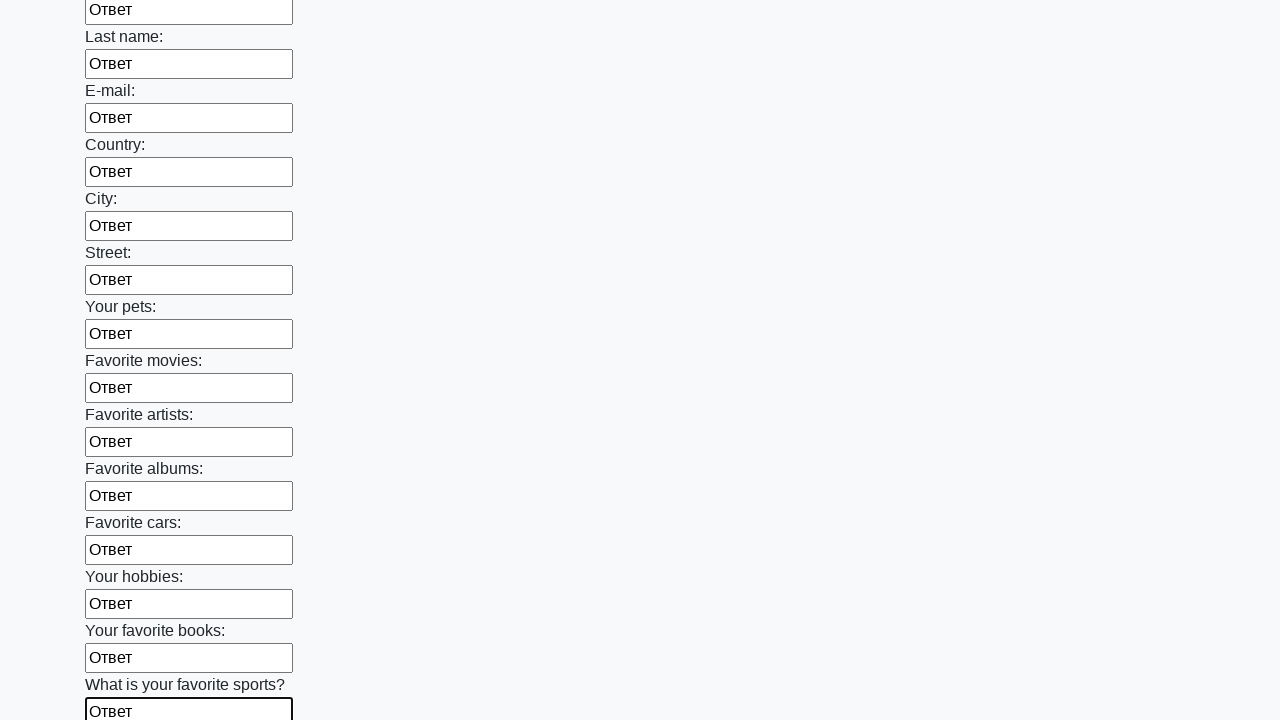

Filled an input field with sample text 'Ответ' on input >> nth=14
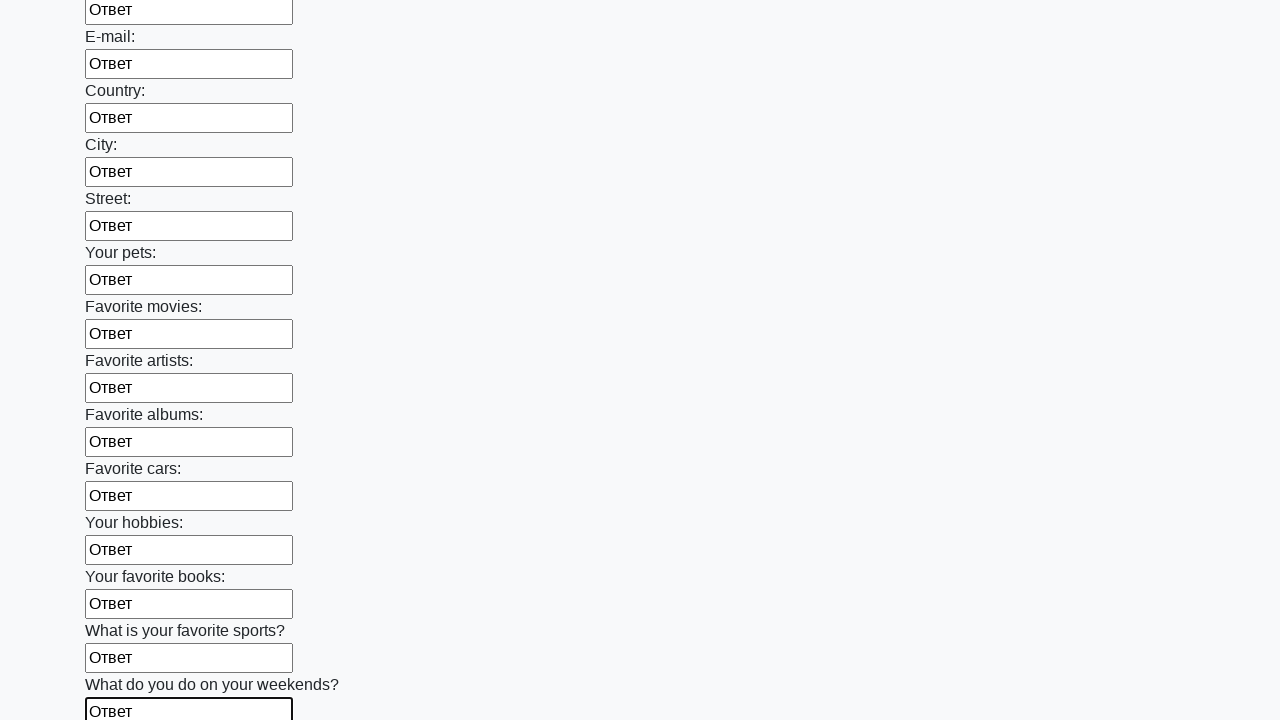

Filled an input field with sample text 'Ответ' on input >> nth=15
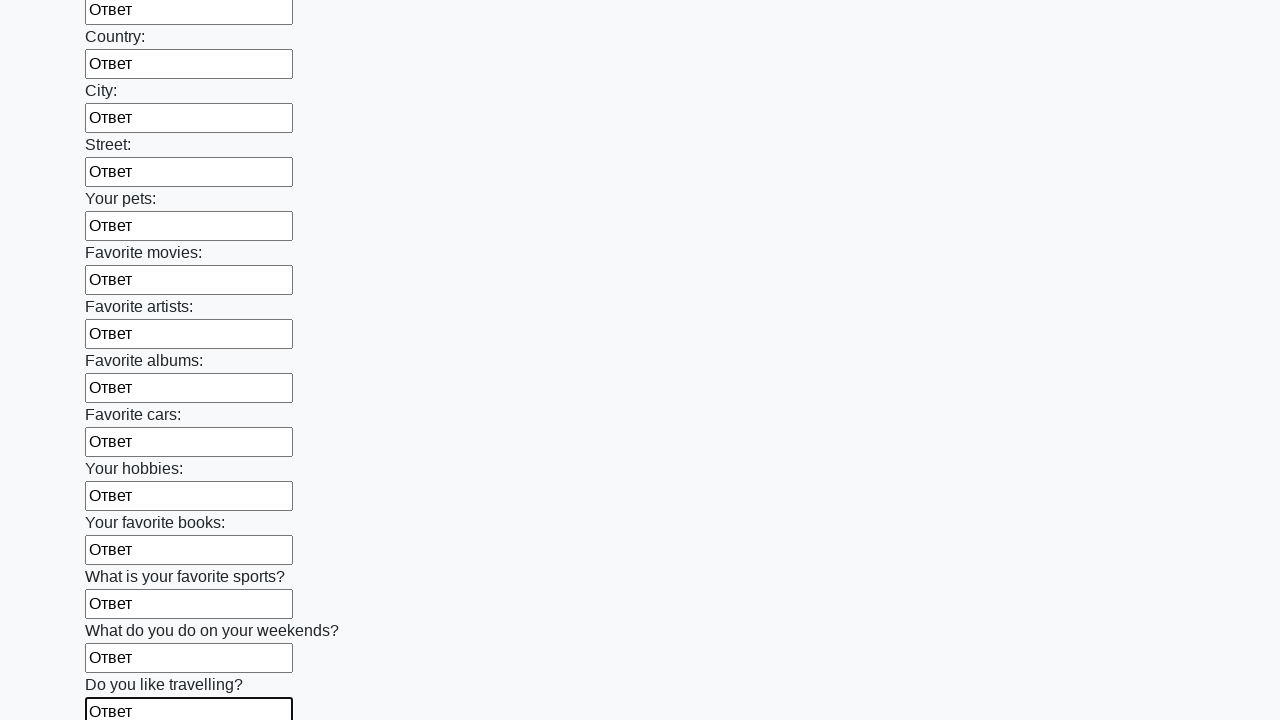

Filled an input field with sample text 'Ответ' on input >> nth=16
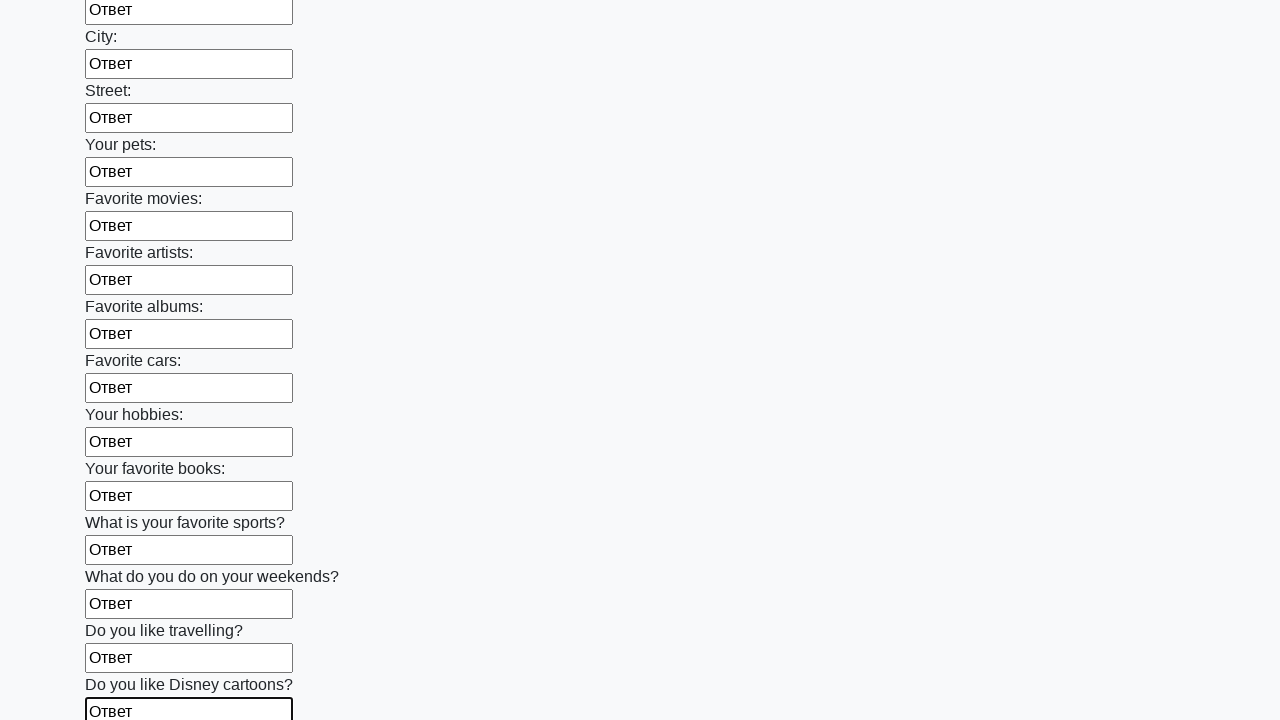

Filled an input field with sample text 'Ответ' on input >> nth=17
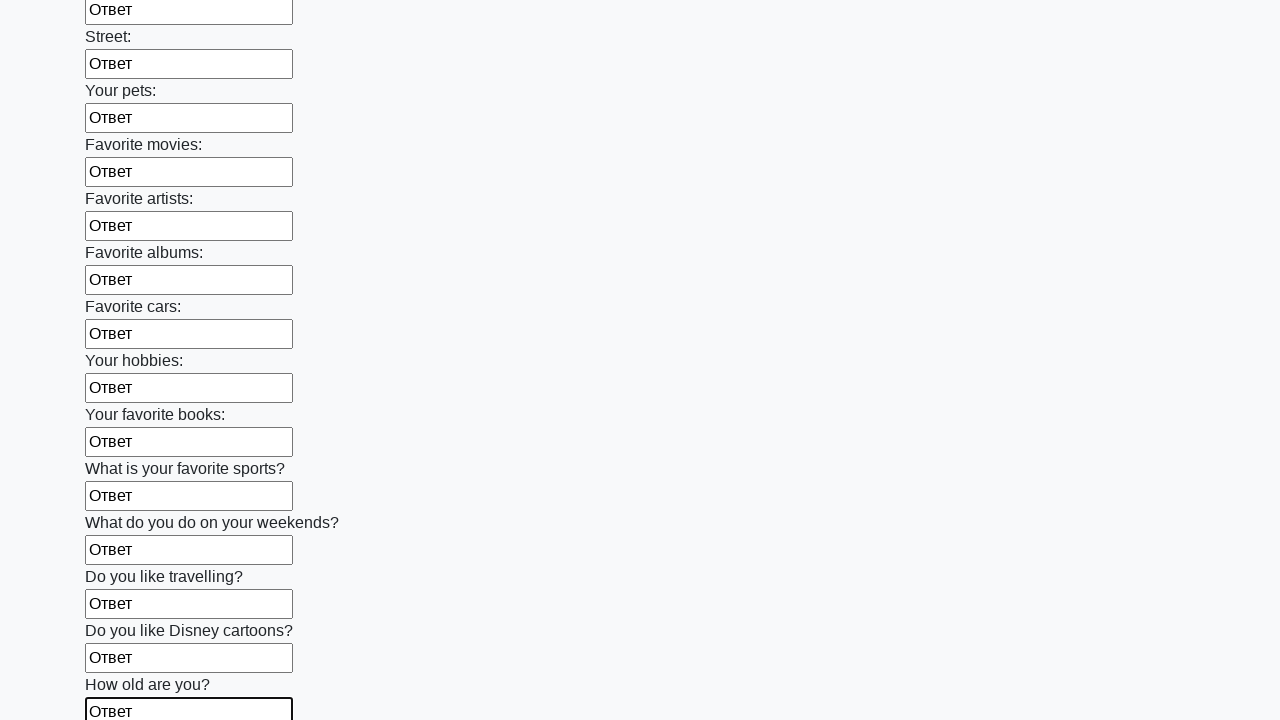

Filled an input field with sample text 'Ответ' on input >> nth=18
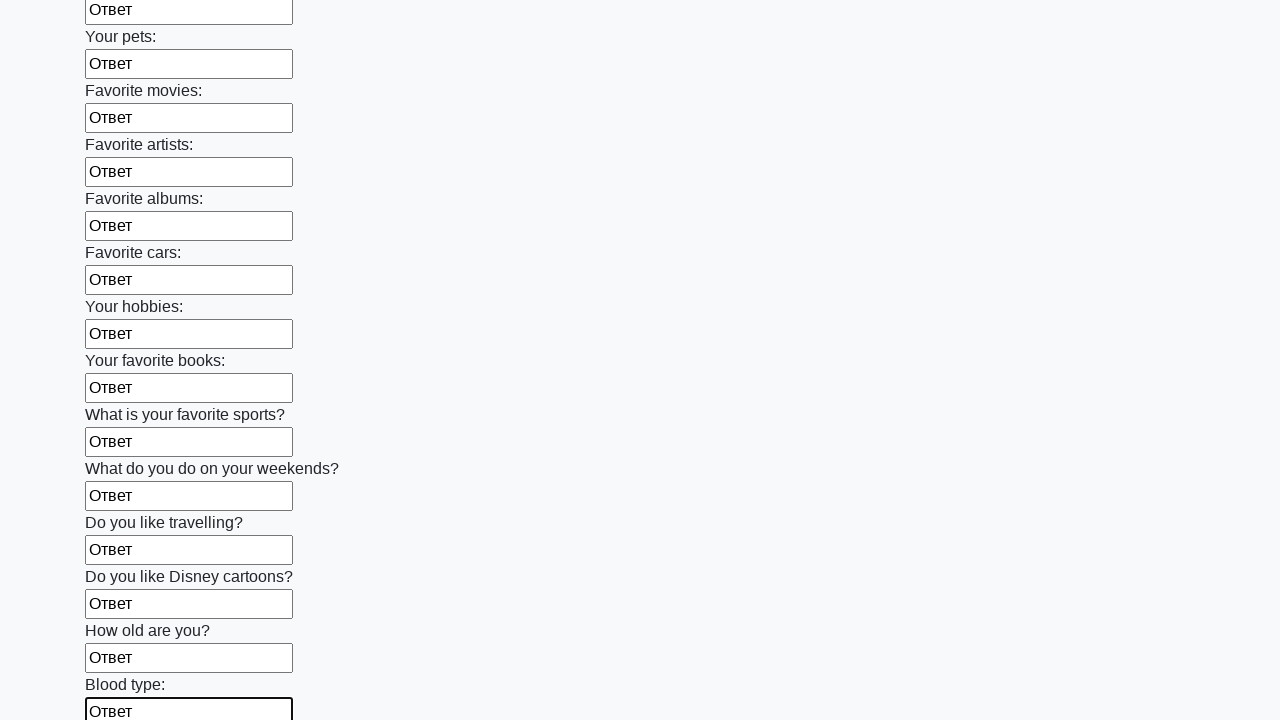

Filled an input field with sample text 'Ответ' on input >> nth=19
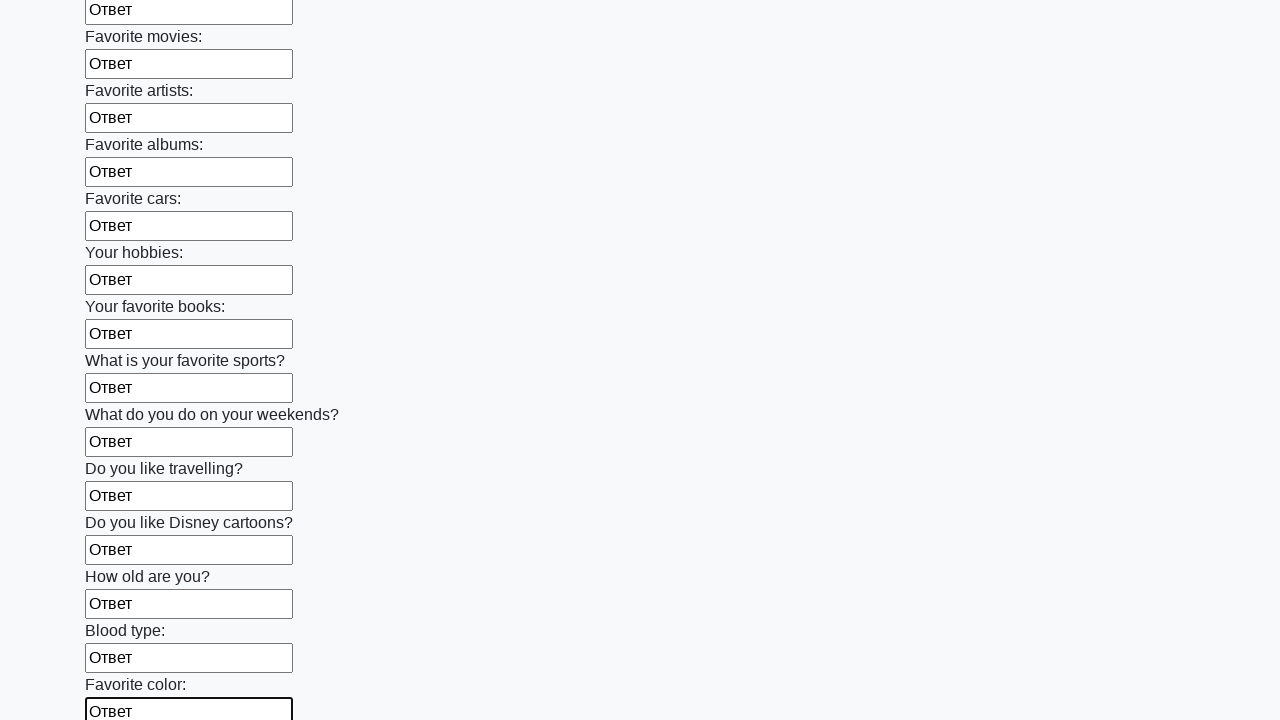

Filled an input field with sample text 'Ответ' on input >> nth=20
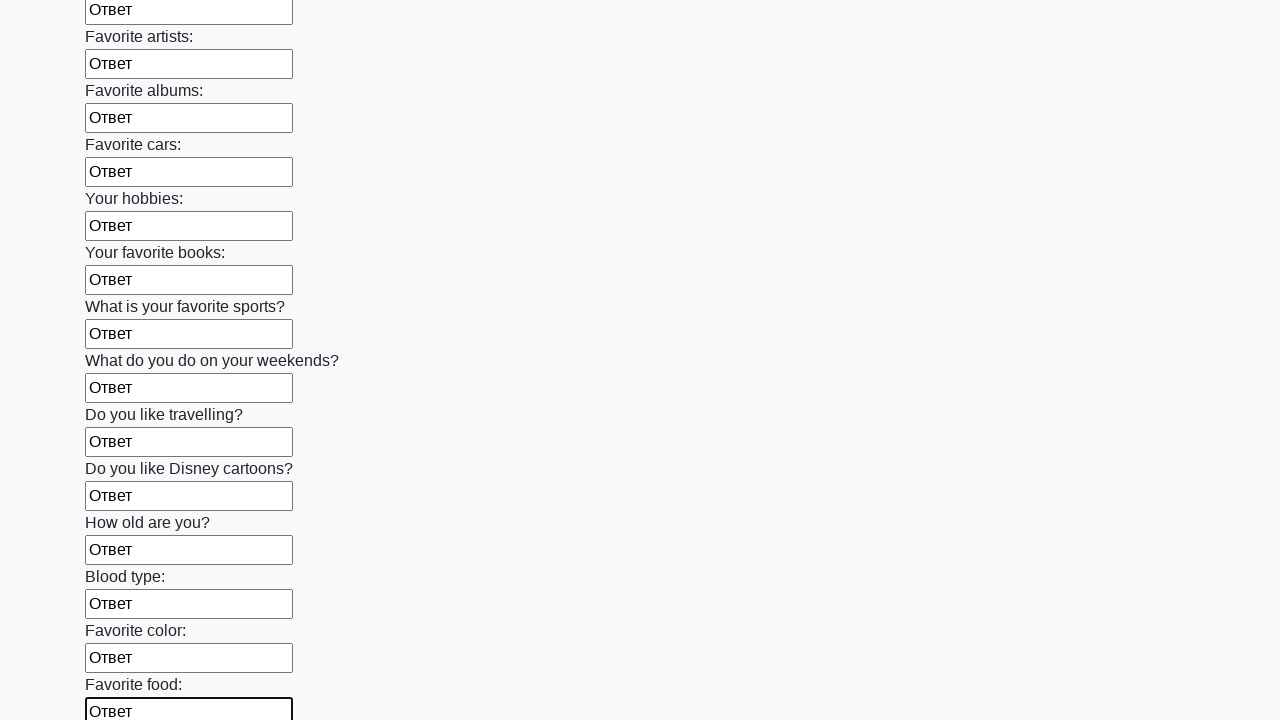

Filled an input field with sample text 'Ответ' on input >> nth=21
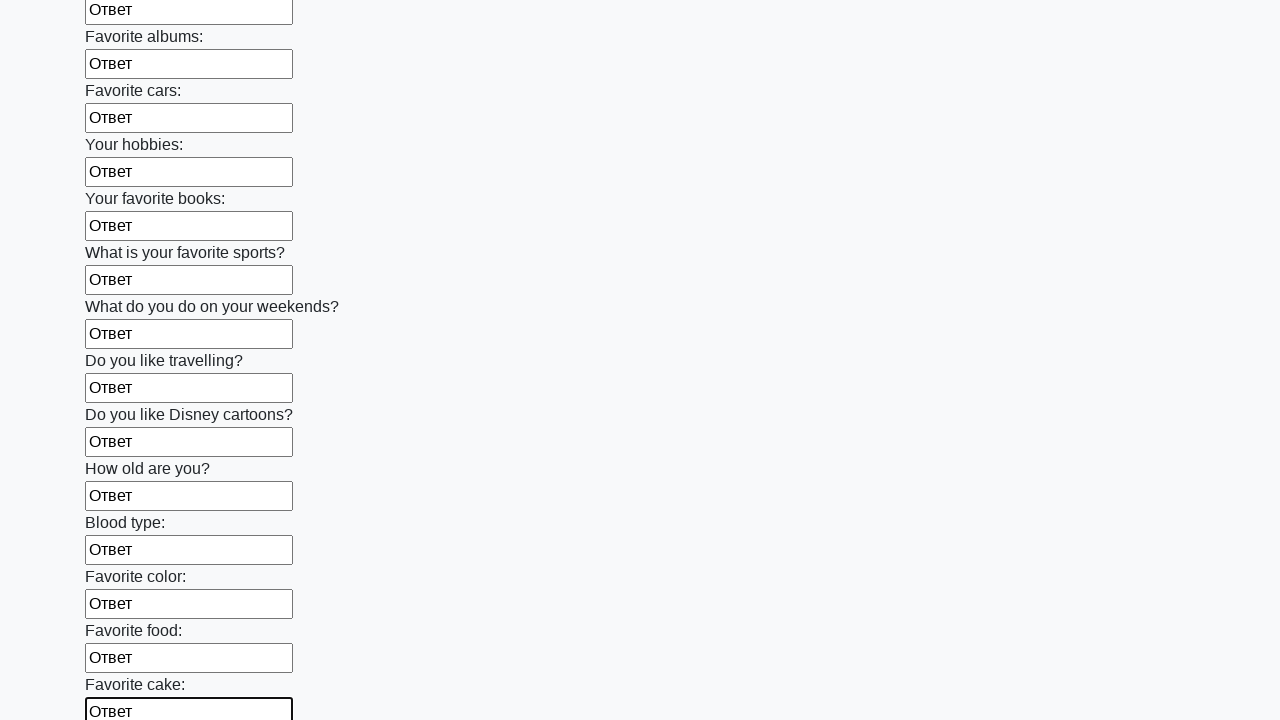

Filled an input field with sample text 'Ответ' on input >> nth=22
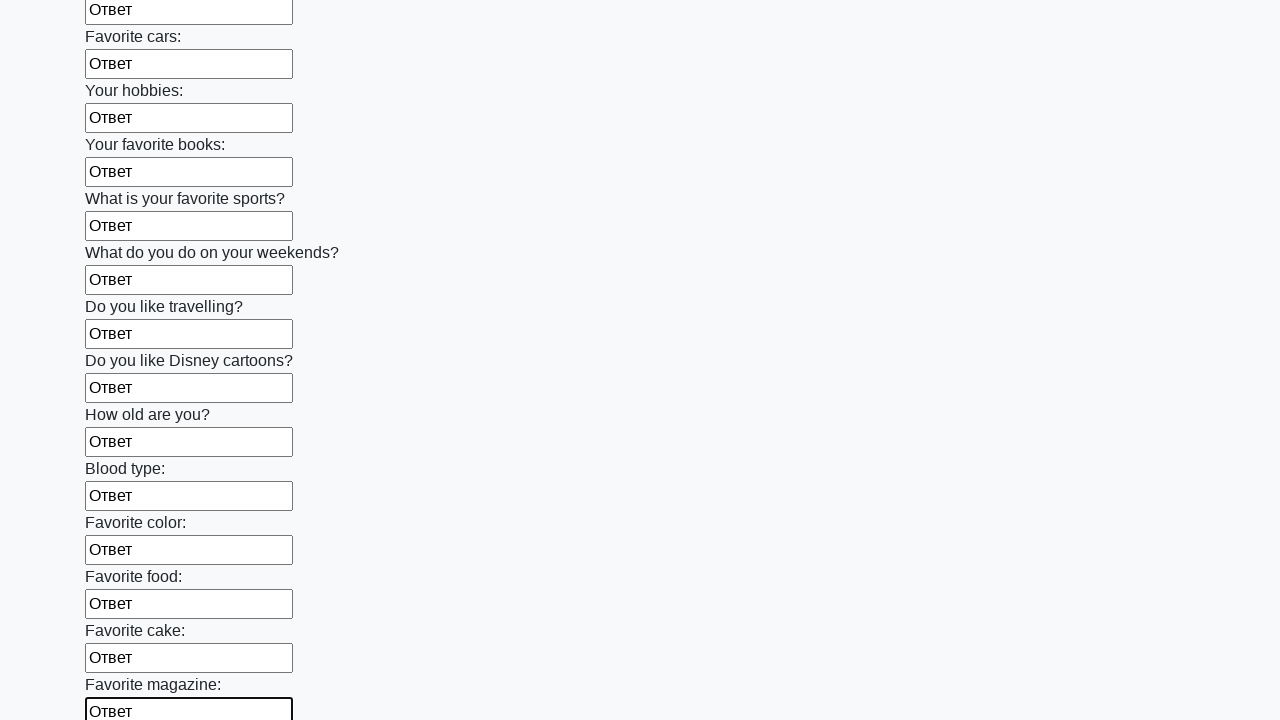

Filled an input field with sample text 'Ответ' on input >> nth=23
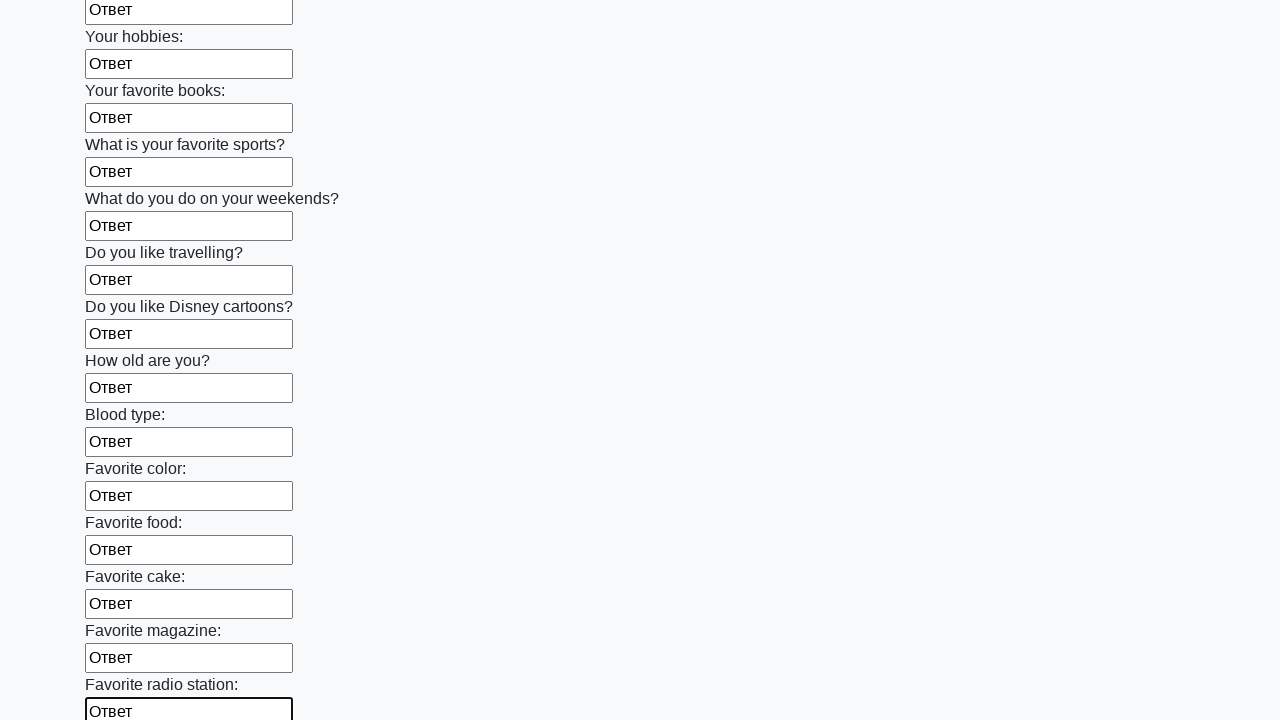

Filled an input field with sample text 'Ответ' on input >> nth=24
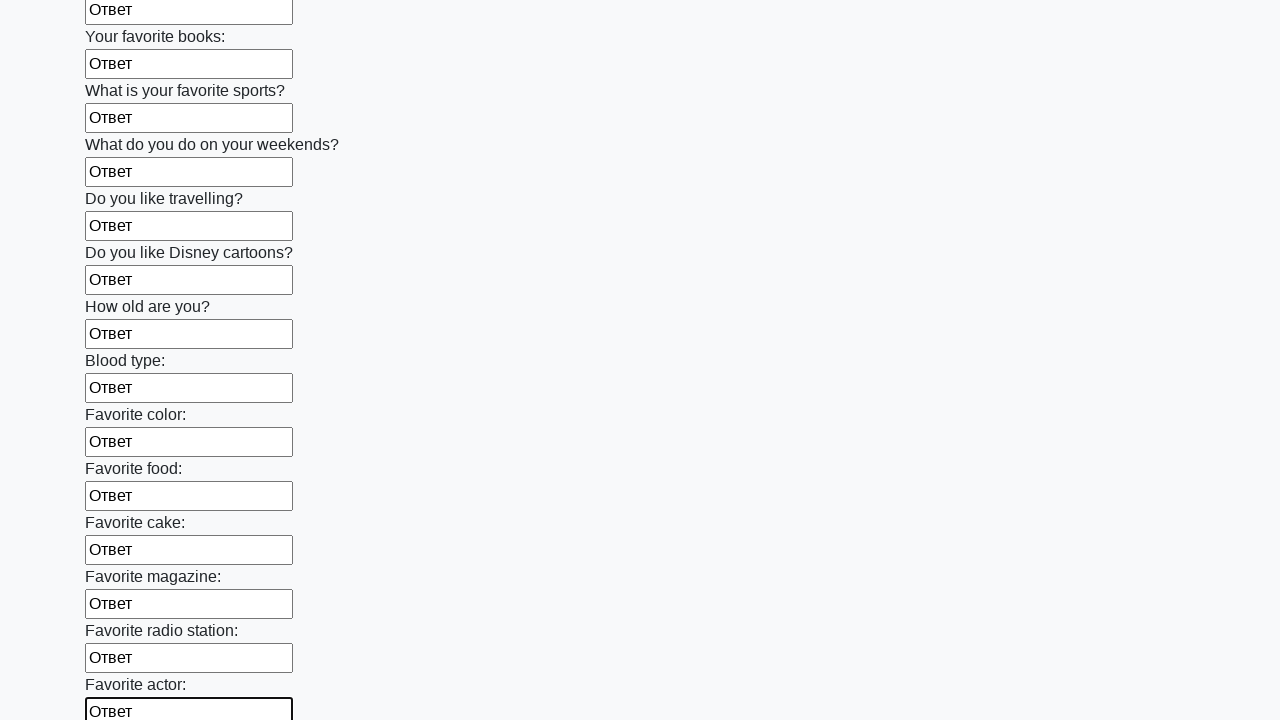

Filled an input field with sample text 'Ответ' on input >> nth=25
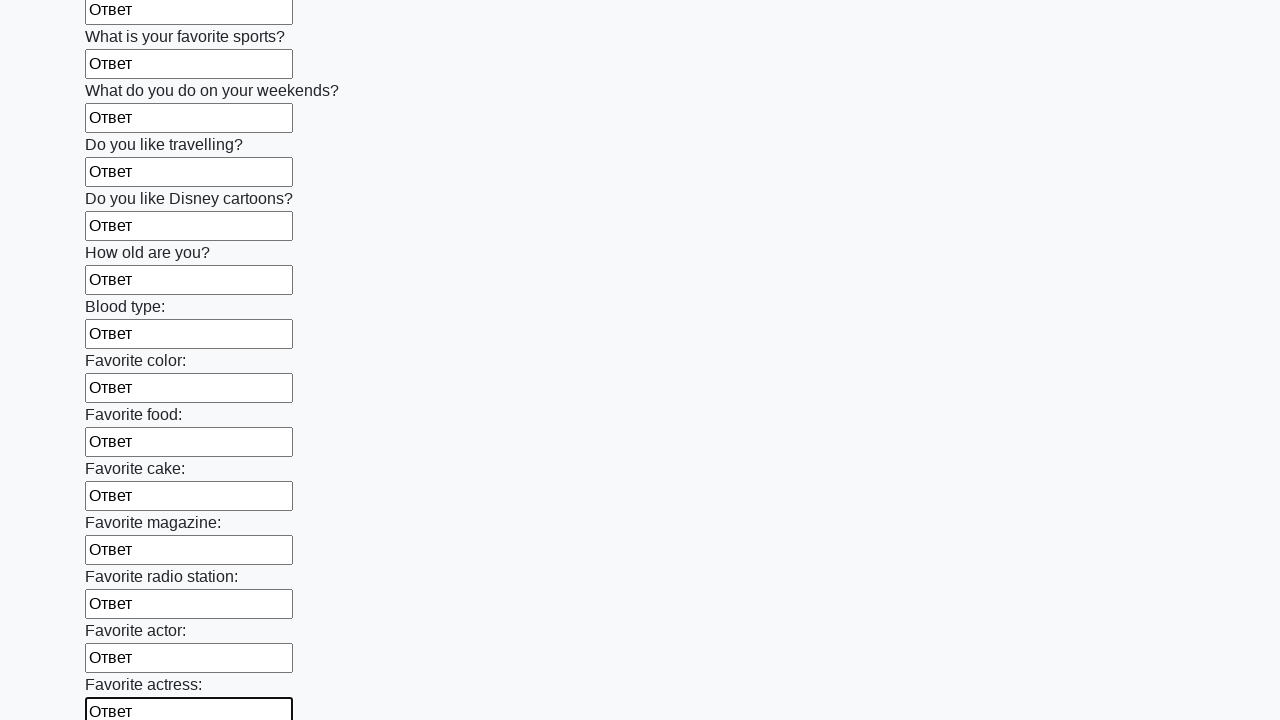

Filled an input field with sample text 'Ответ' on input >> nth=26
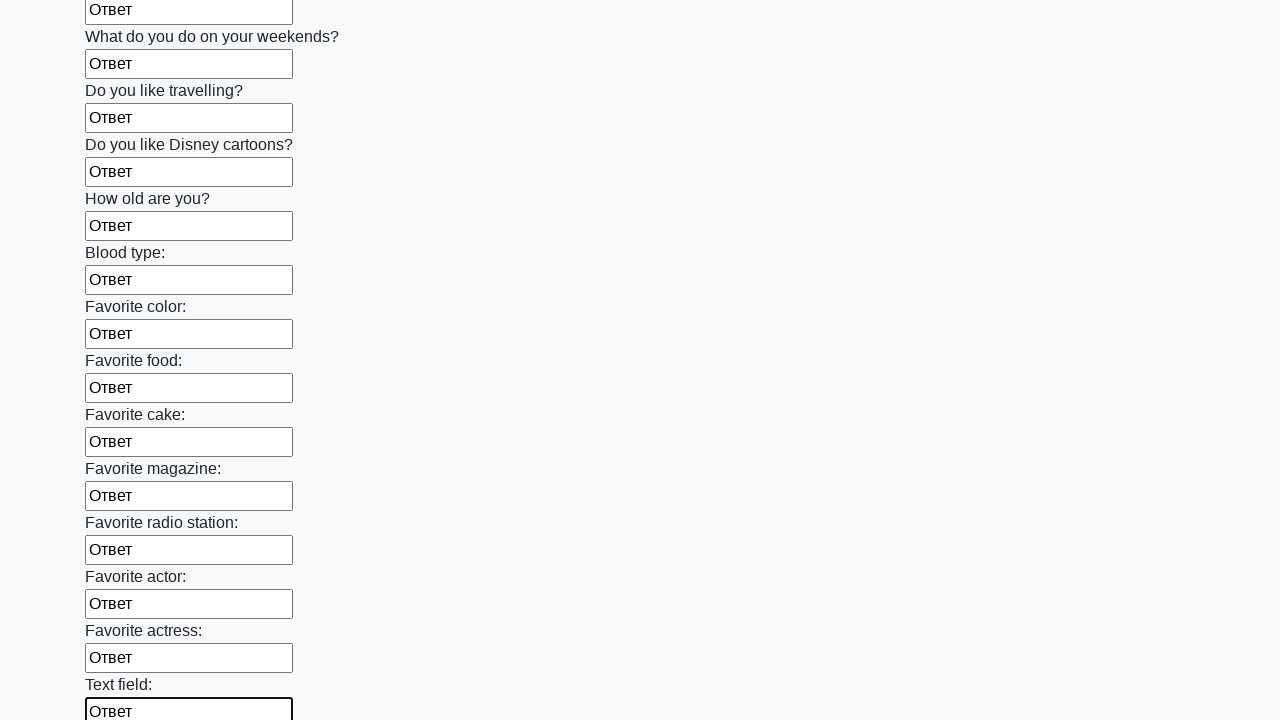

Filled an input field with sample text 'Ответ' on input >> nth=27
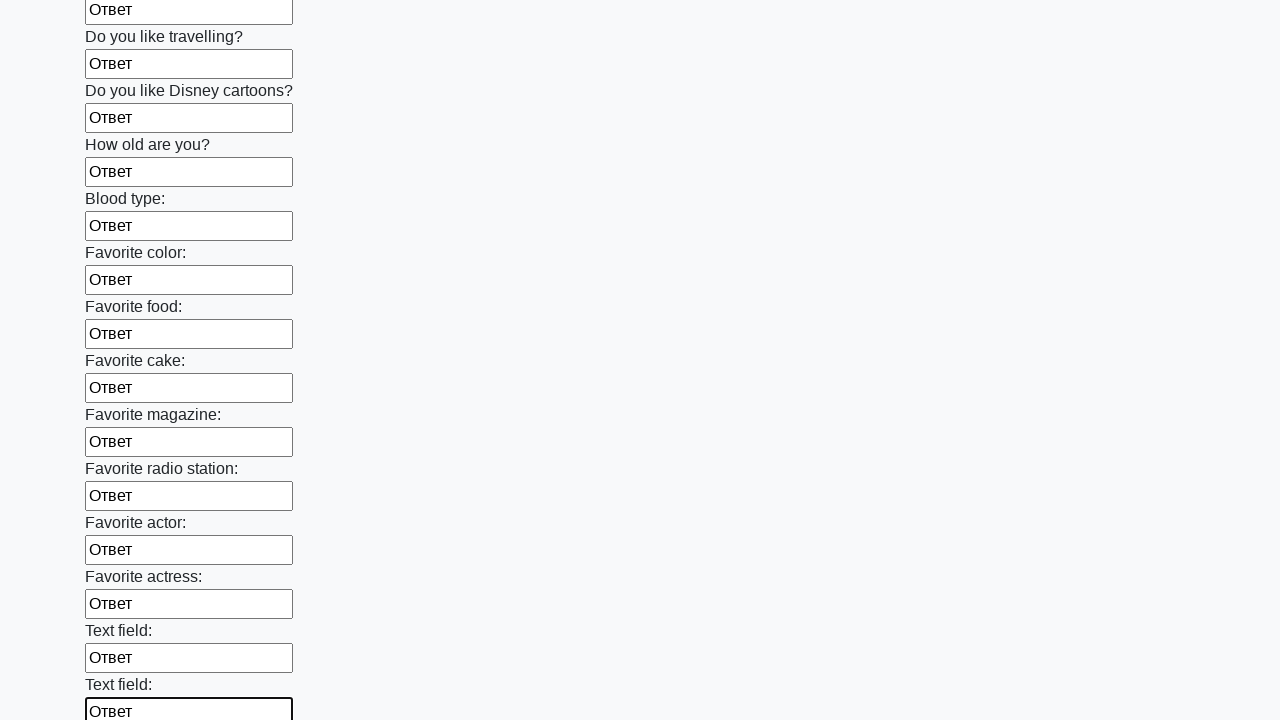

Filled an input field with sample text 'Ответ' on input >> nth=28
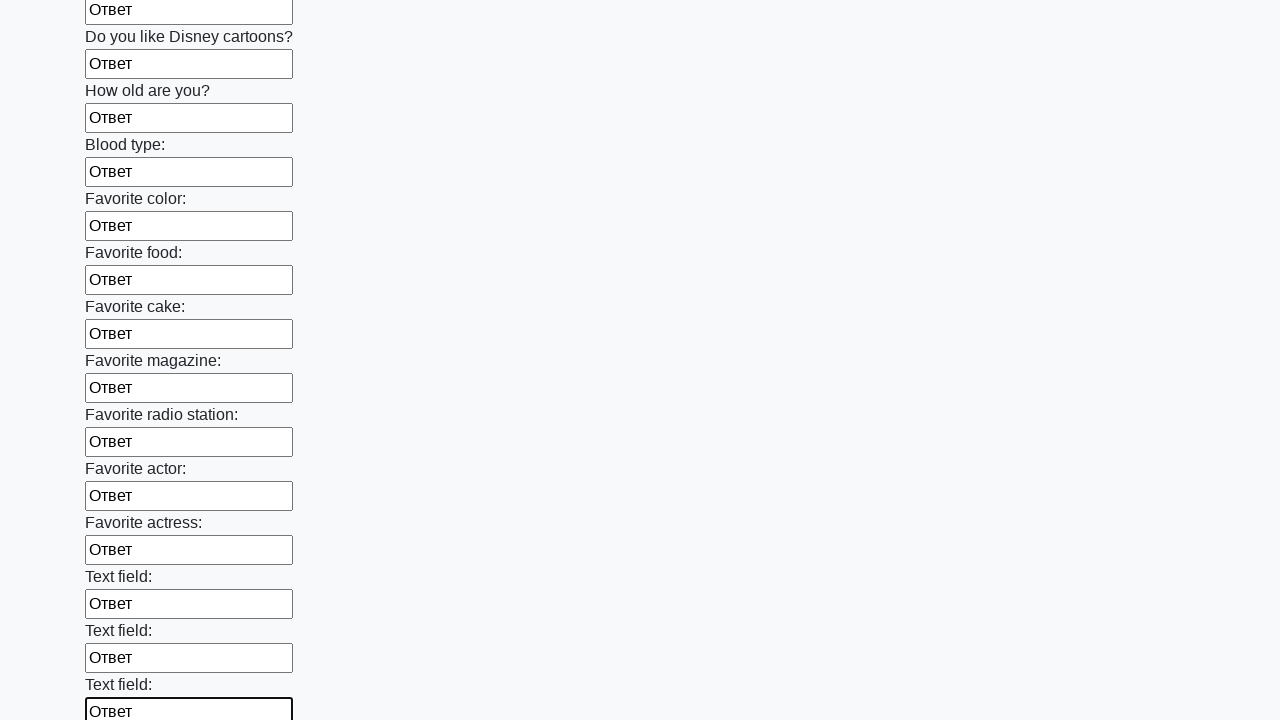

Filled an input field with sample text 'Ответ' on input >> nth=29
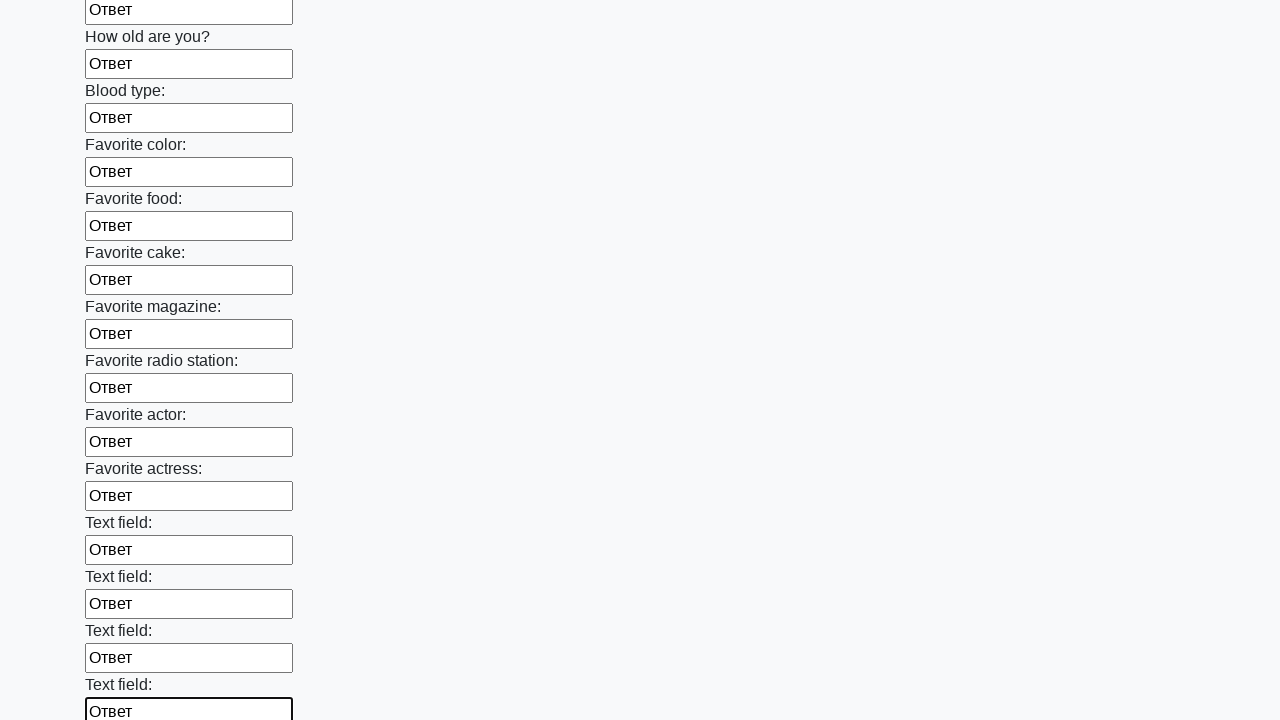

Filled an input field with sample text 'Ответ' on input >> nth=30
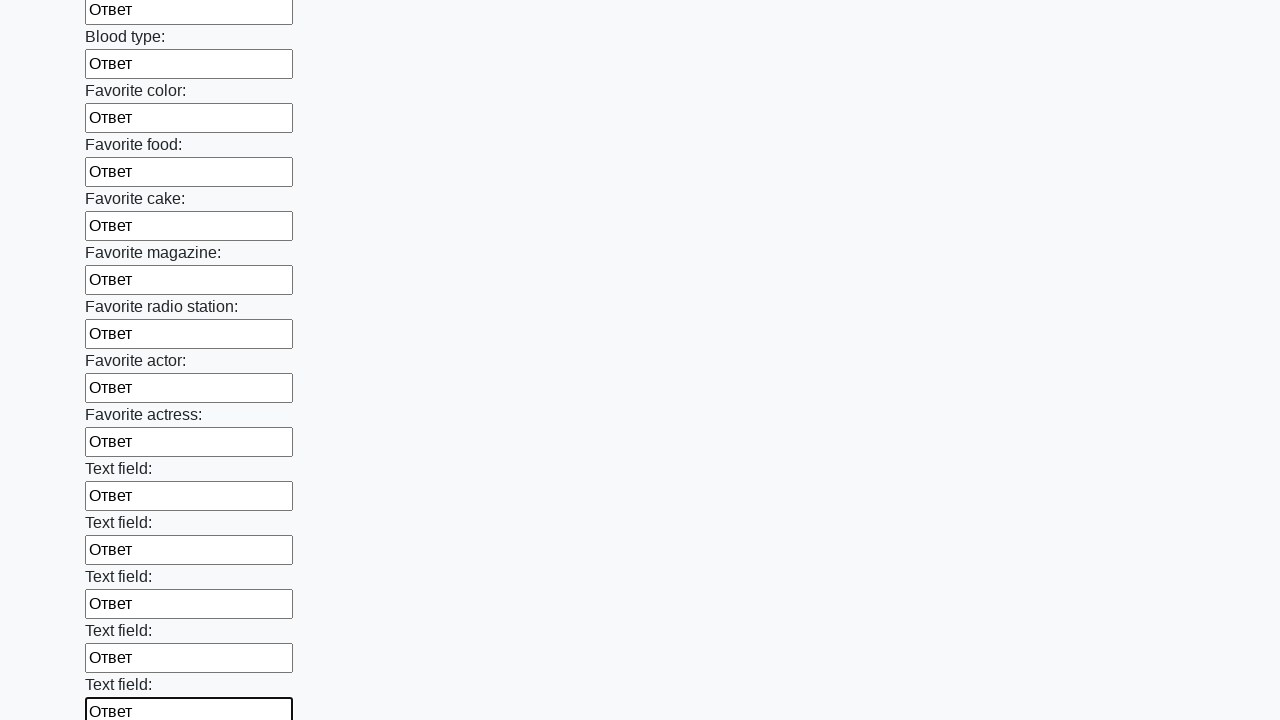

Filled an input field with sample text 'Ответ' on input >> nth=31
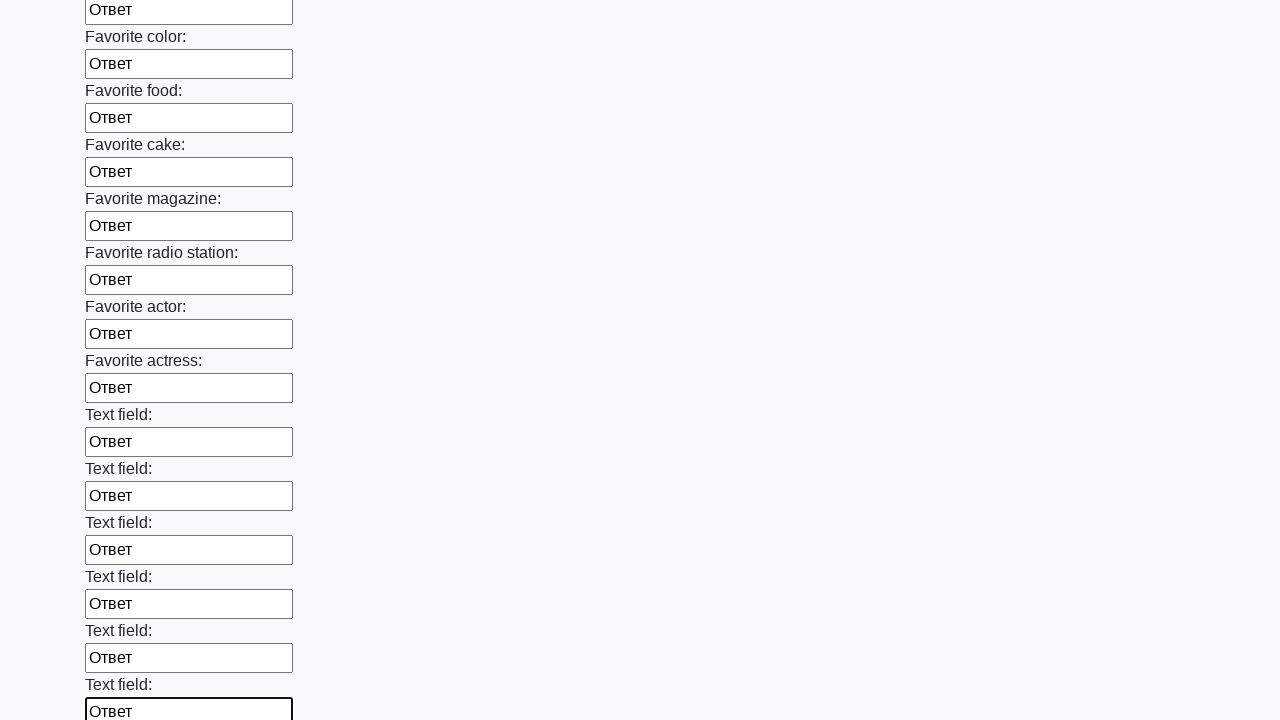

Filled an input field with sample text 'Ответ' on input >> nth=32
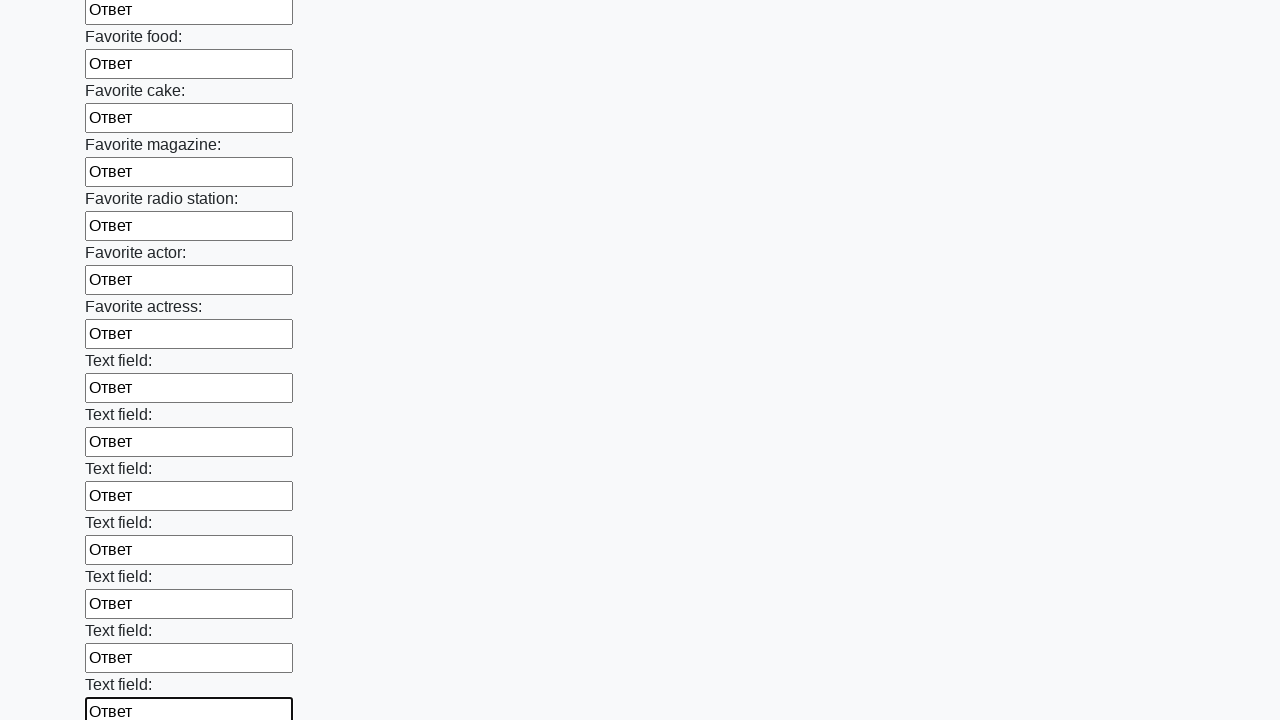

Filled an input field with sample text 'Ответ' on input >> nth=33
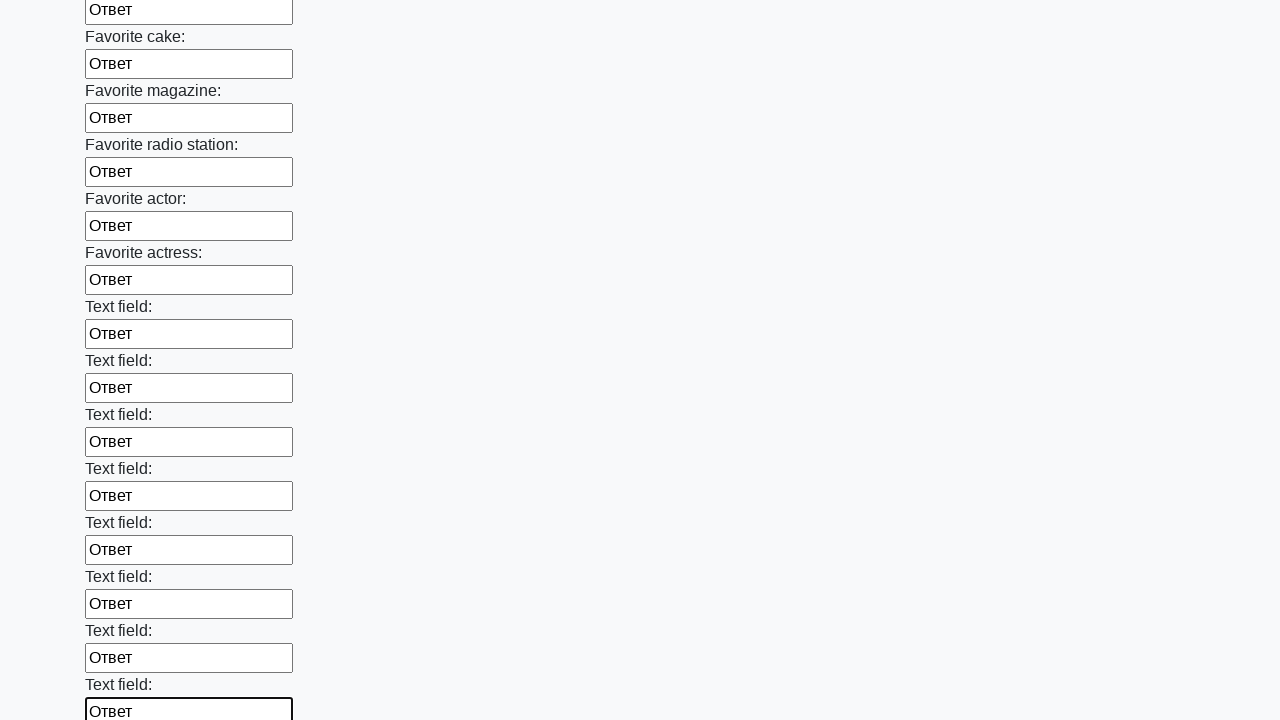

Filled an input field with sample text 'Ответ' on input >> nth=34
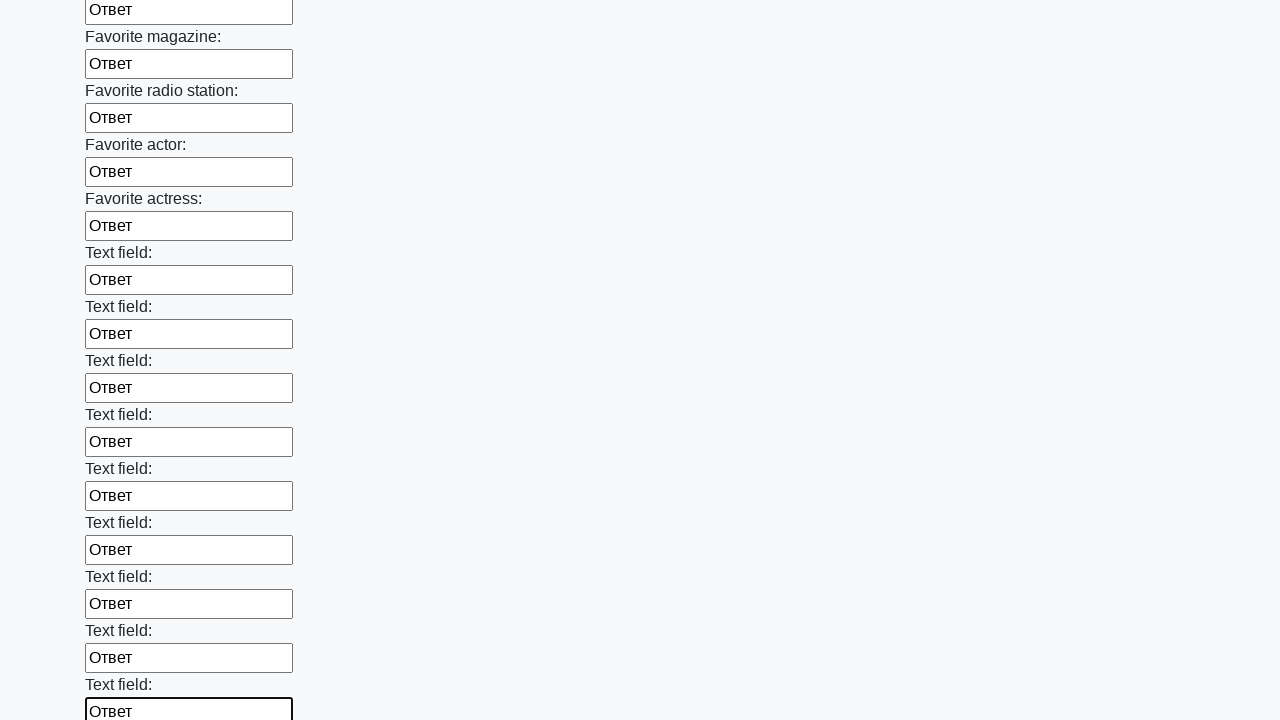

Filled an input field with sample text 'Ответ' on input >> nth=35
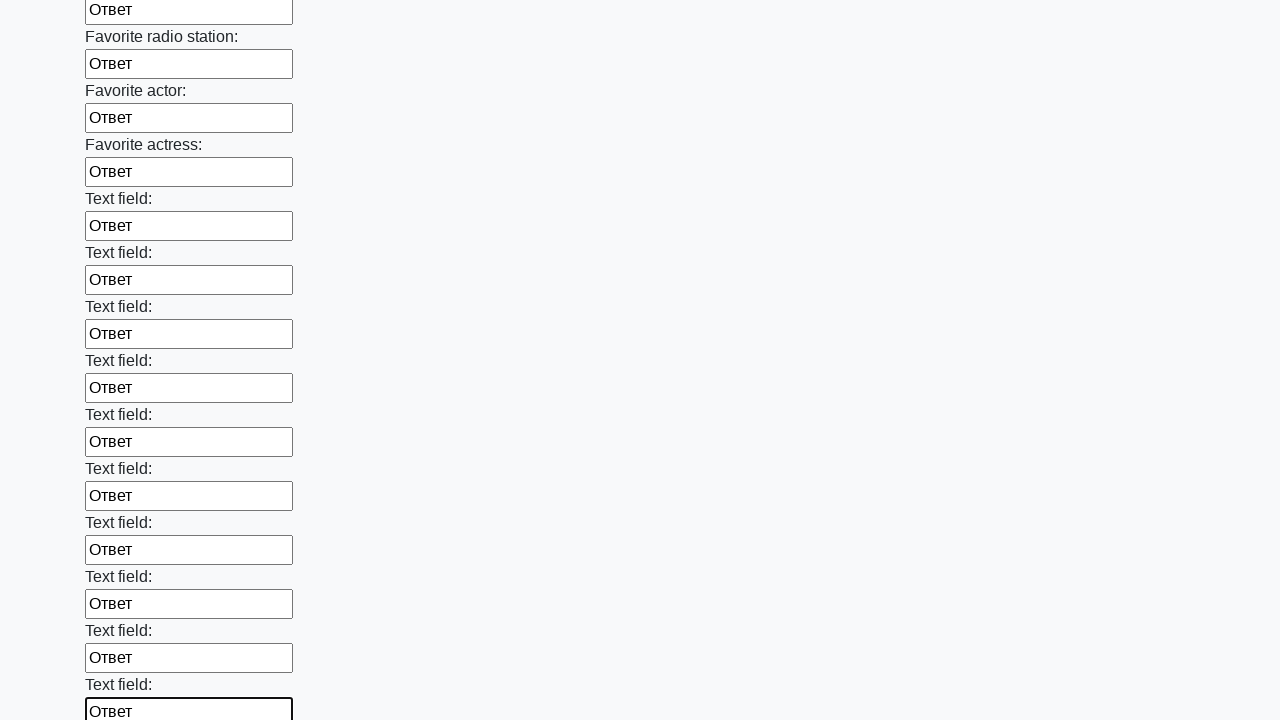

Filled an input field with sample text 'Ответ' on input >> nth=36
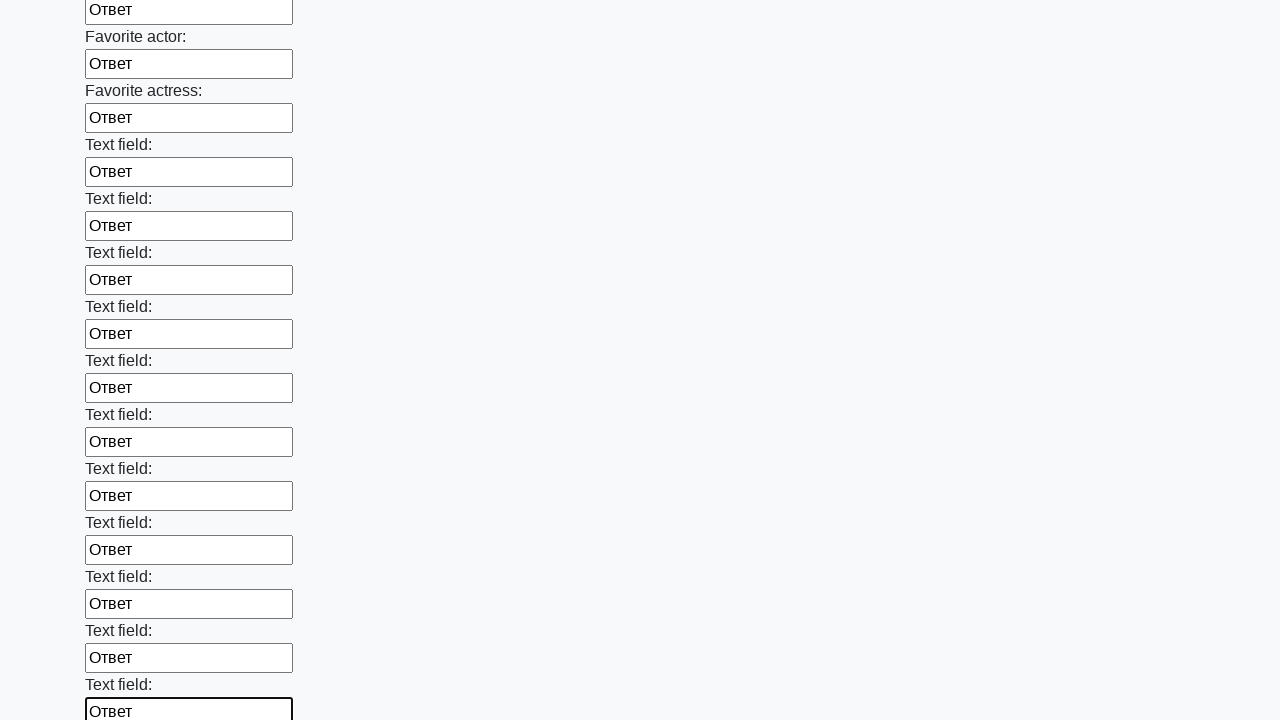

Filled an input field with sample text 'Ответ' on input >> nth=37
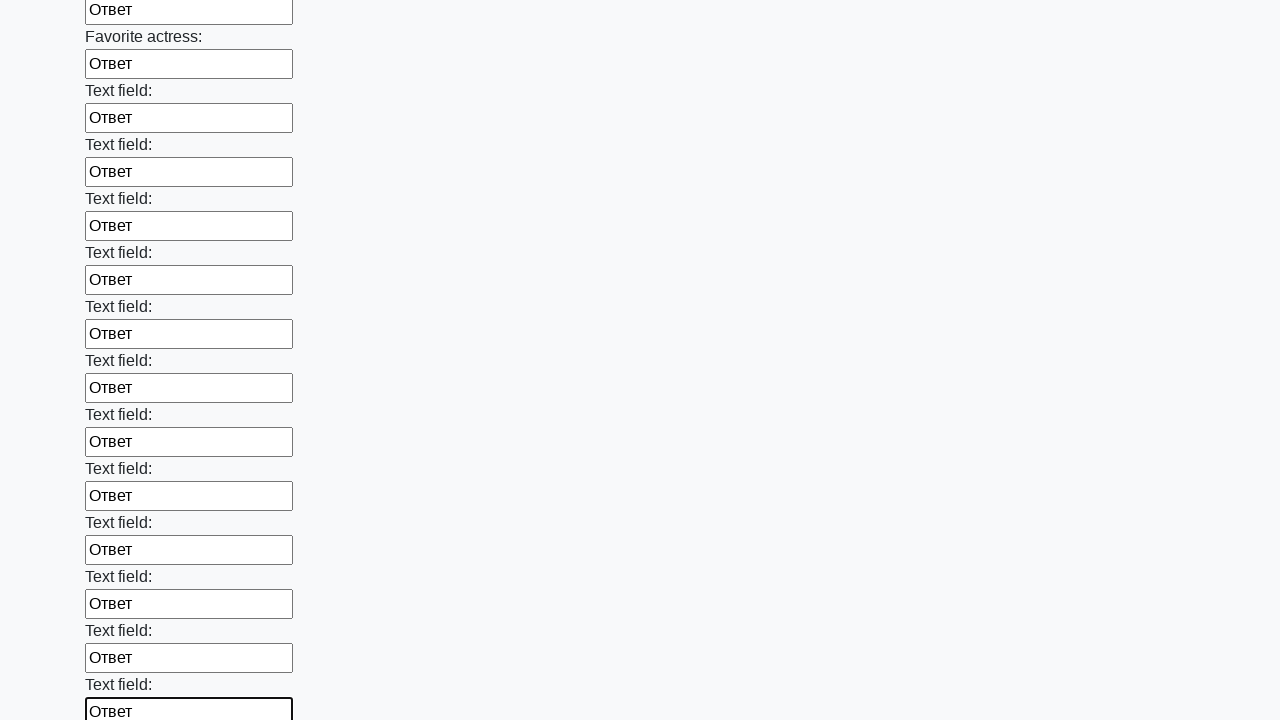

Filled an input field with sample text 'Ответ' on input >> nth=38
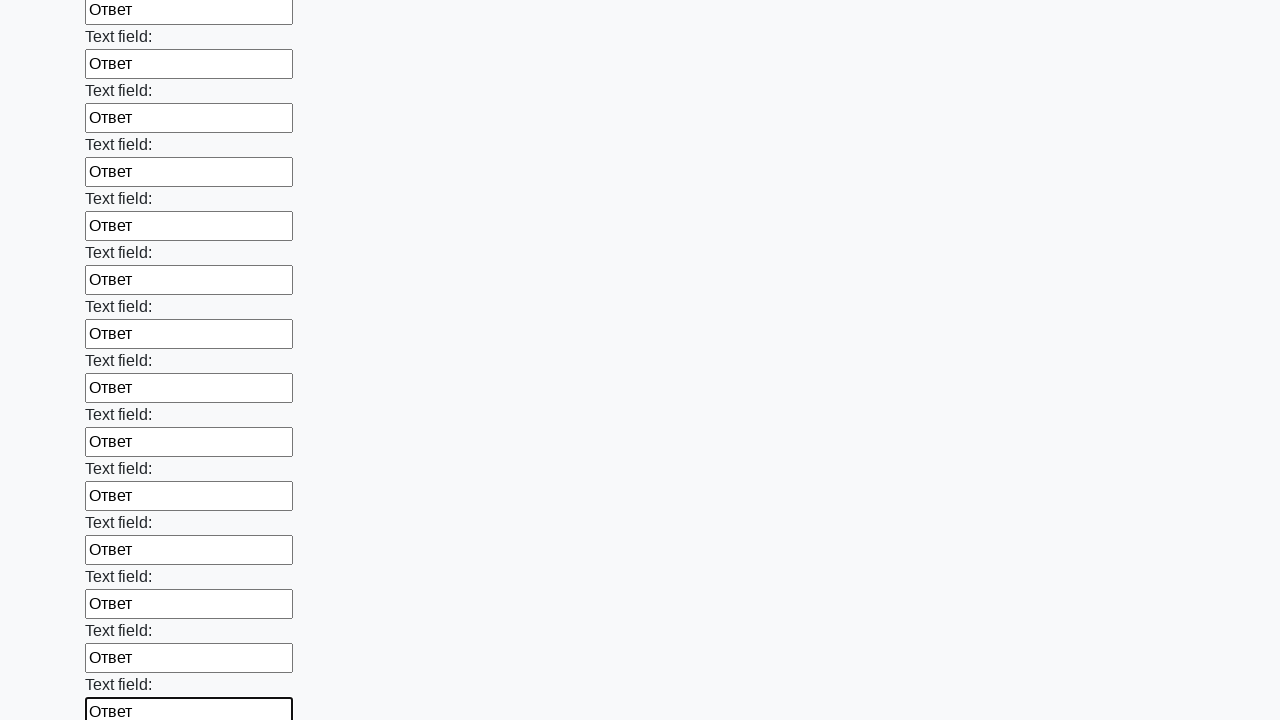

Filled an input field with sample text 'Ответ' on input >> nth=39
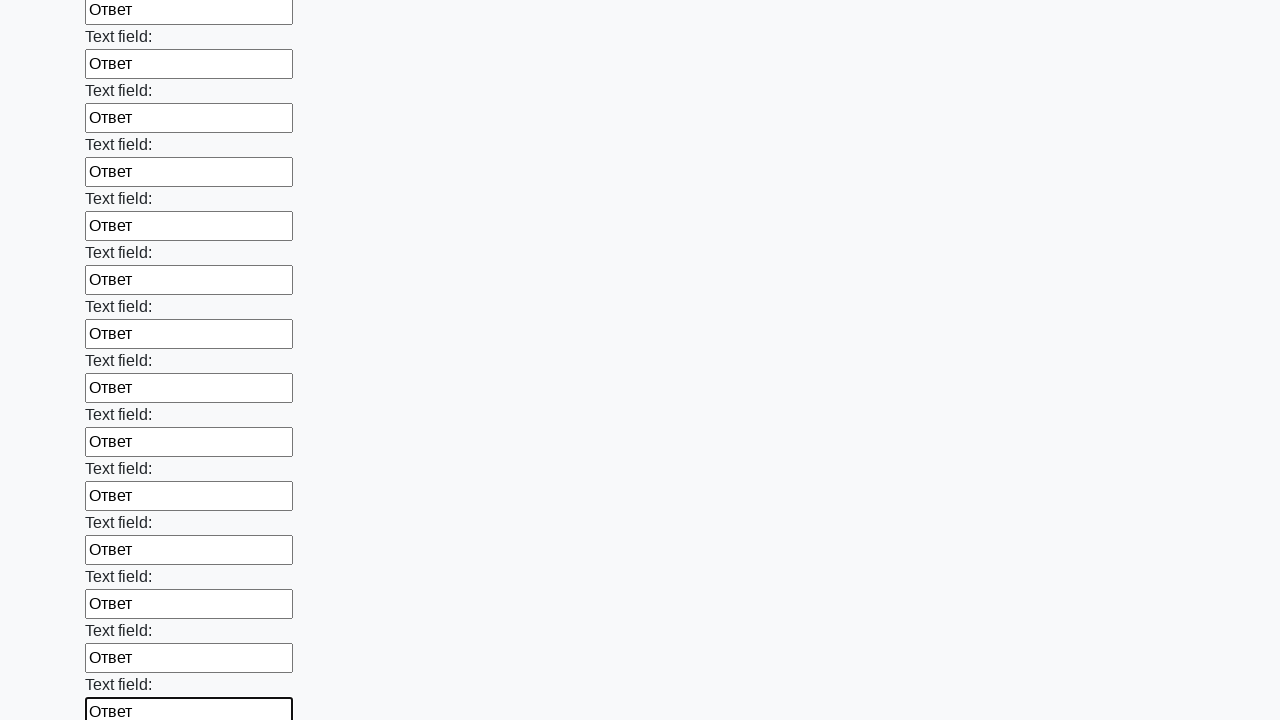

Filled an input field with sample text 'Ответ' on input >> nth=40
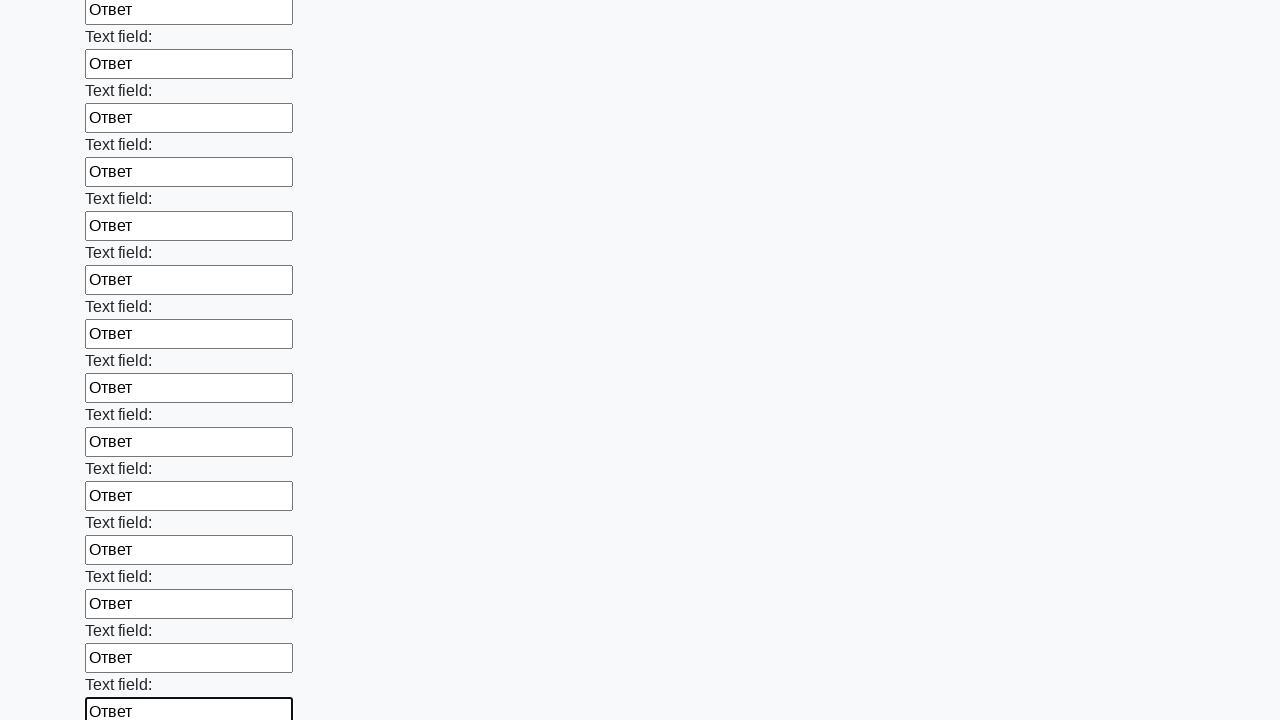

Filled an input field with sample text 'Ответ' on input >> nth=41
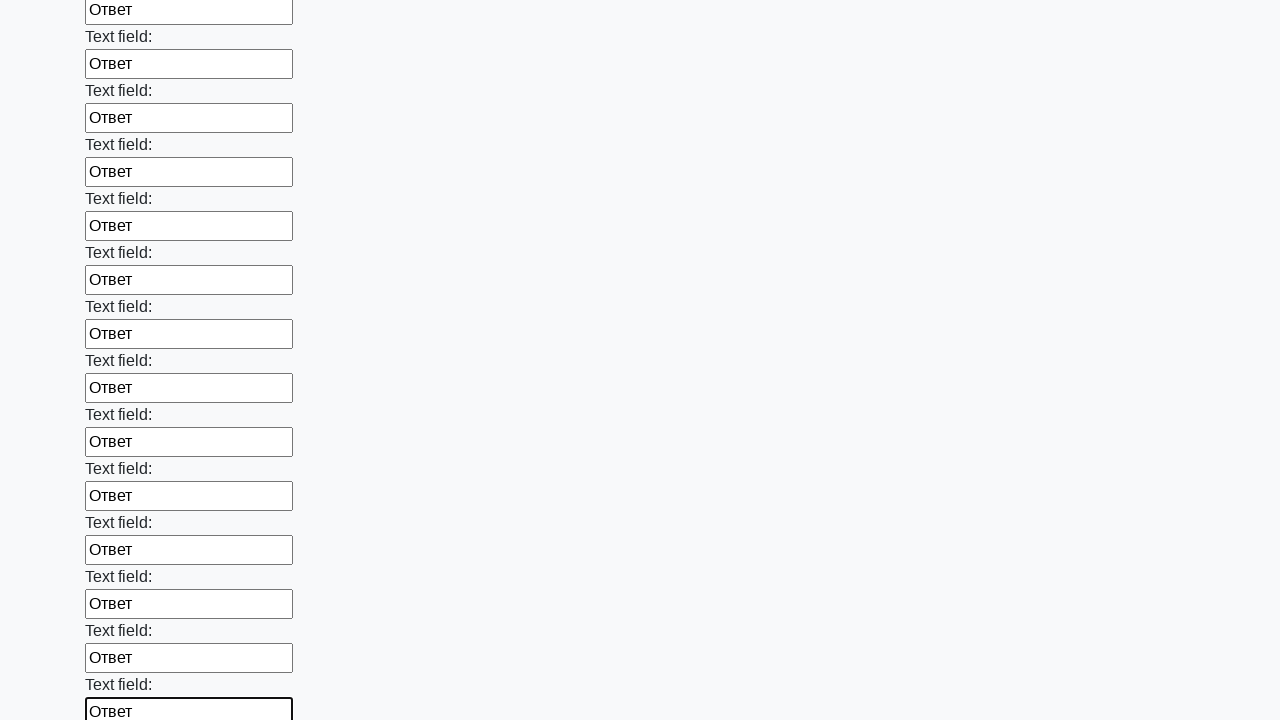

Filled an input field with sample text 'Ответ' on input >> nth=42
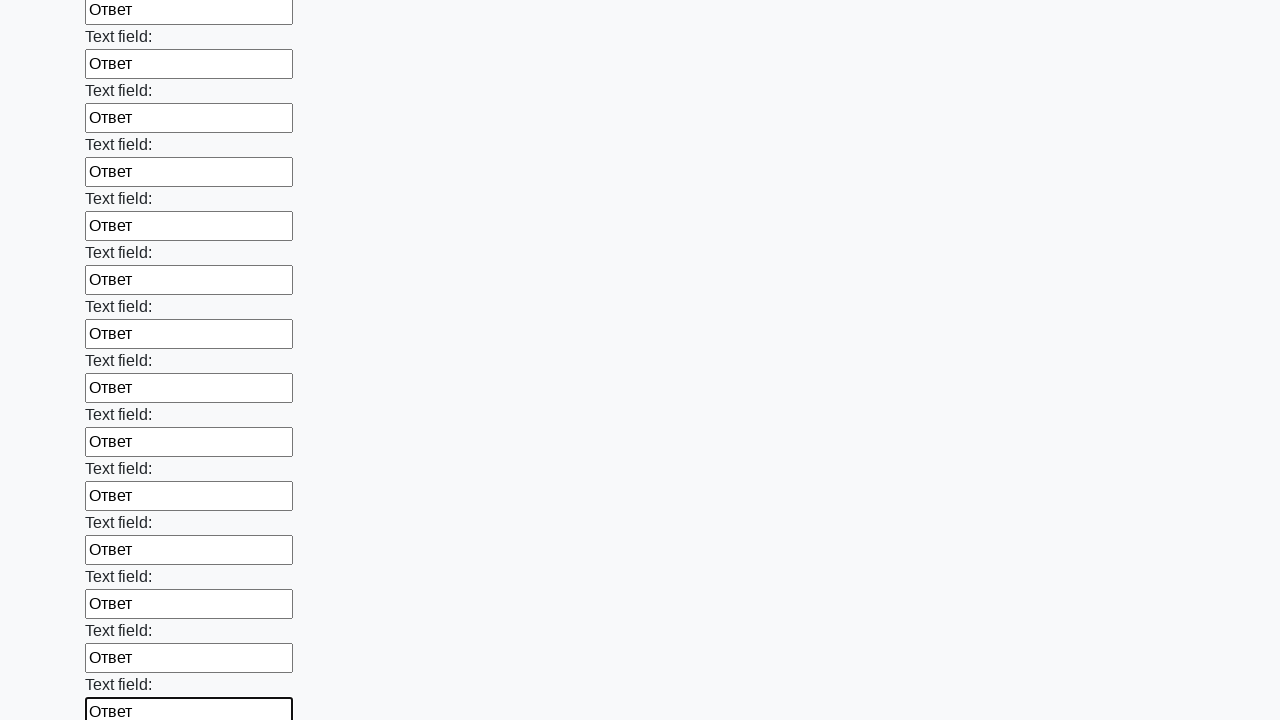

Filled an input field with sample text 'Ответ' on input >> nth=43
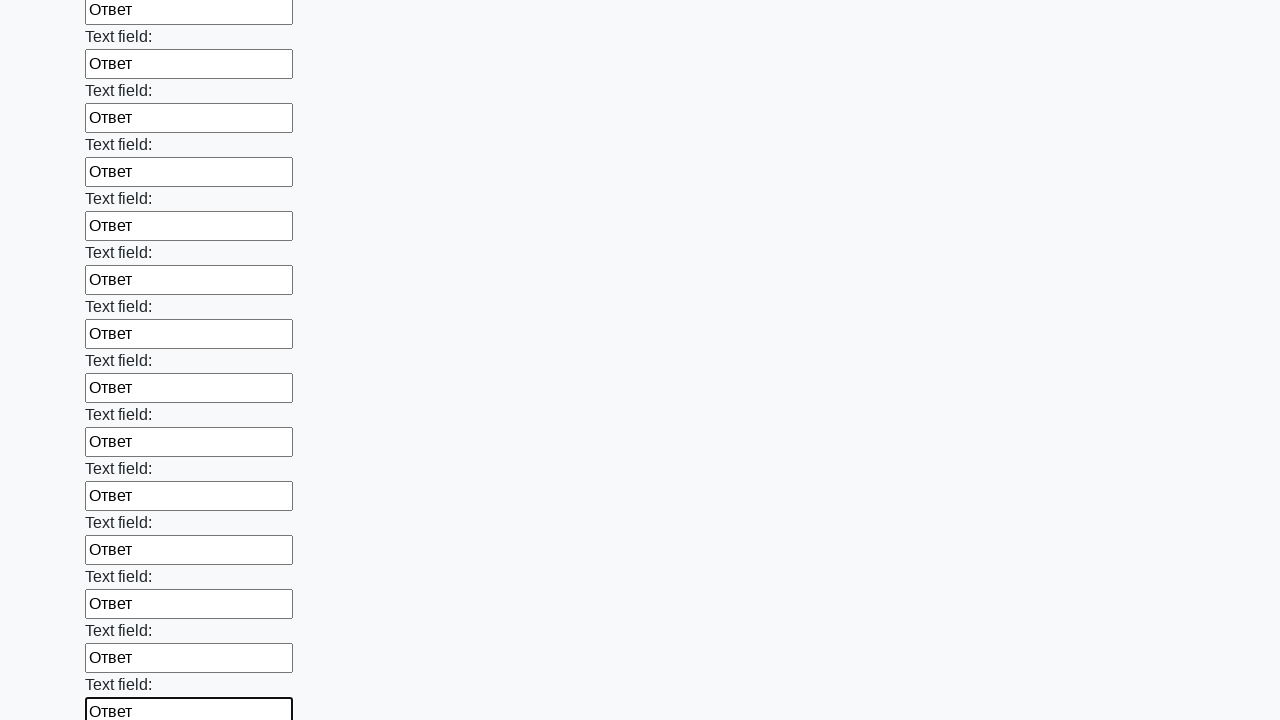

Filled an input field with sample text 'Ответ' on input >> nth=44
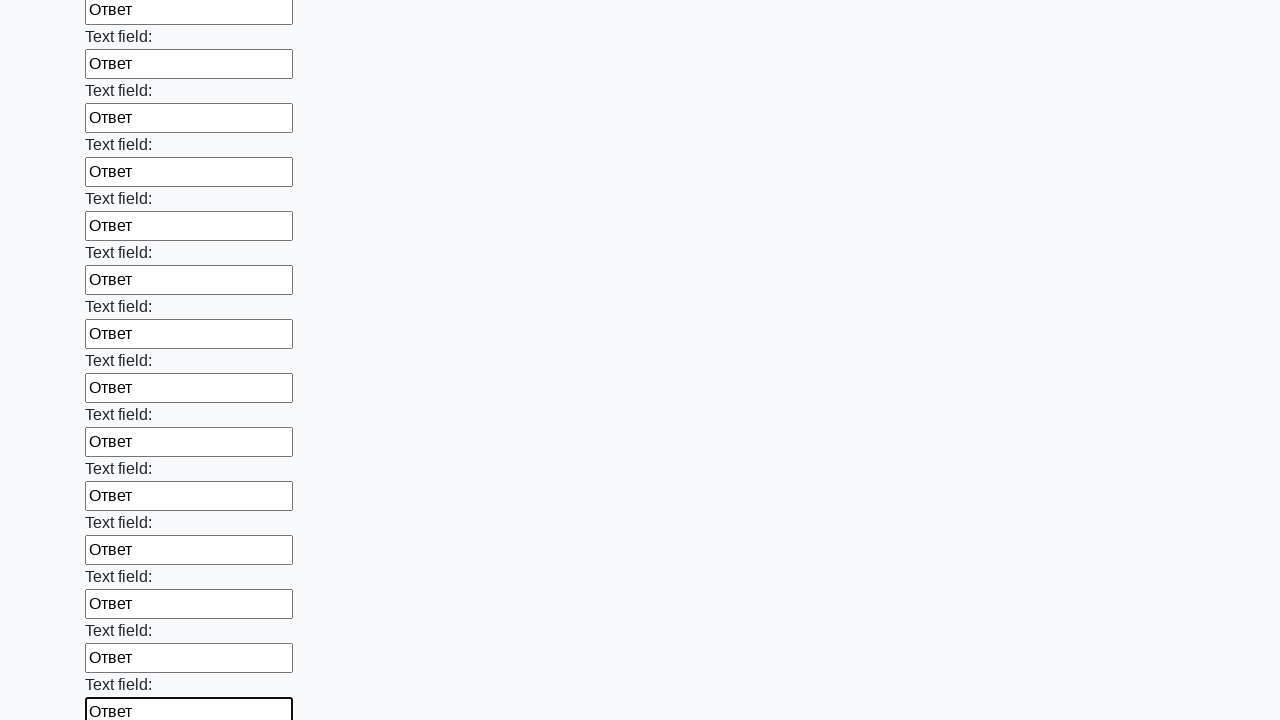

Filled an input field with sample text 'Ответ' on input >> nth=45
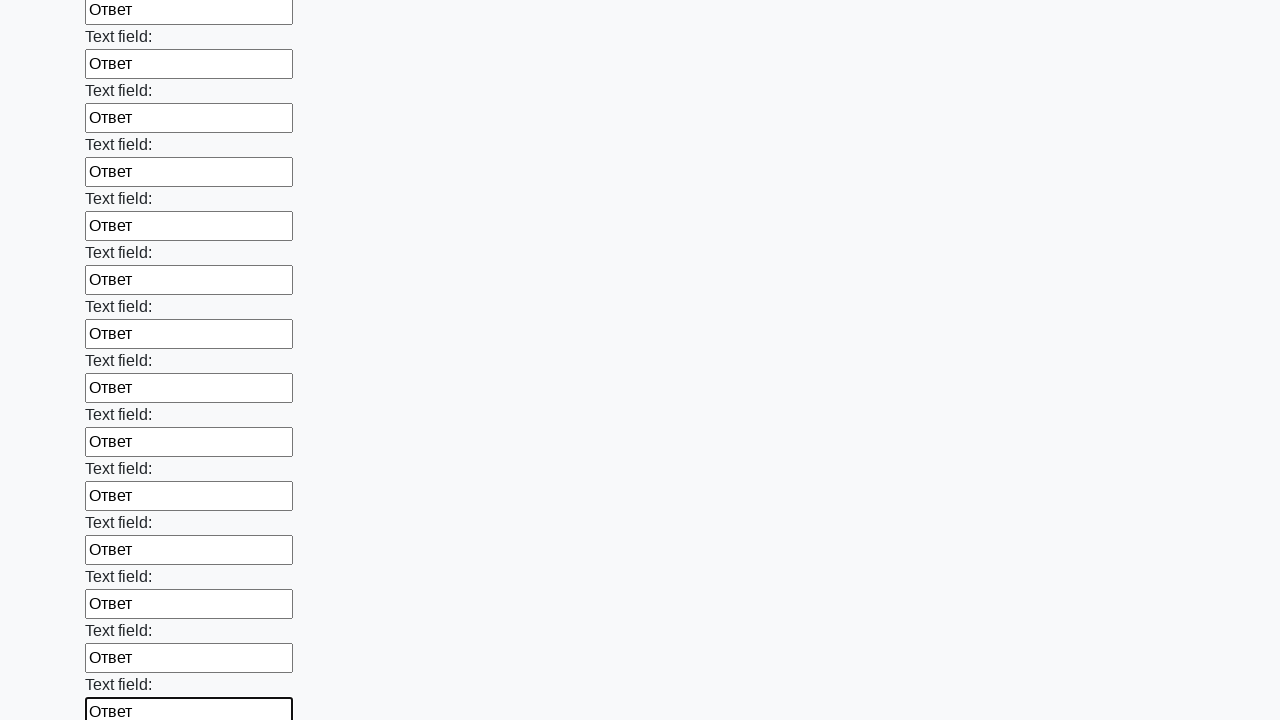

Filled an input field with sample text 'Ответ' on input >> nth=46
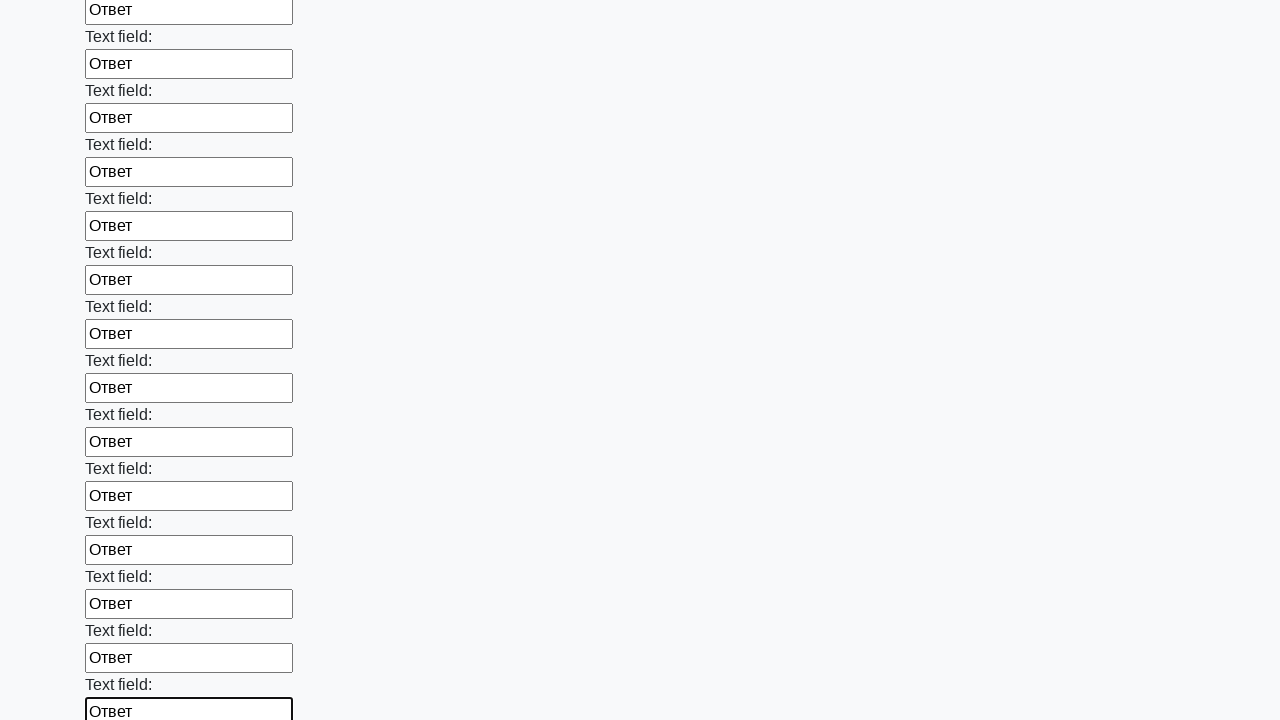

Filled an input field with sample text 'Ответ' on input >> nth=47
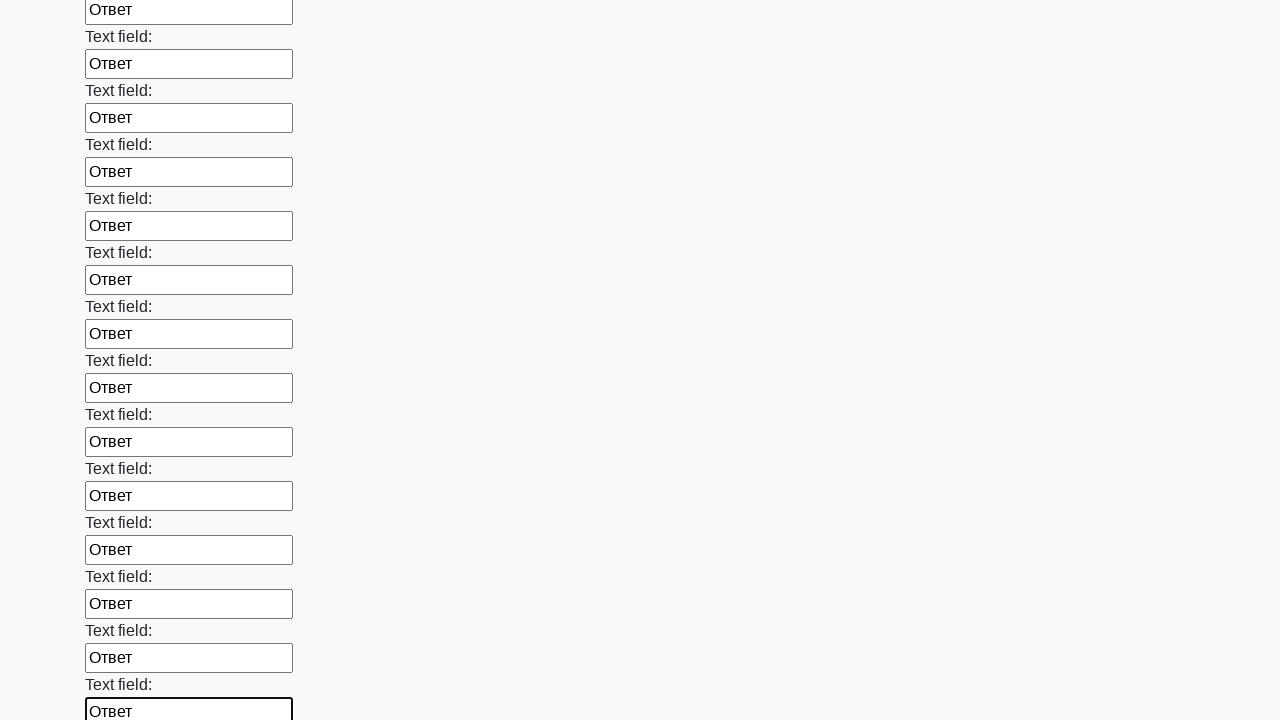

Filled an input field with sample text 'Ответ' on input >> nth=48
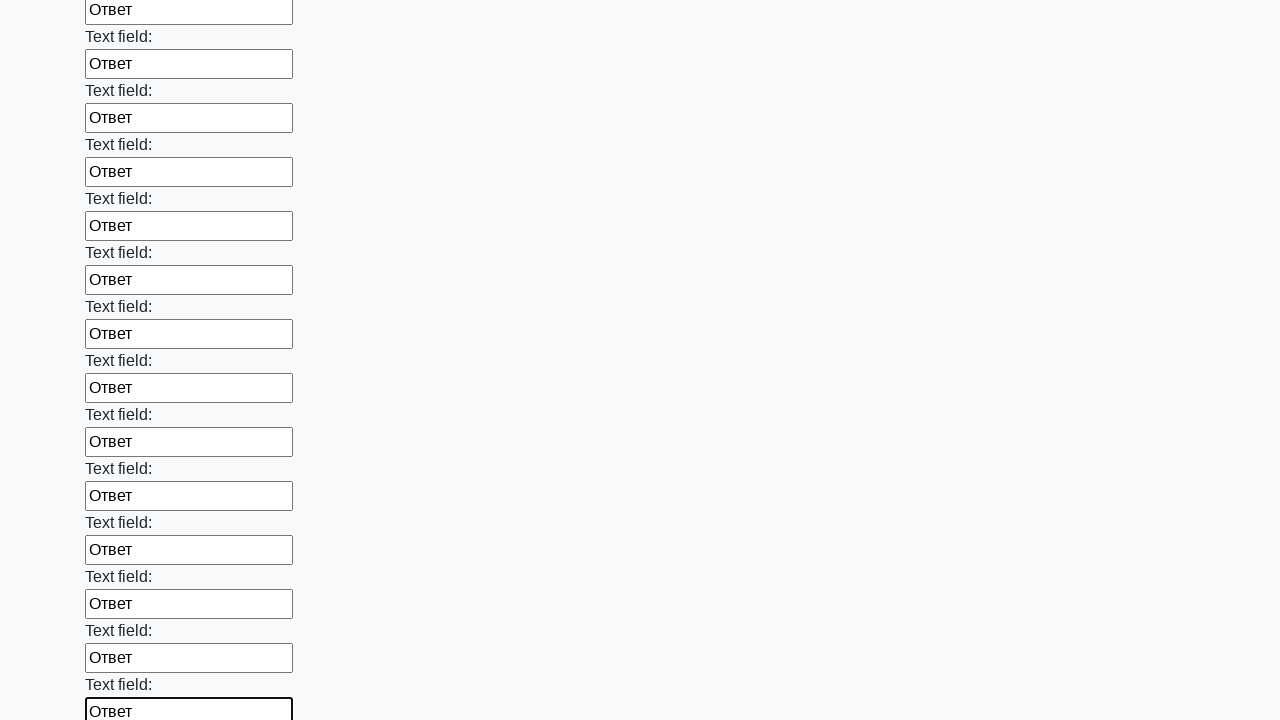

Filled an input field with sample text 'Ответ' on input >> nth=49
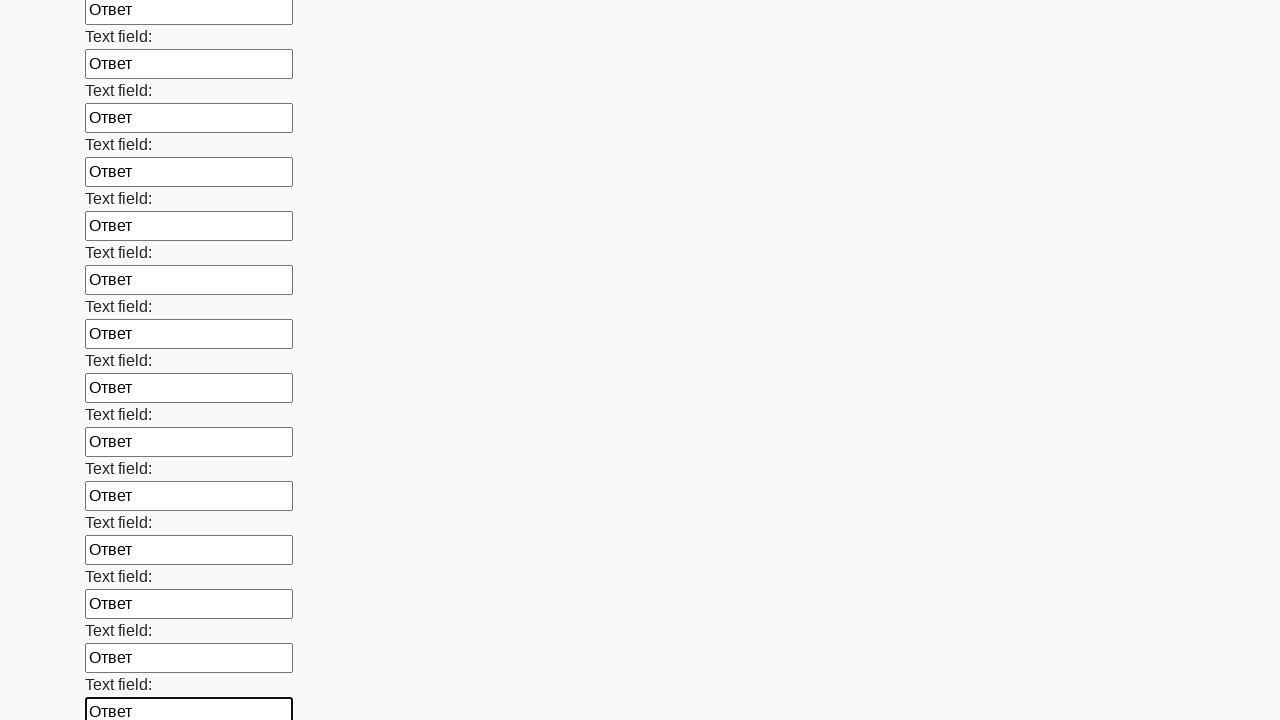

Filled an input field with sample text 'Ответ' on input >> nth=50
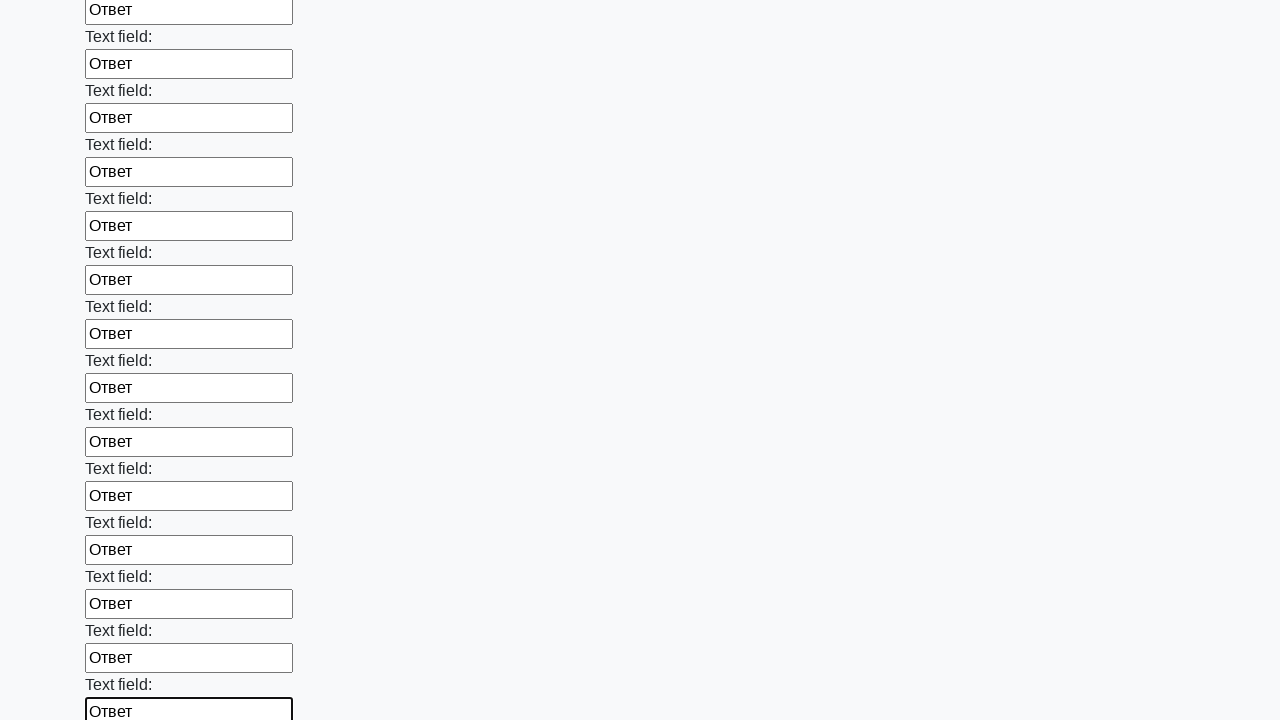

Filled an input field with sample text 'Ответ' on input >> nth=51
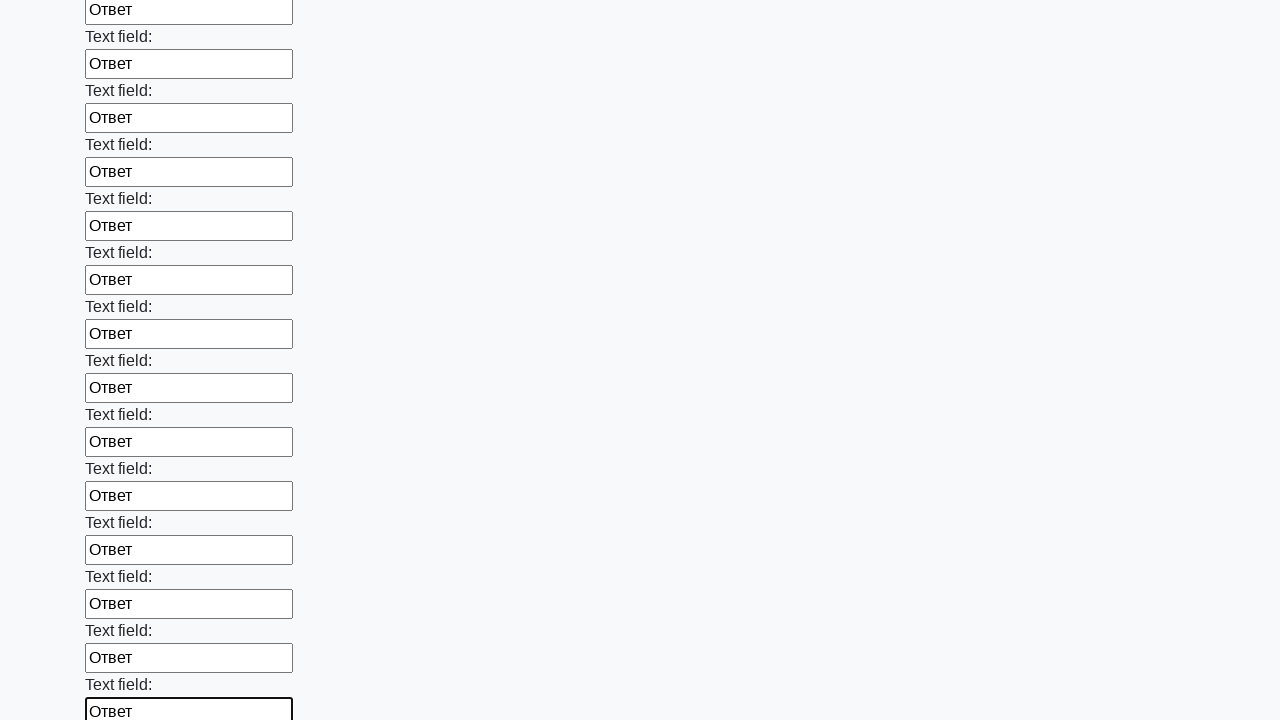

Filled an input field with sample text 'Ответ' on input >> nth=52
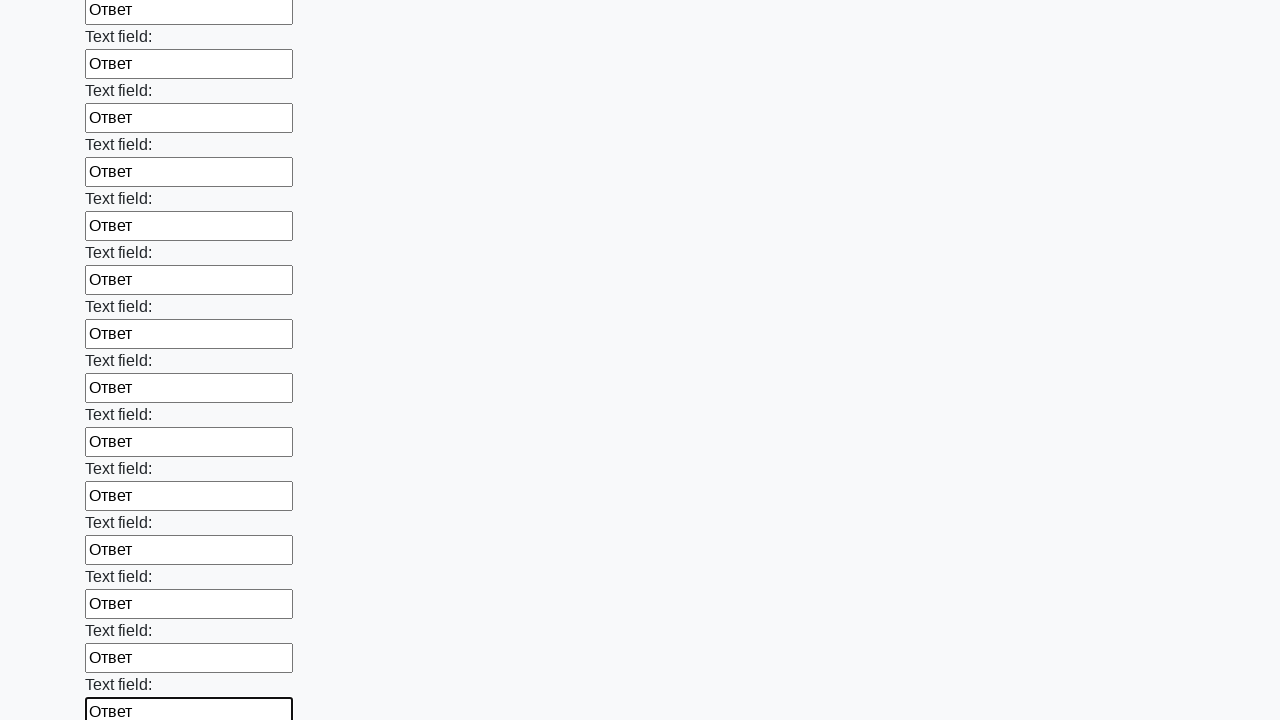

Filled an input field with sample text 'Ответ' on input >> nth=53
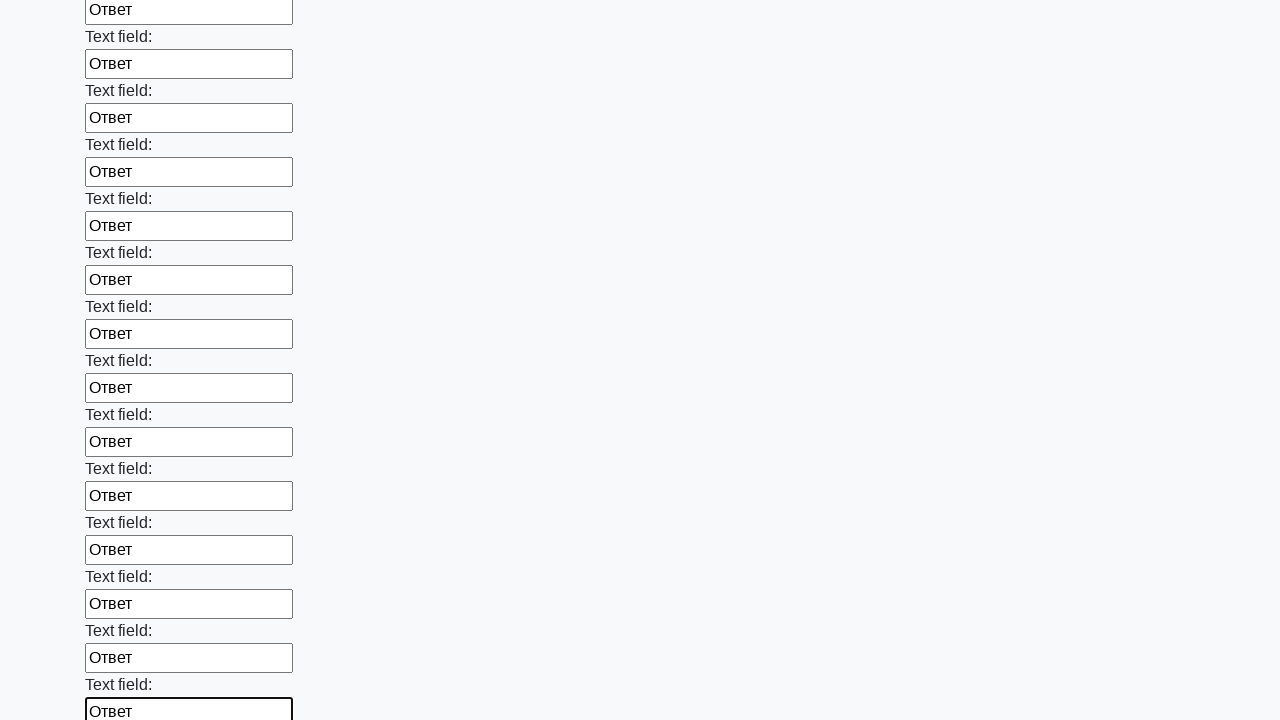

Filled an input field with sample text 'Ответ' on input >> nth=54
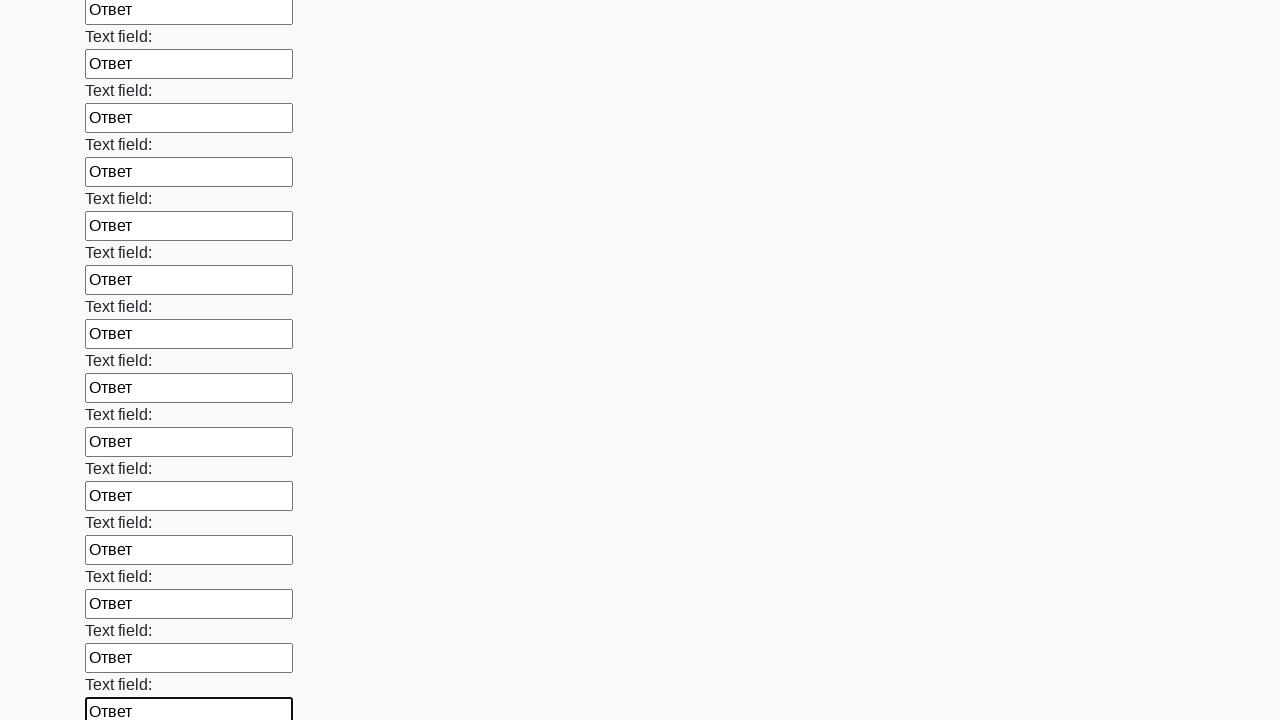

Filled an input field with sample text 'Ответ' on input >> nth=55
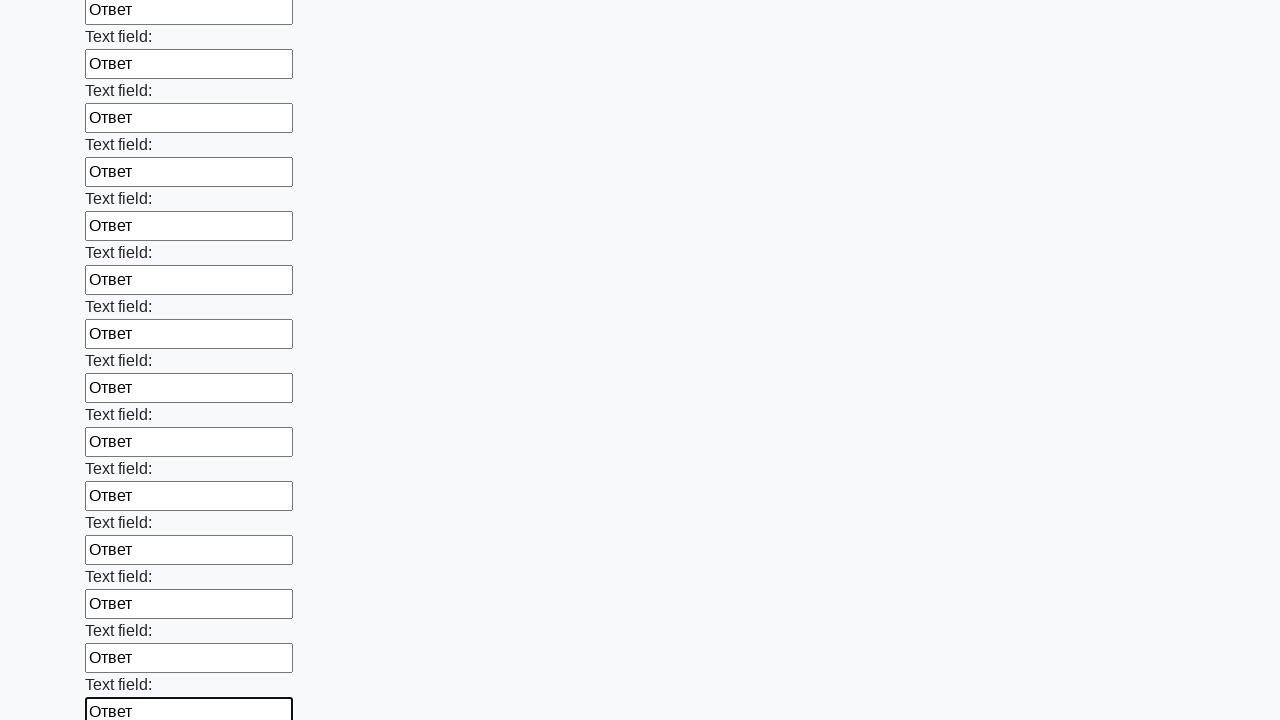

Filled an input field with sample text 'Ответ' on input >> nth=56
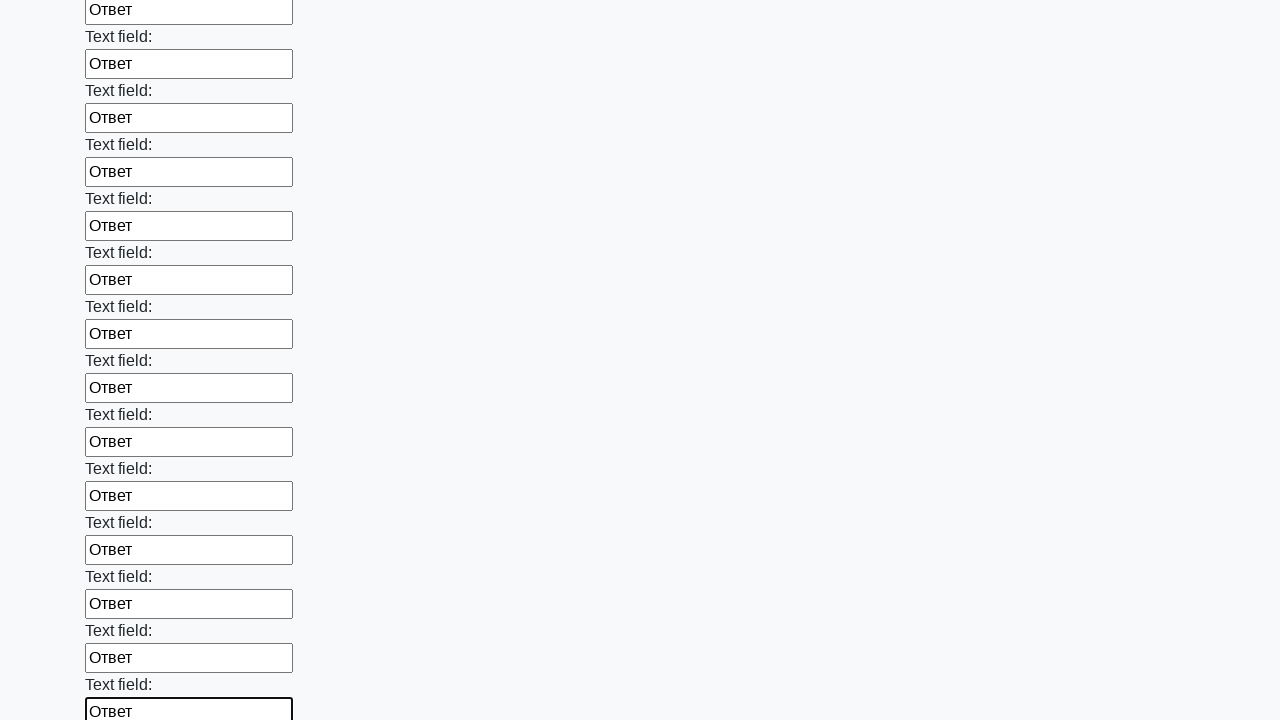

Filled an input field with sample text 'Ответ' on input >> nth=57
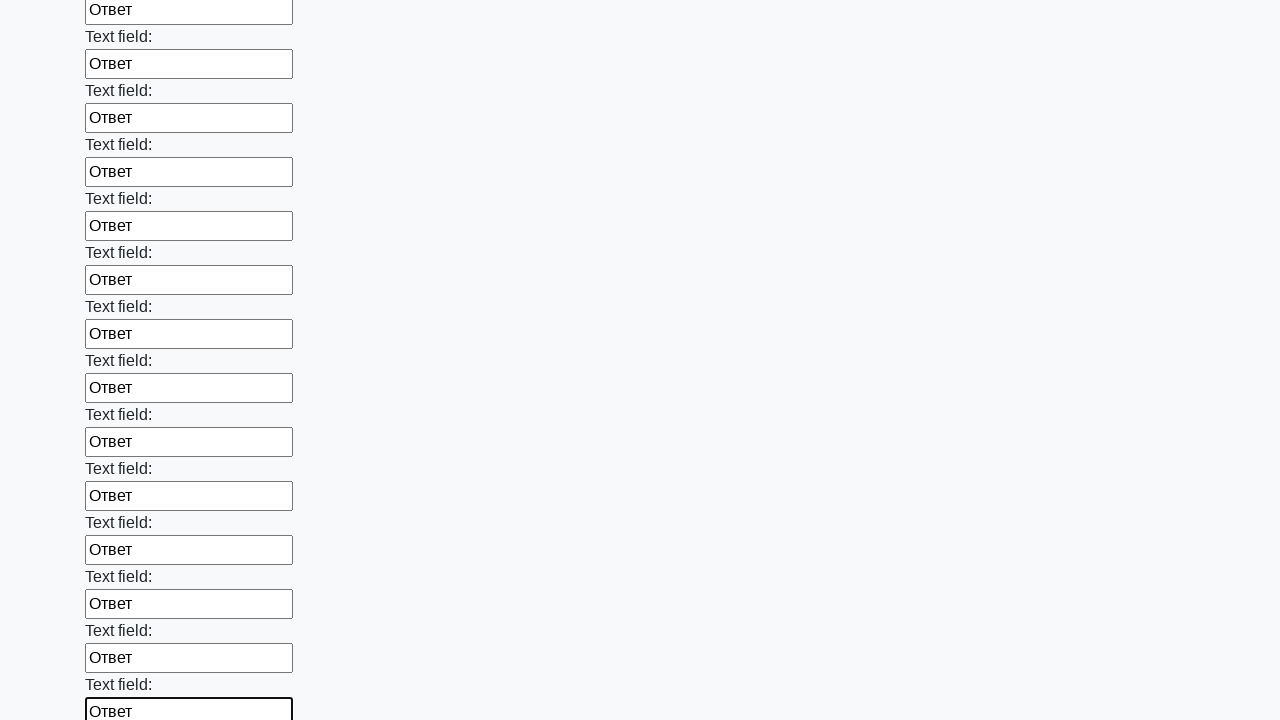

Filled an input field with sample text 'Ответ' on input >> nth=58
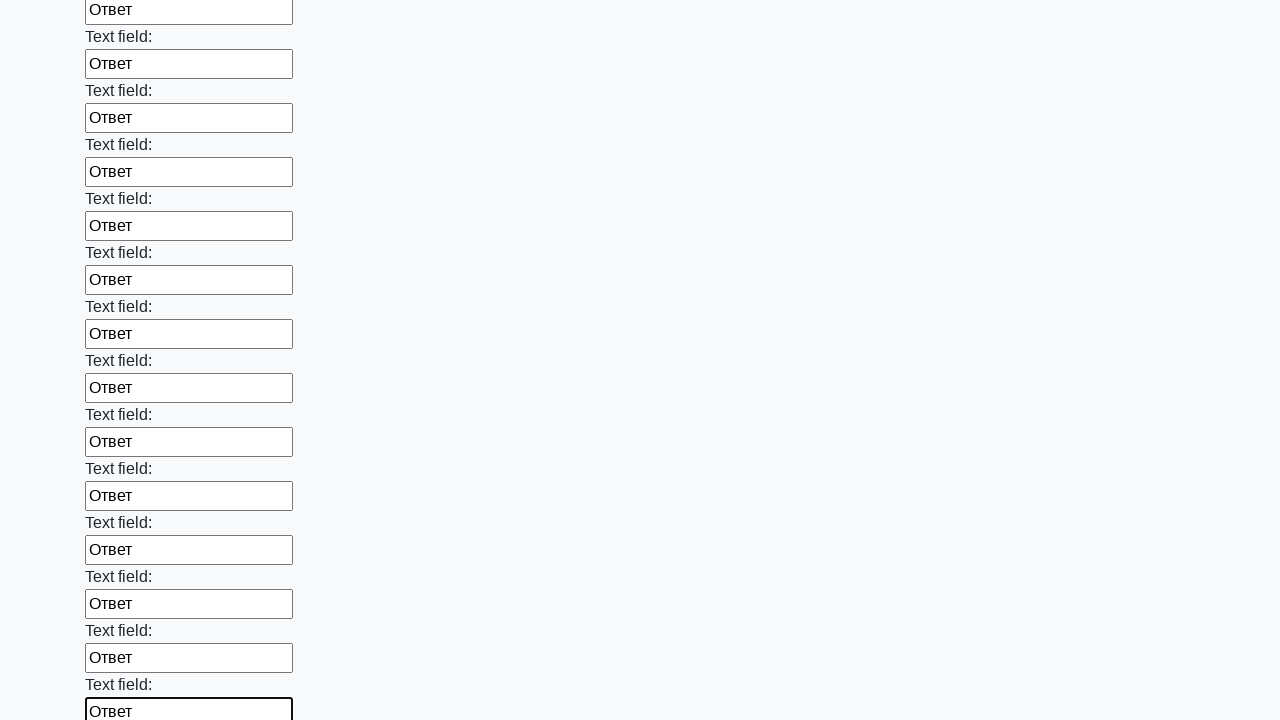

Filled an input field with sample text 'Ответ' on input >> nth=59
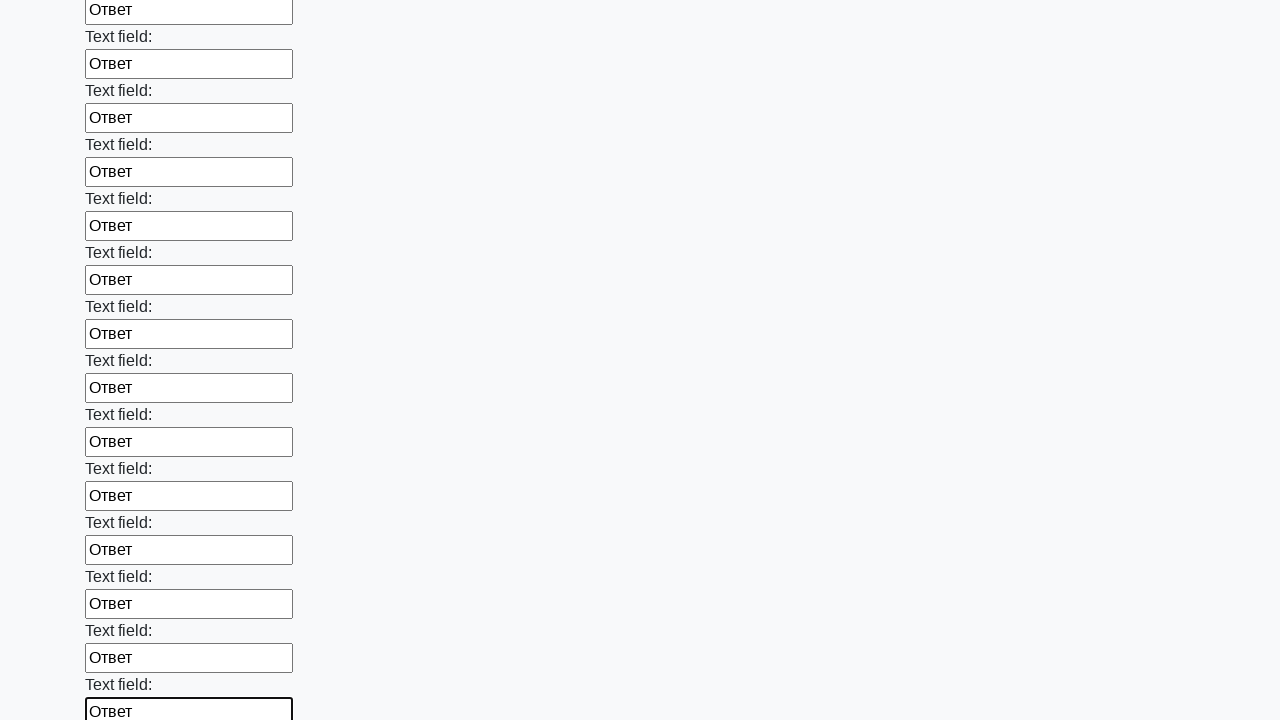

Filled an input field with sample text 'Ответ' on input >> nth=60
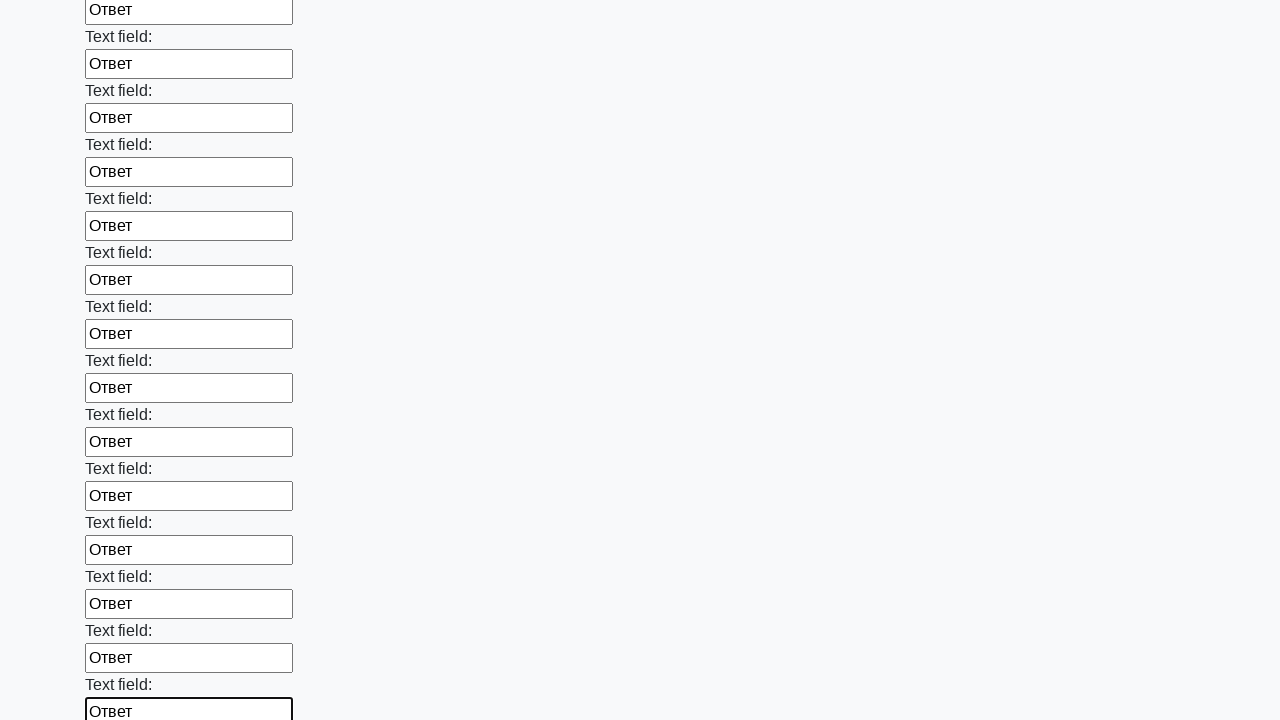

Filled an input field with sample text 'Ответ' on input >> nth=61
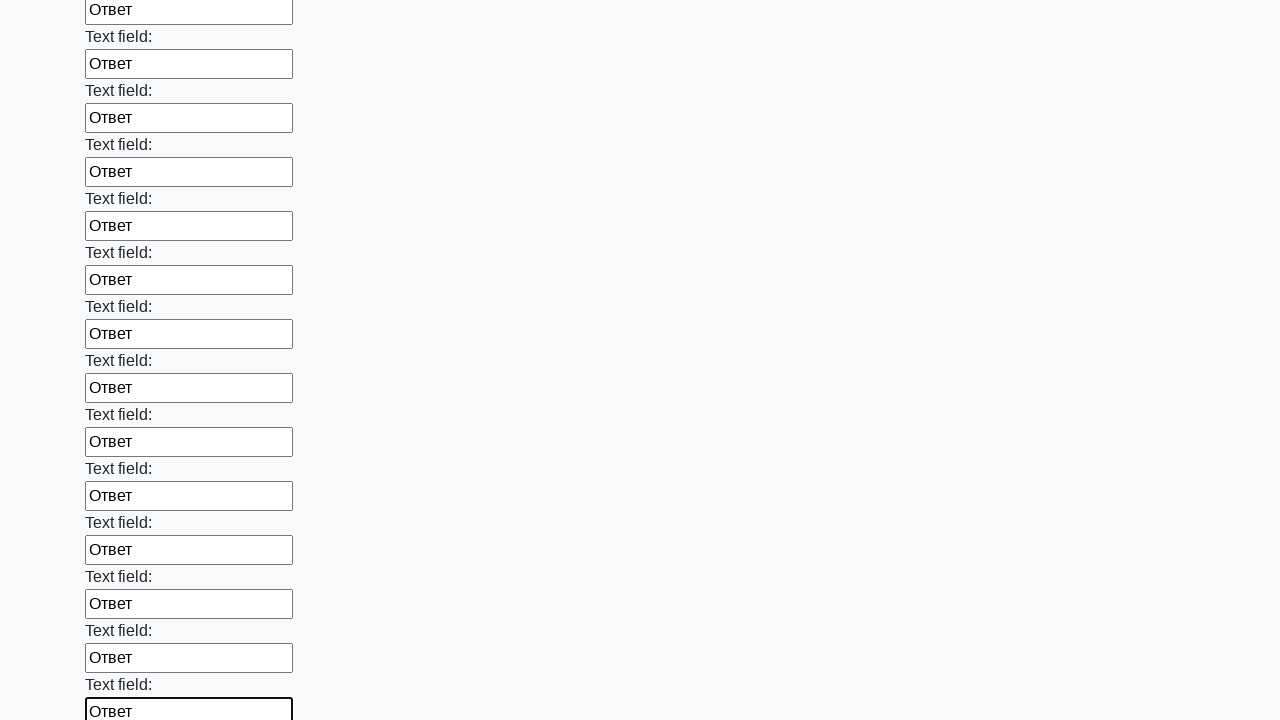

Filled an input field with sample text 'Ответ' on input >> nth=62
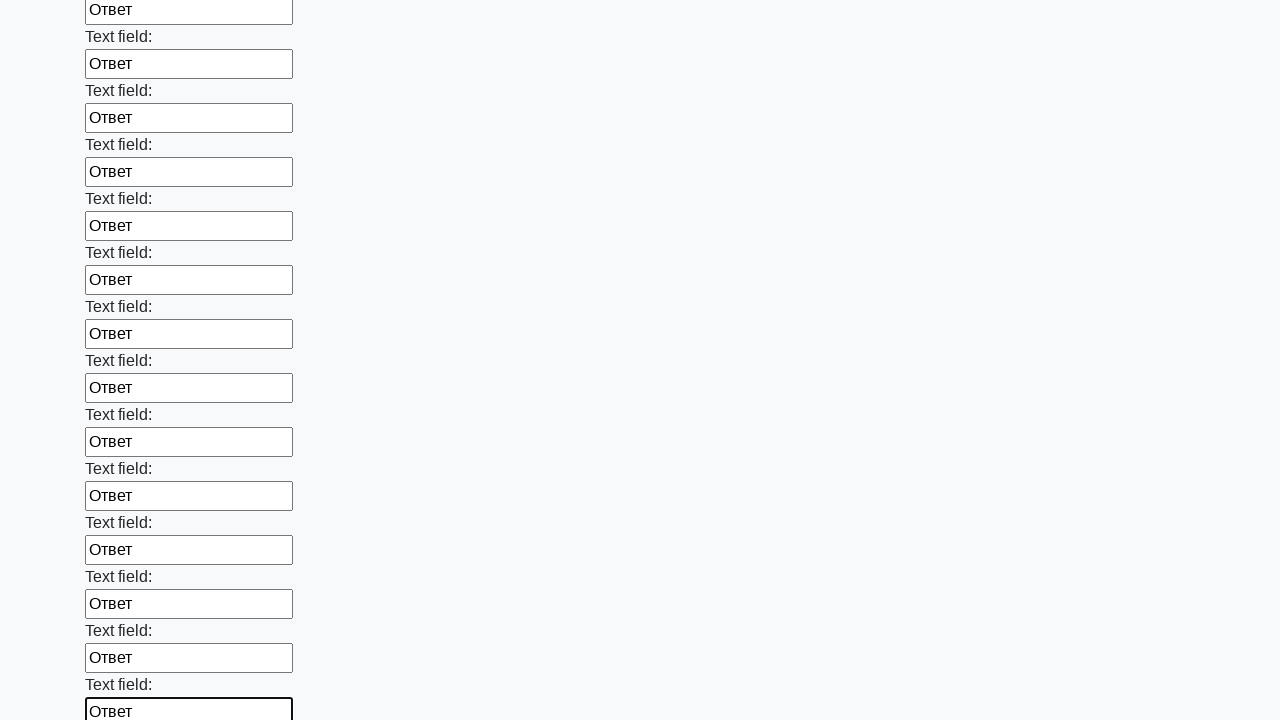

Filled an input field with sample text 'Ответ' on input >> nth=63
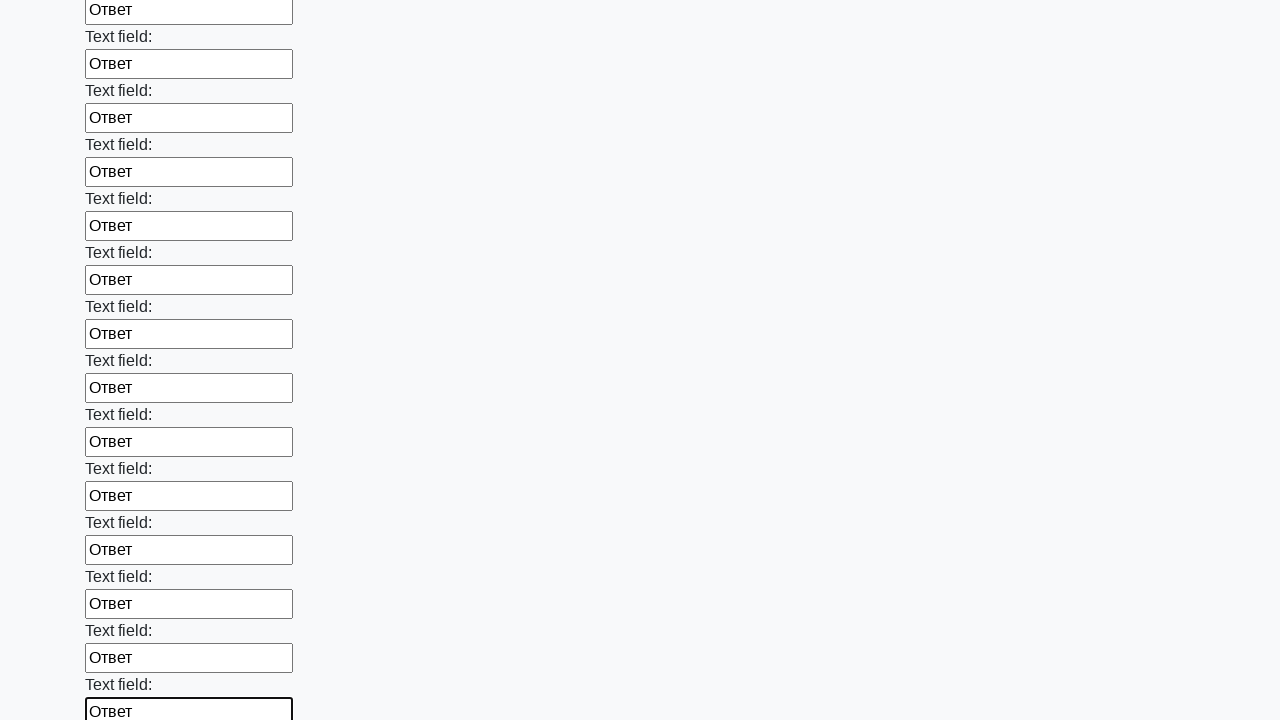

Filled an input field with sample text 'Ответ' on input >> nth=64
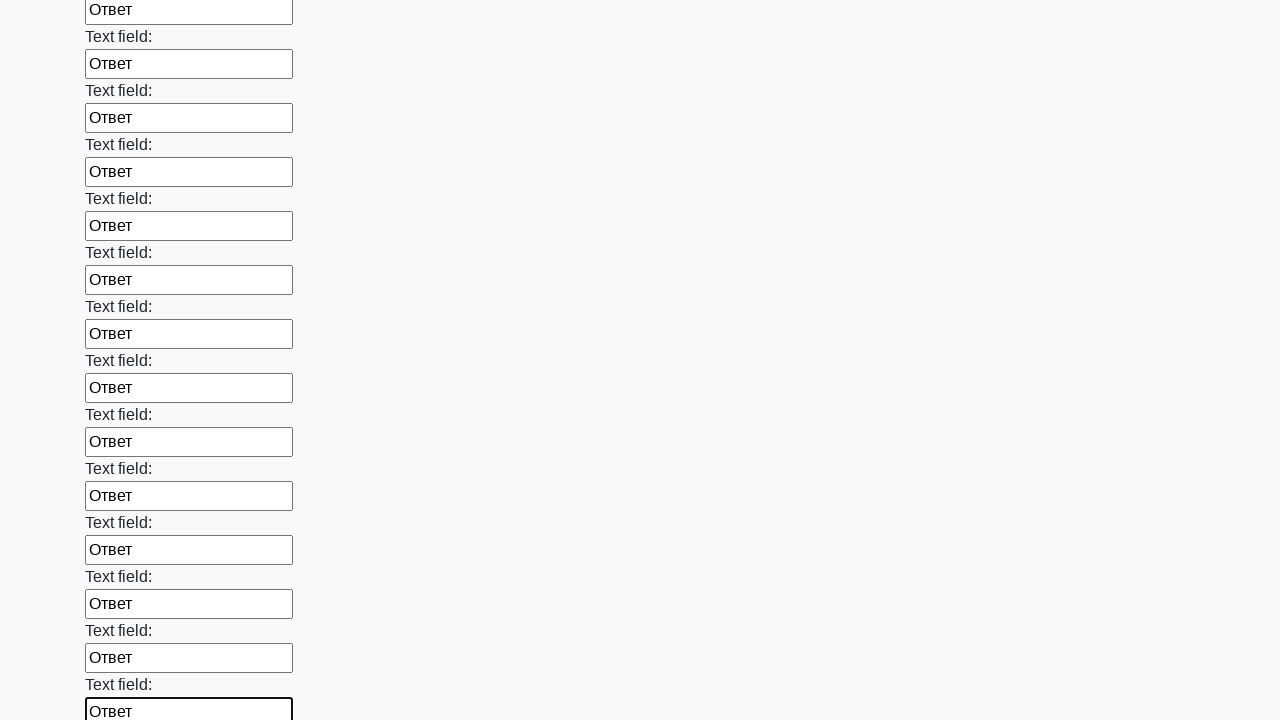

Filled an input field with sample text 'Ответ' on input >> nth=65
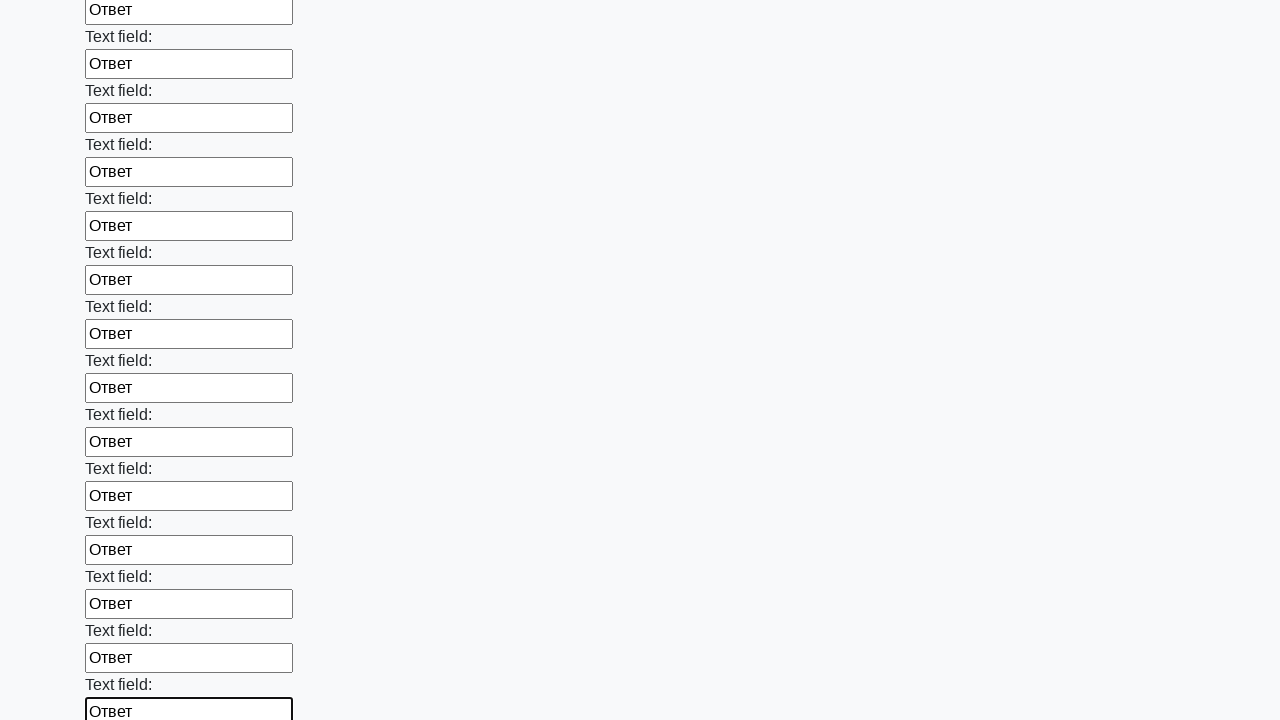

Filled an input field with sample text 'Ответ' on input >> nth=66
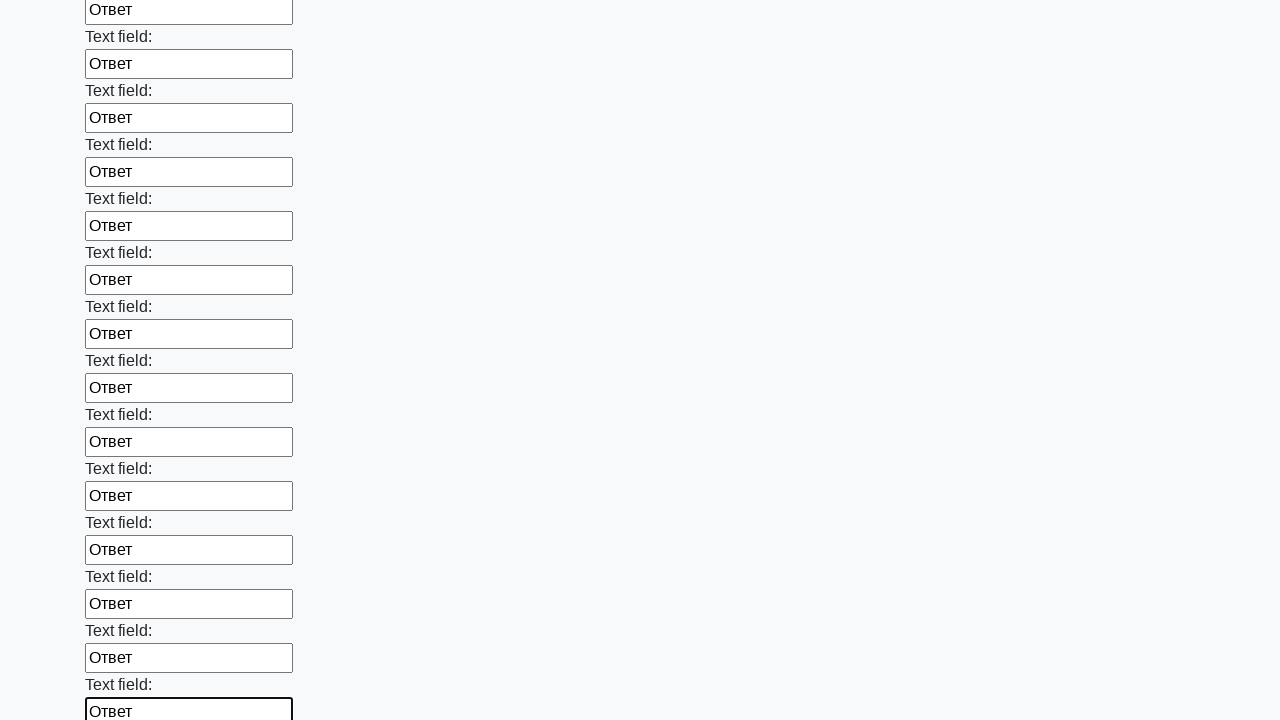

Filled an input field with sample text 'Ответ' on input >> nth=67
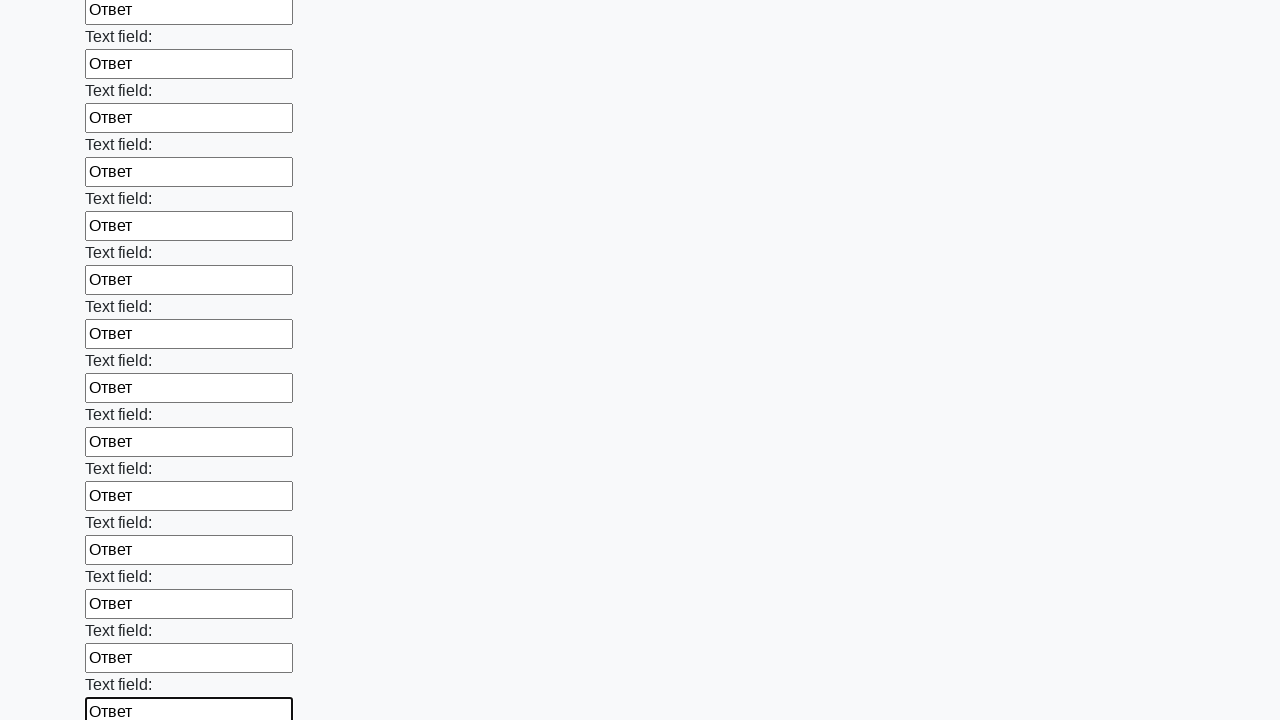

Filled an input field with sample text 'Ответ' on input >> nth=68
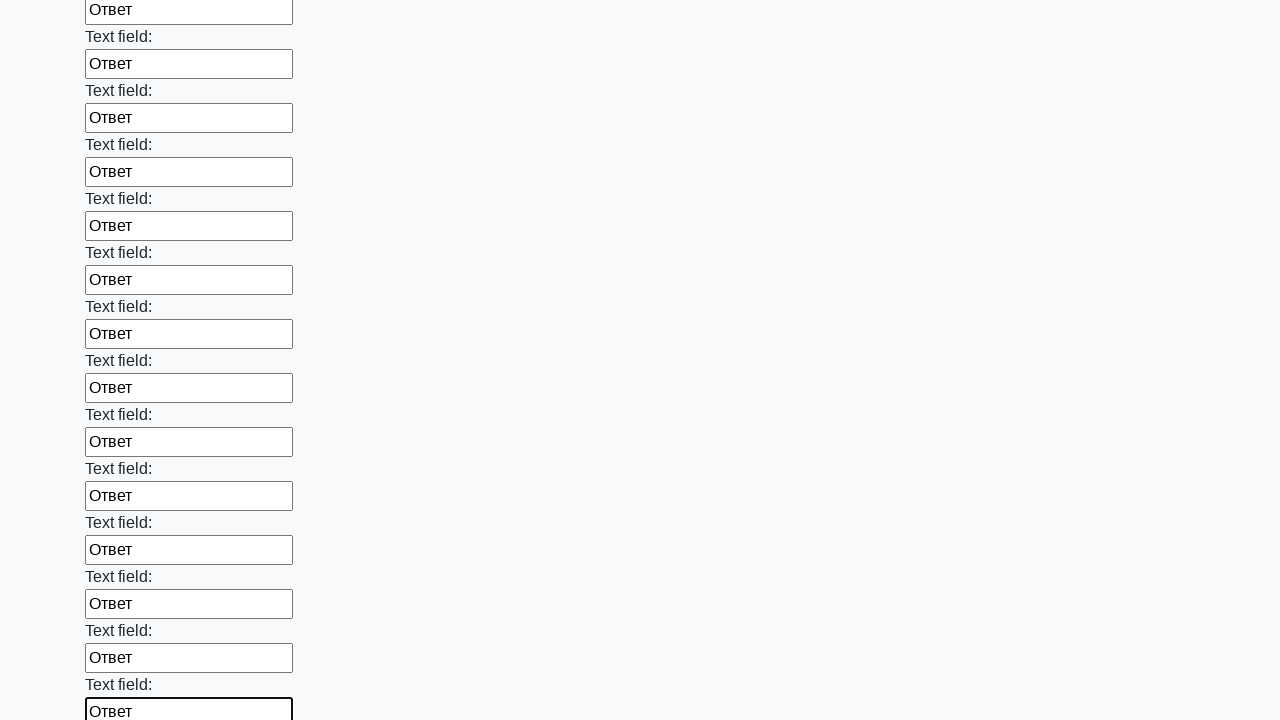

Filled an input field with sample text 'Ответ' on input >> nth=69
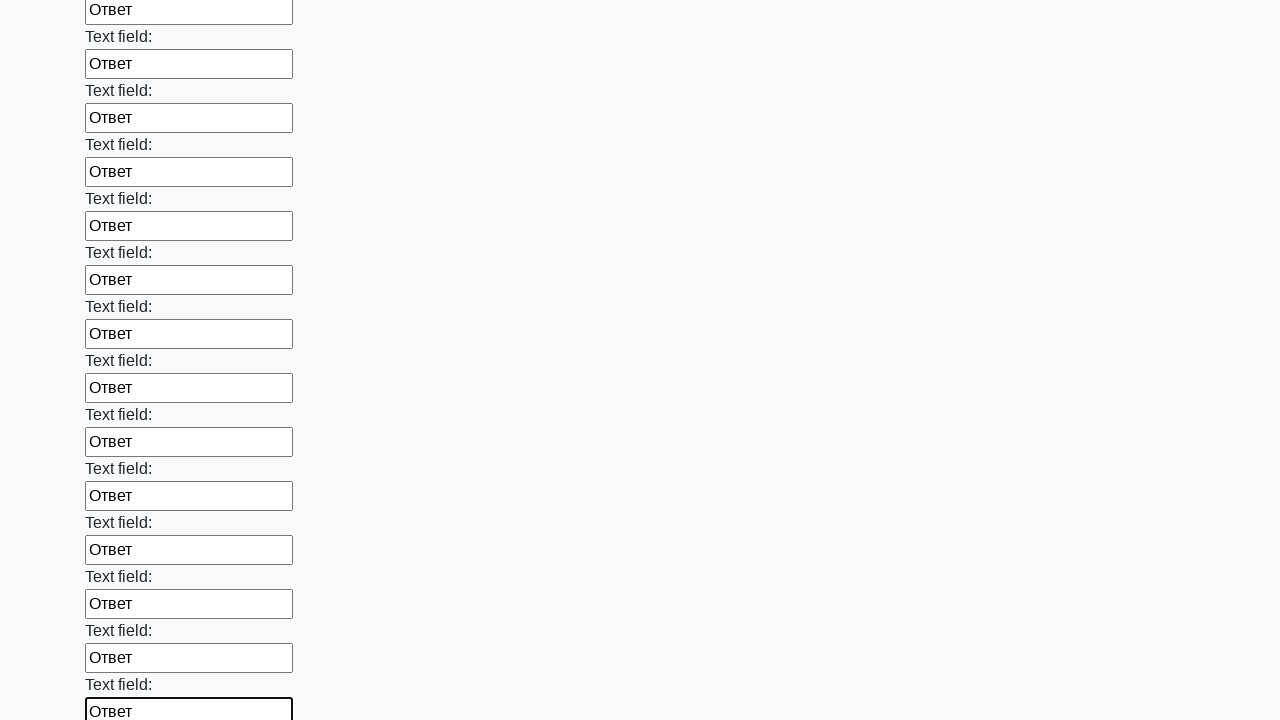

Filled an input field with sample text 'Ответ' on input >> nth=70
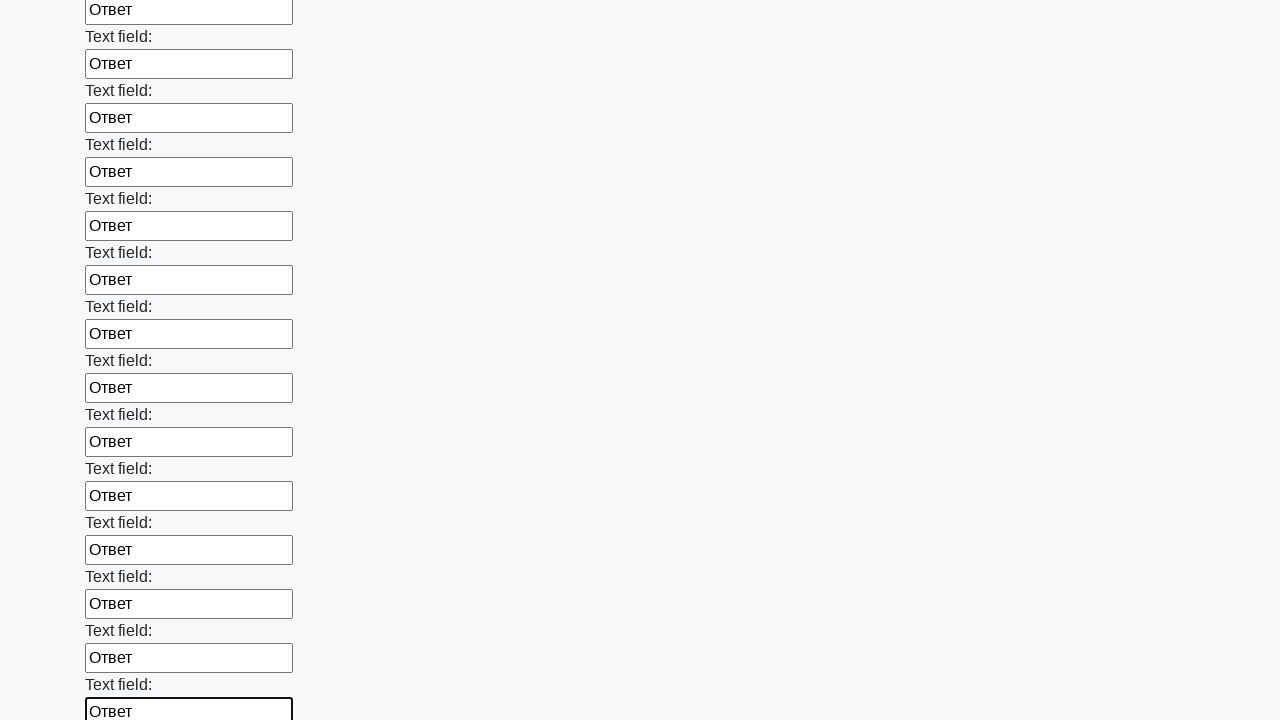

Filled an input field with sample text 'Ответ' on input >> nth=71
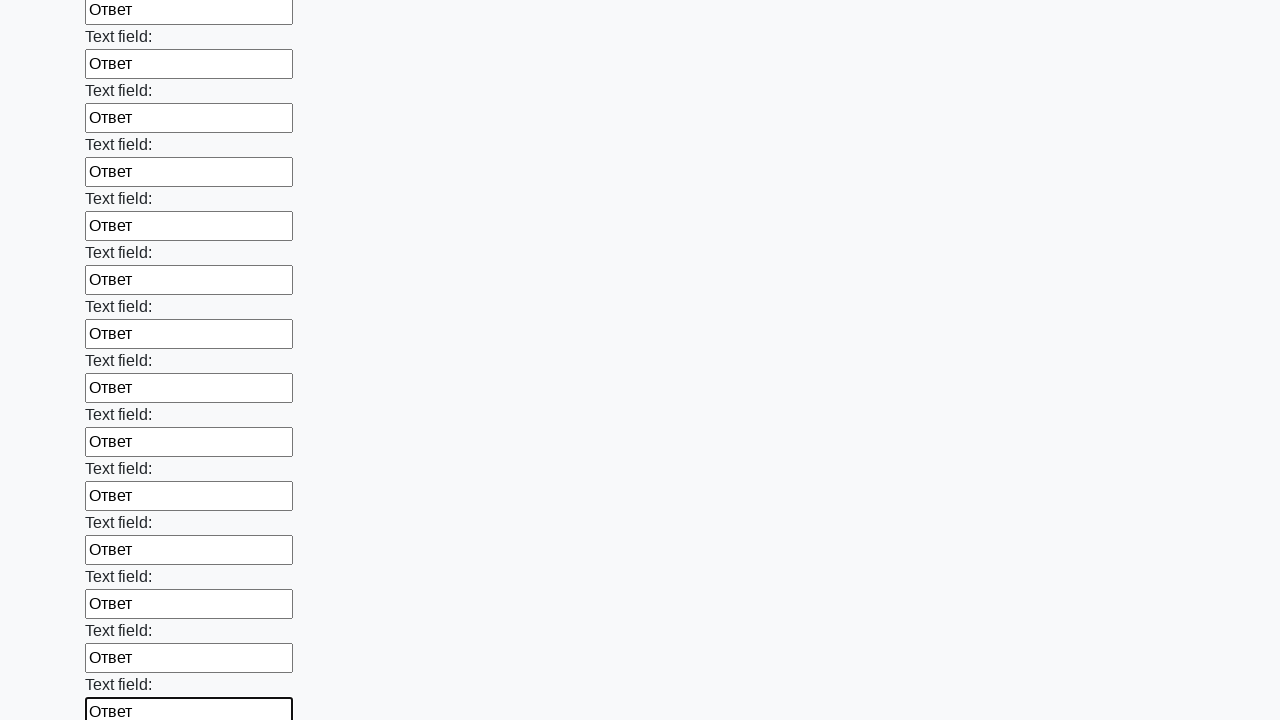

Filled an input field with sample text 'Ответ' on input >> nth=72
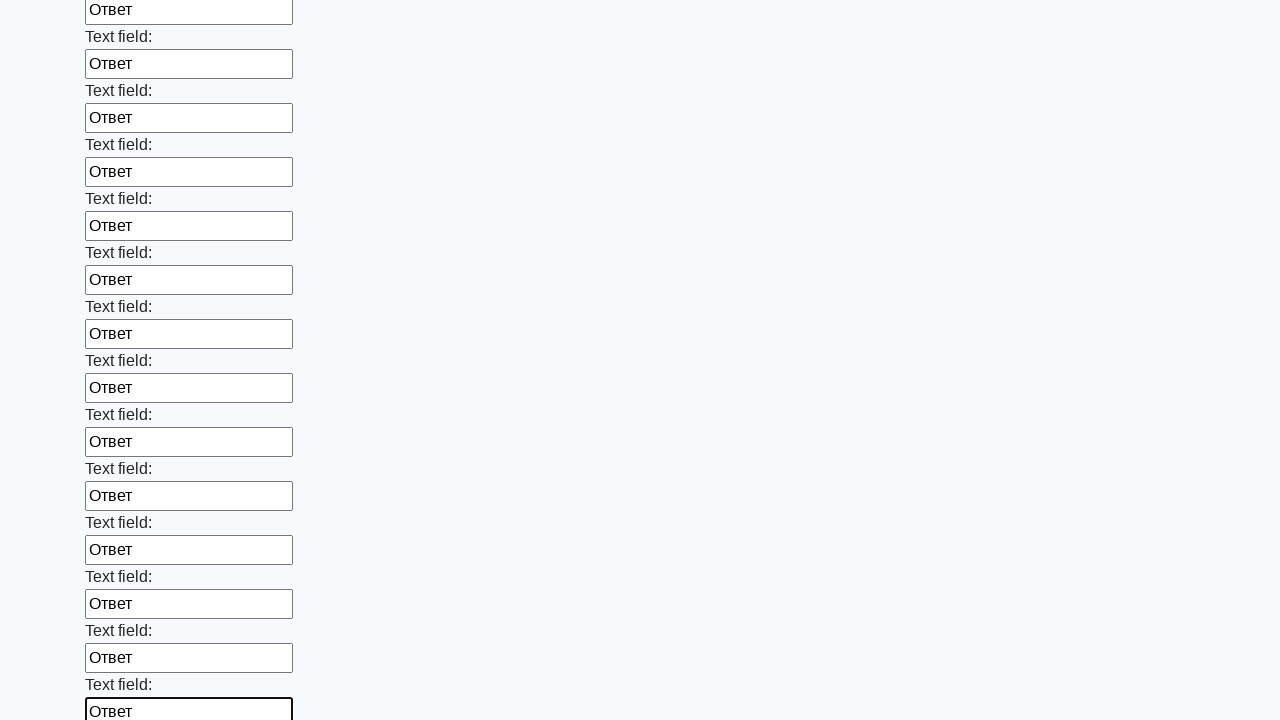

Filled an input field with sample text 'Ответ' on input >> nth=73
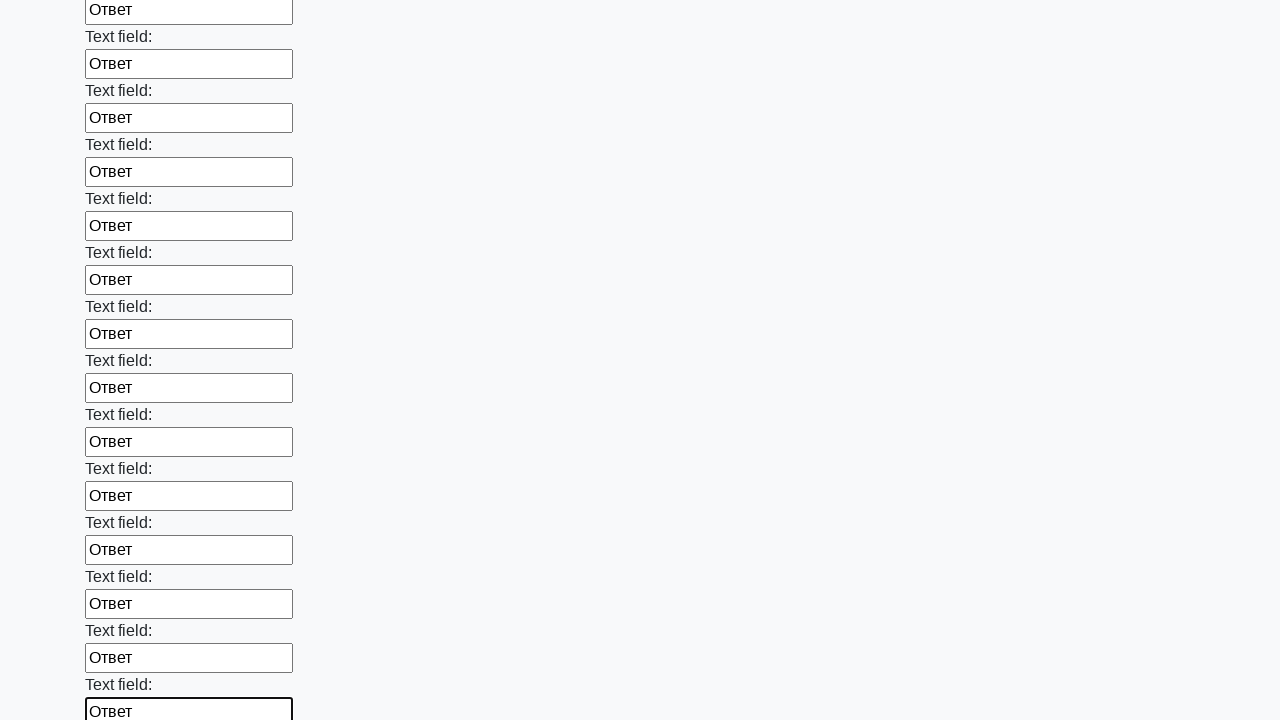

Filled an input field with sample text 'Ответ' on input >> nth=74
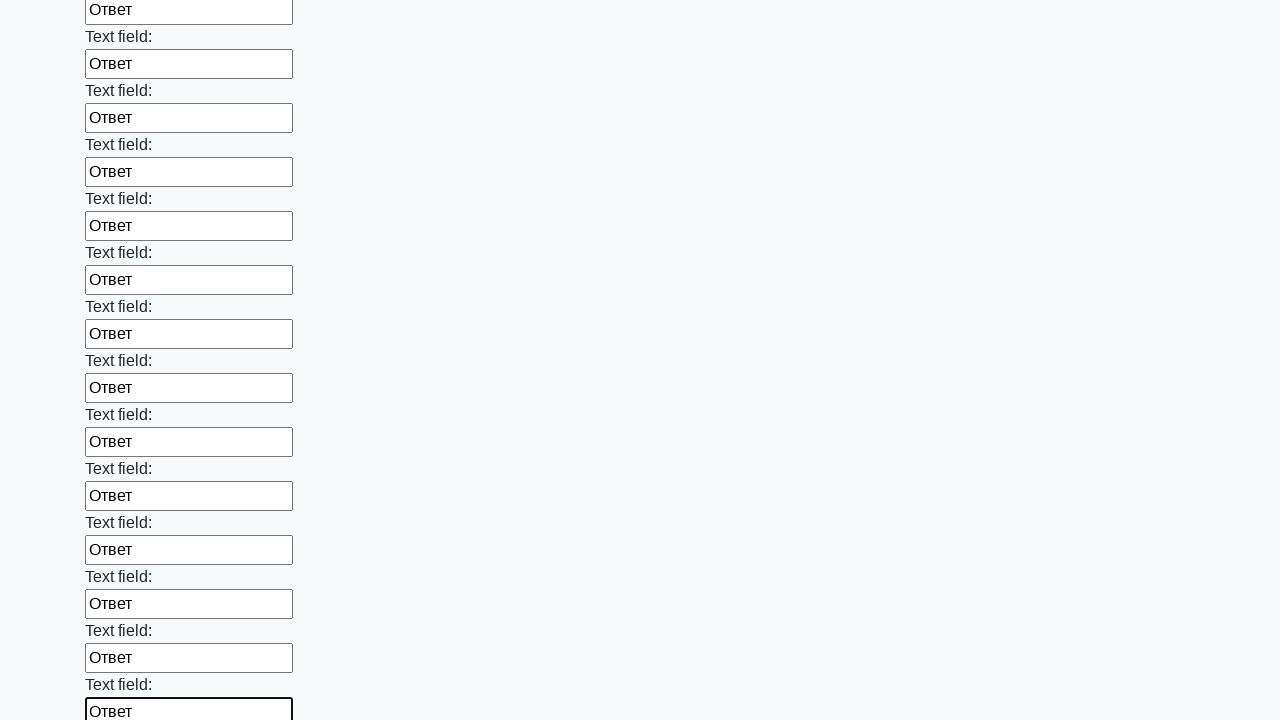

Filled an input field with sample text 'Ответ' on input >> nth=75
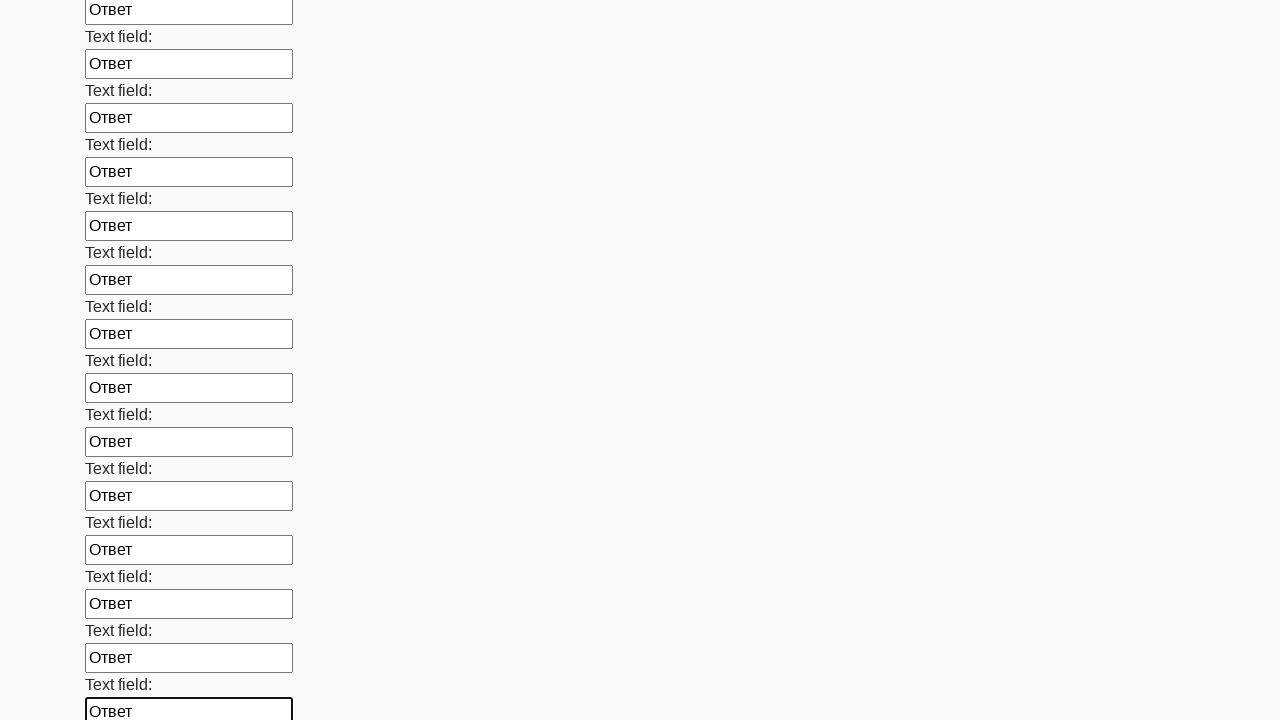

Filled an input field with sample text 'Ответ' on input >> nth=76
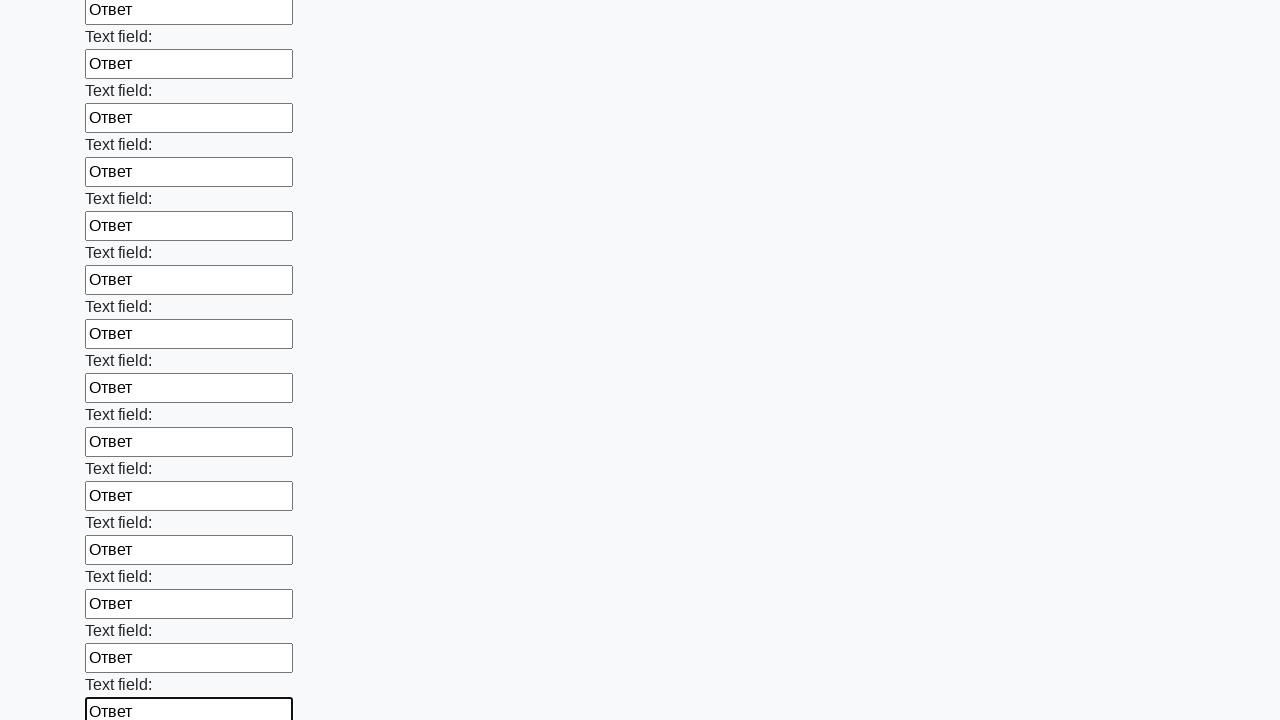

Filled an input field with sample text 'Ответ' on input >> nth=77
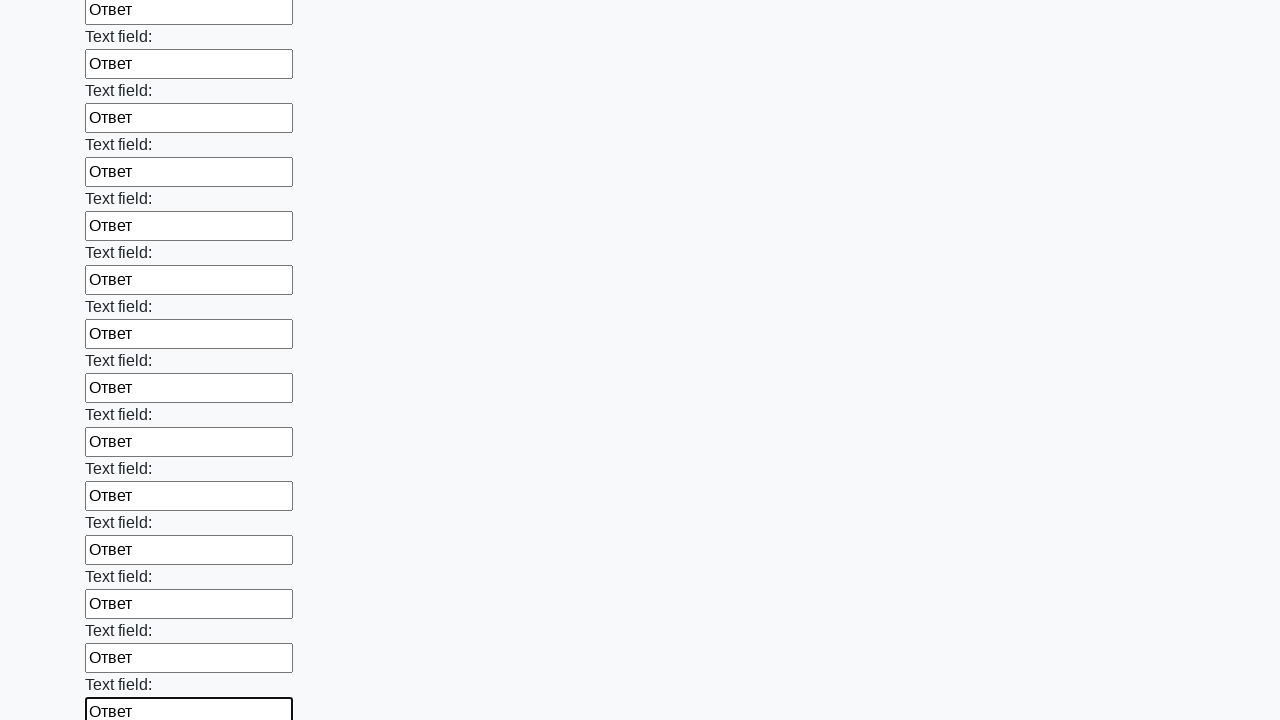

Filled an input field with sample text 'Ответ' on input >> nth=78
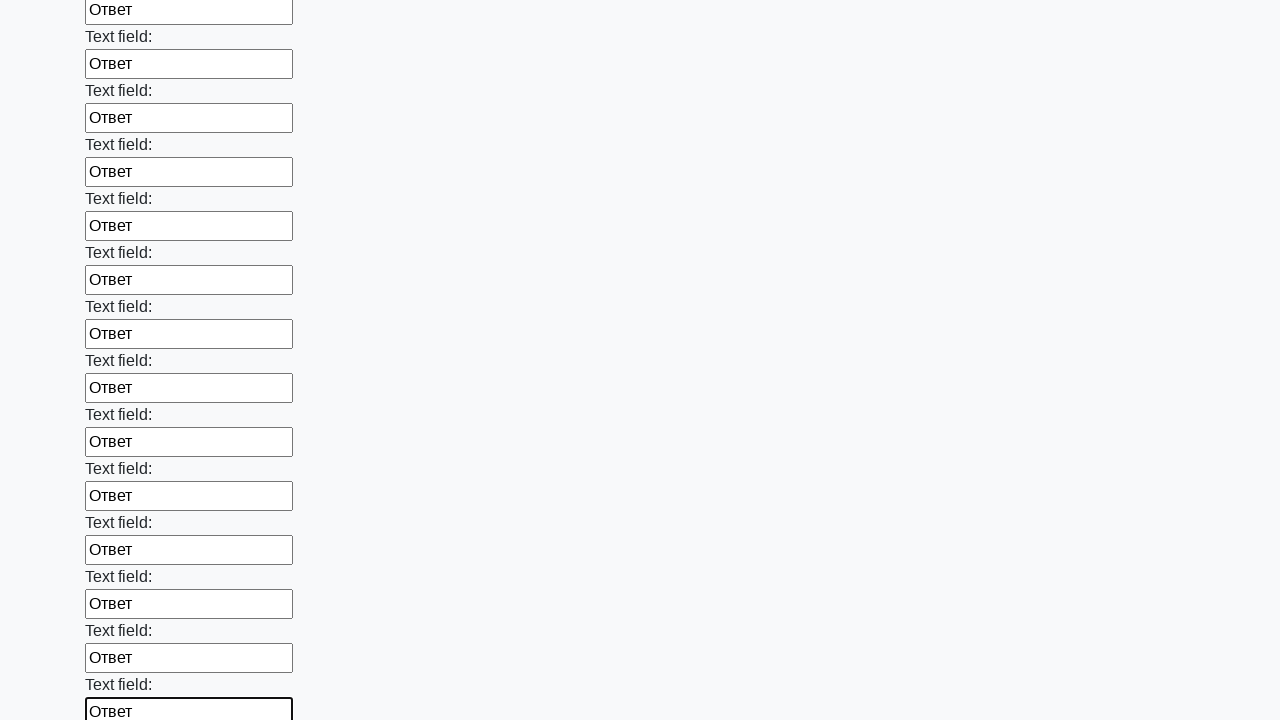

Filled an input field with sample text 'Ответ' on input >> nth=79
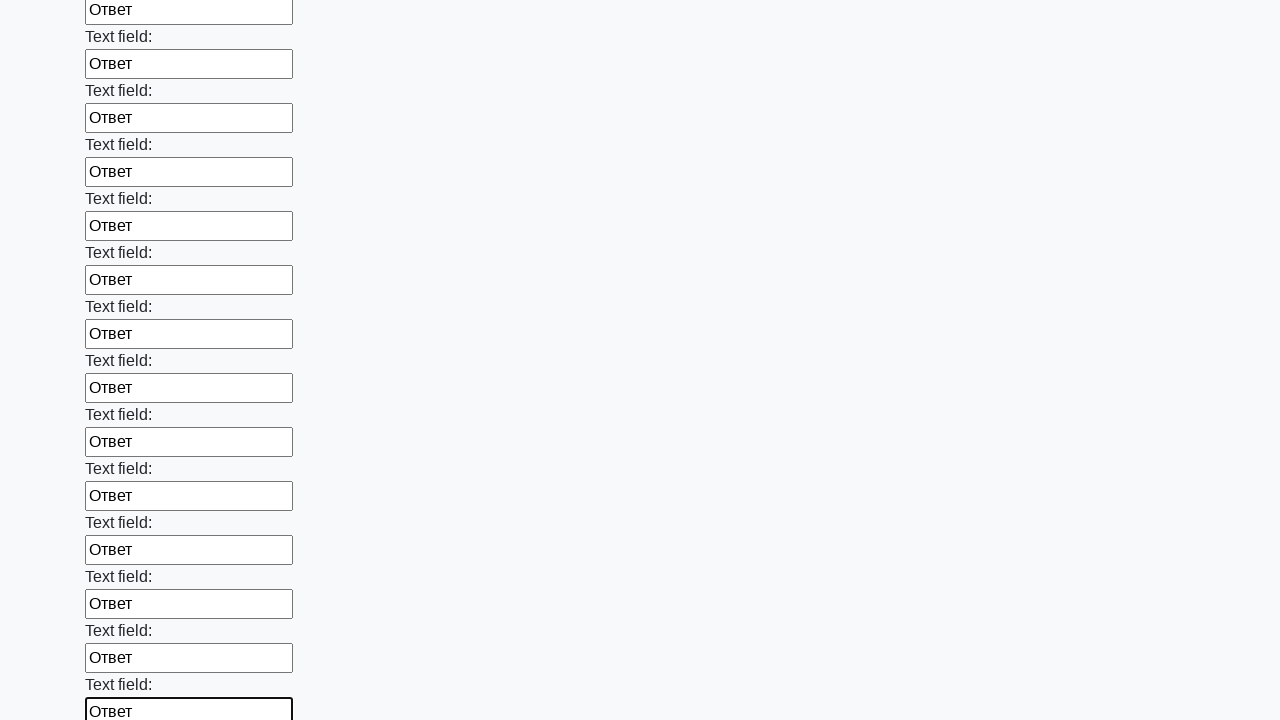

Filled an input field with sample text 'Ответ' on input >> nth=80
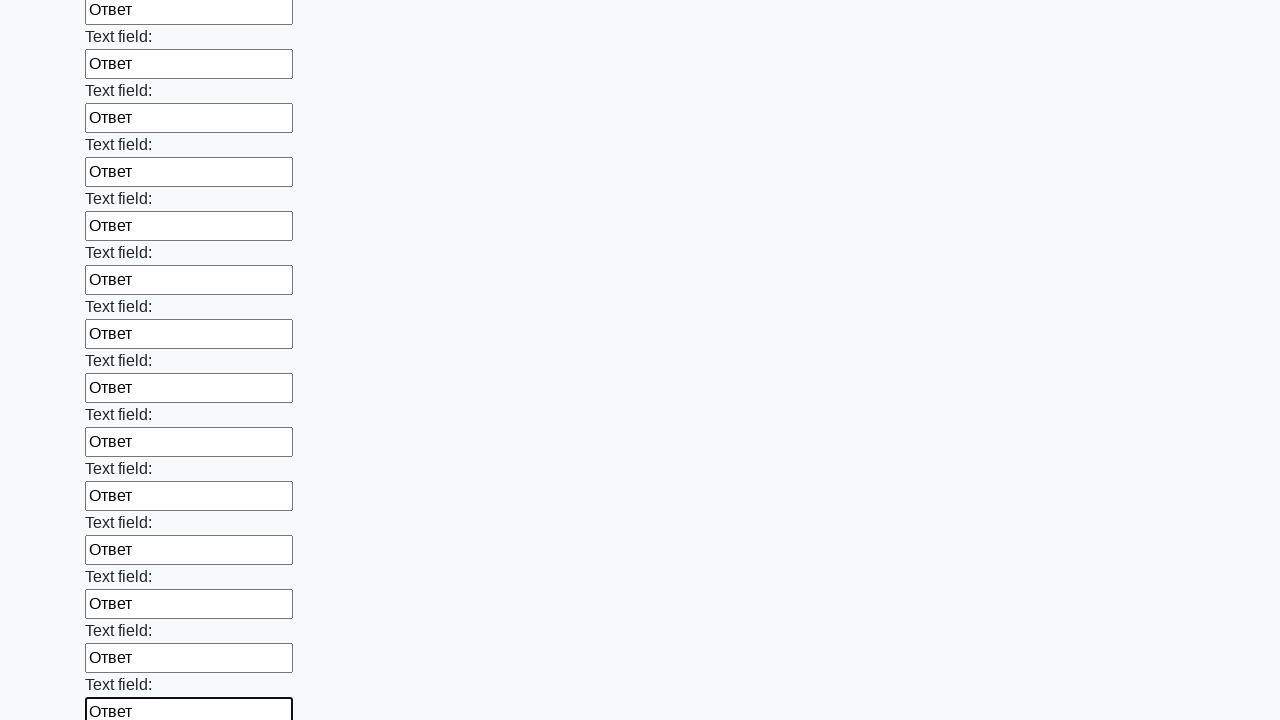

Filled an input field with sample text 'Ответ' on input >> nth=81
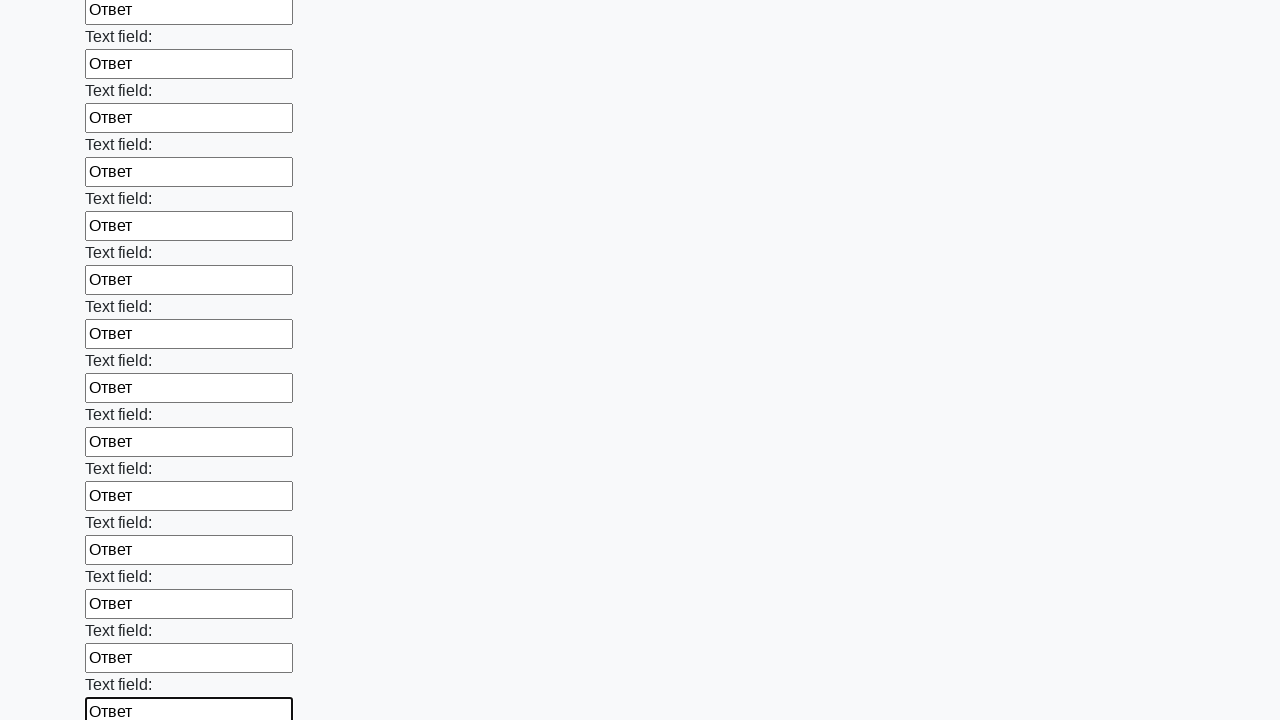

Filled an input field with sample text 'Ответ' on input >> nth=82
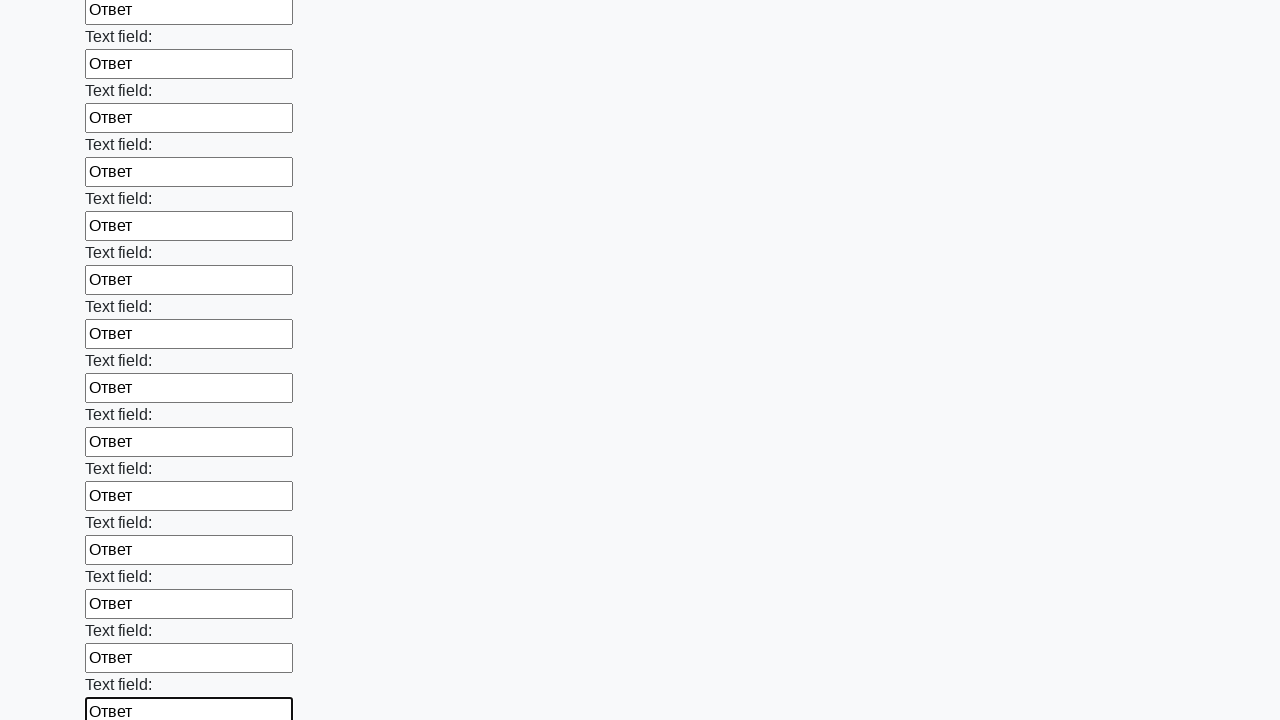

Filled an input field with sample text 'Ответ' on input >> nth=83
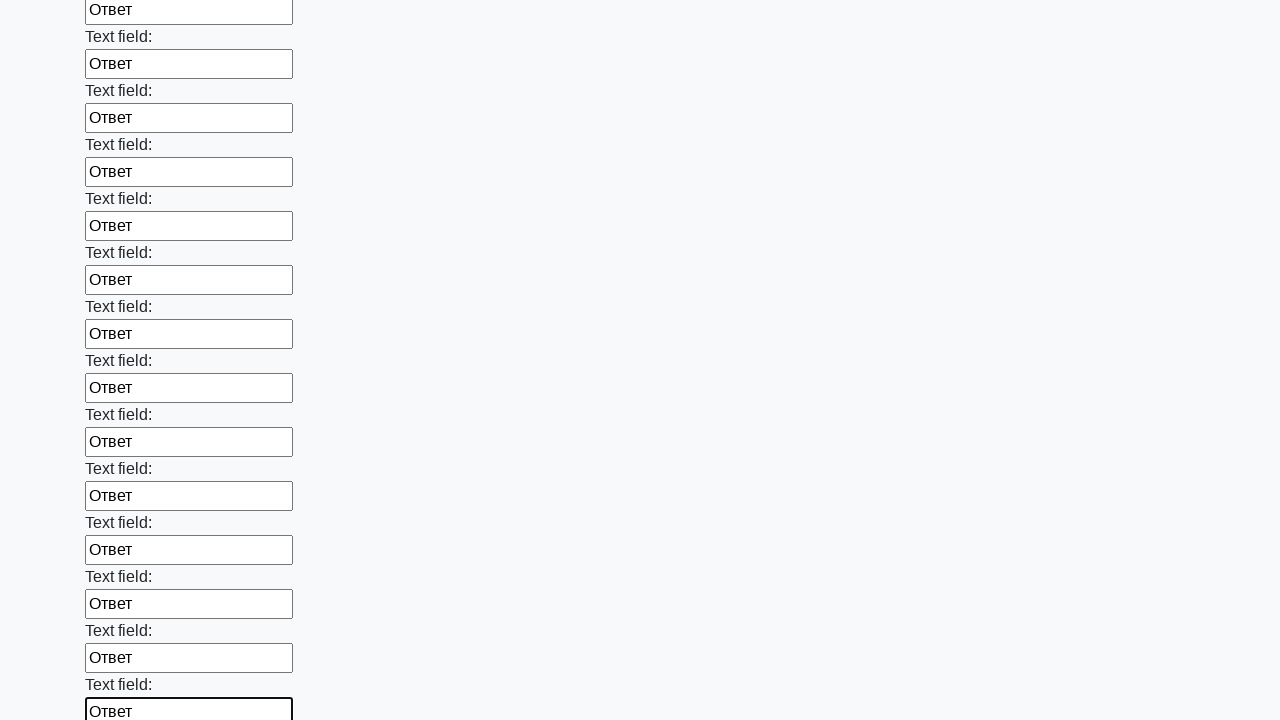

Filled an input field with sample text 'Ответ' on input >> nth=84
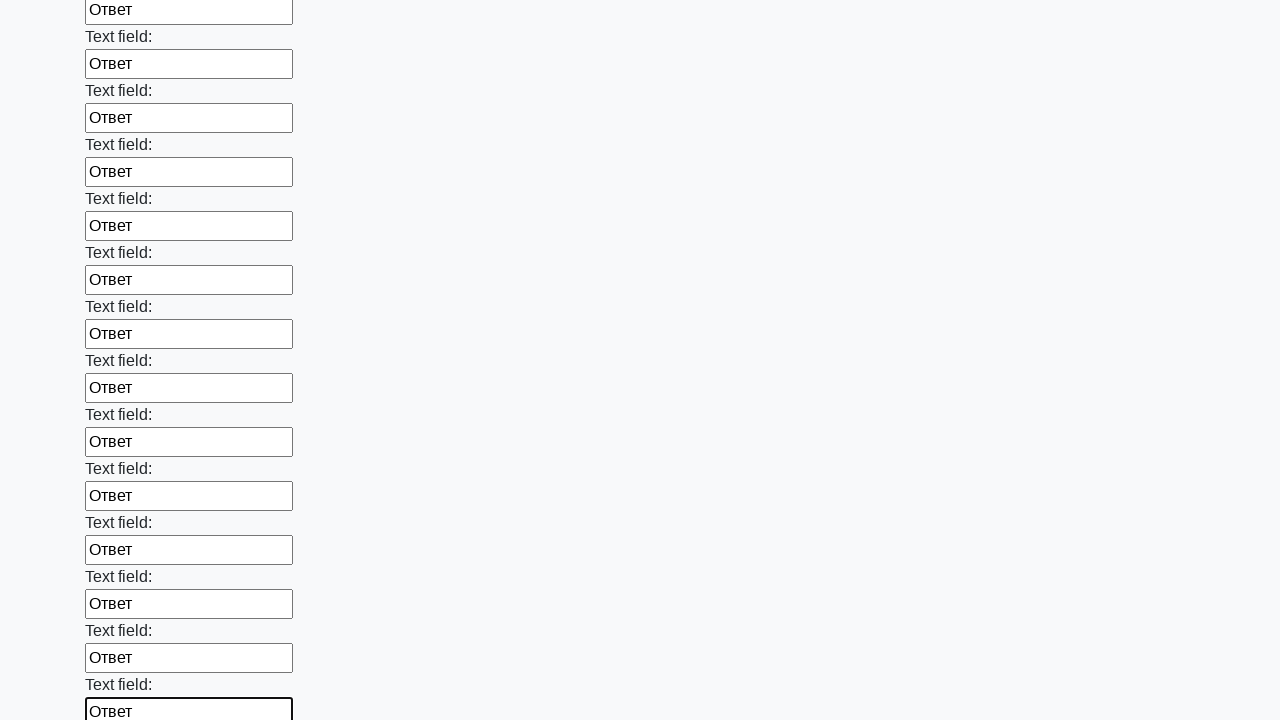

Filled an input field with sample text 'Ответ' on input >> nth=85
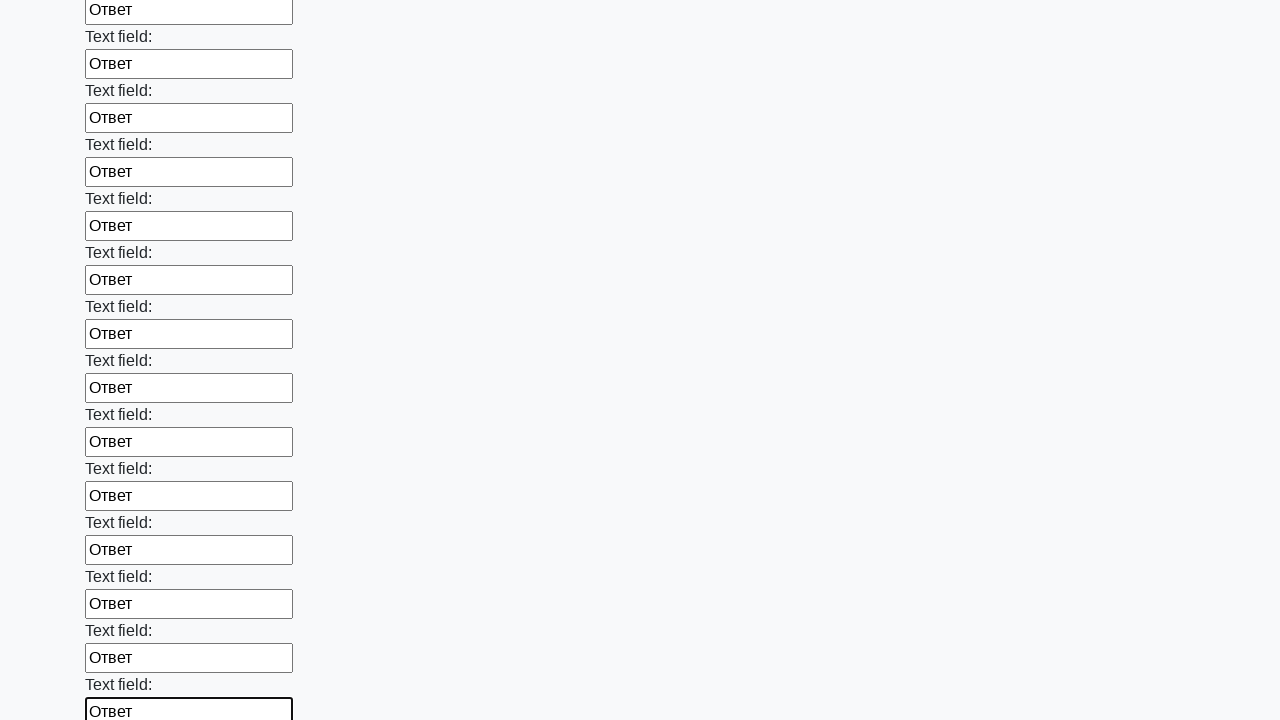

Filled an input field with sample text 'Ответ' on input >> nth=86
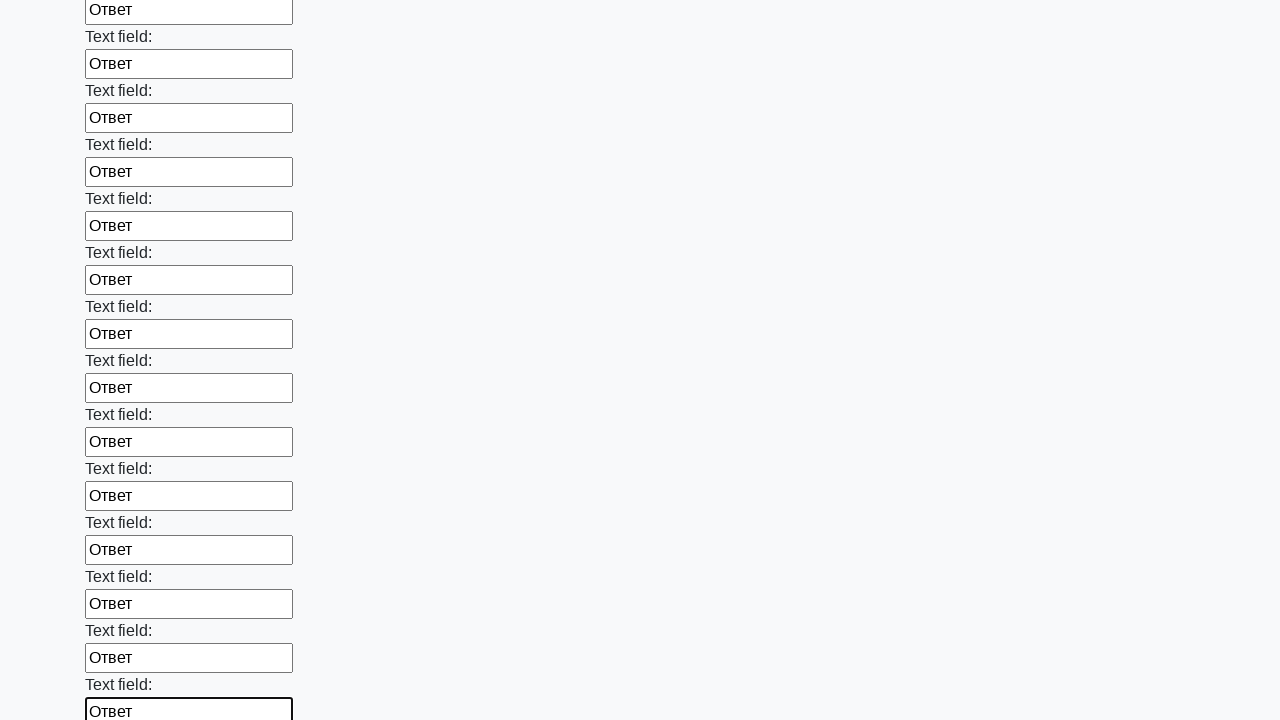

Filled an input field with sample text 'Ответ' on input >> nth=87
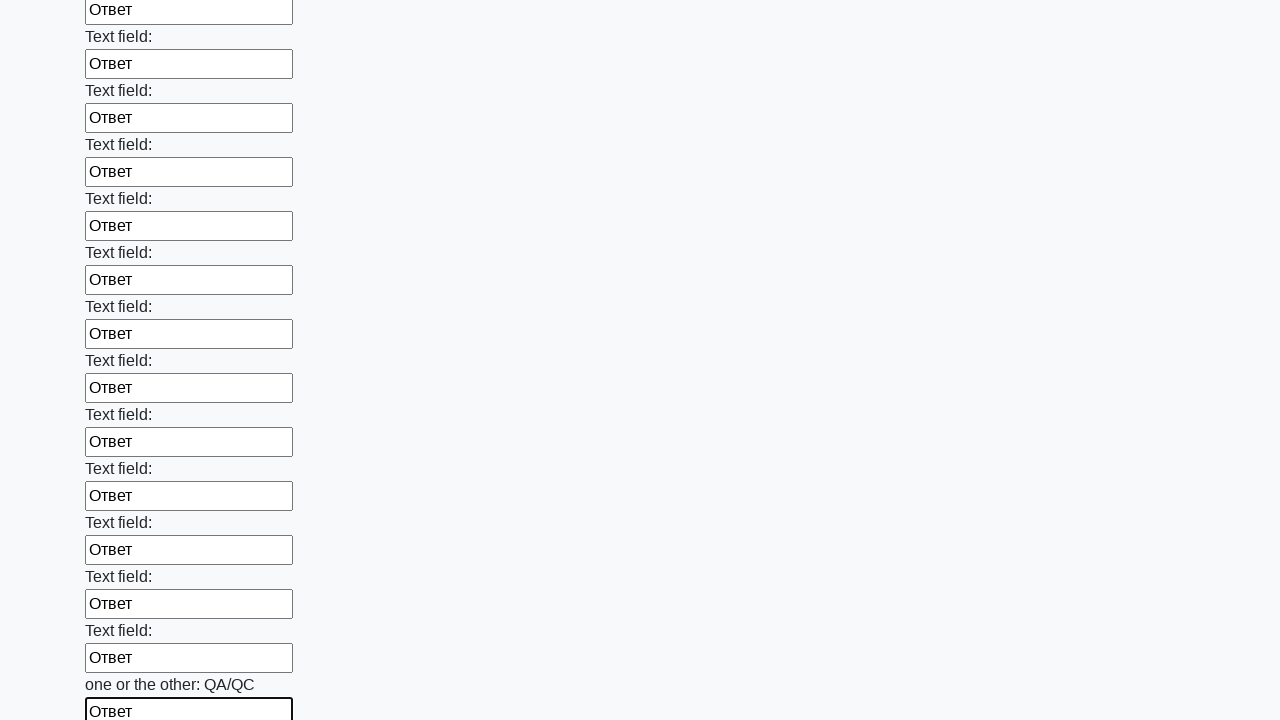

Filled an input field with sample text 'Ответ' on input >> nth=88
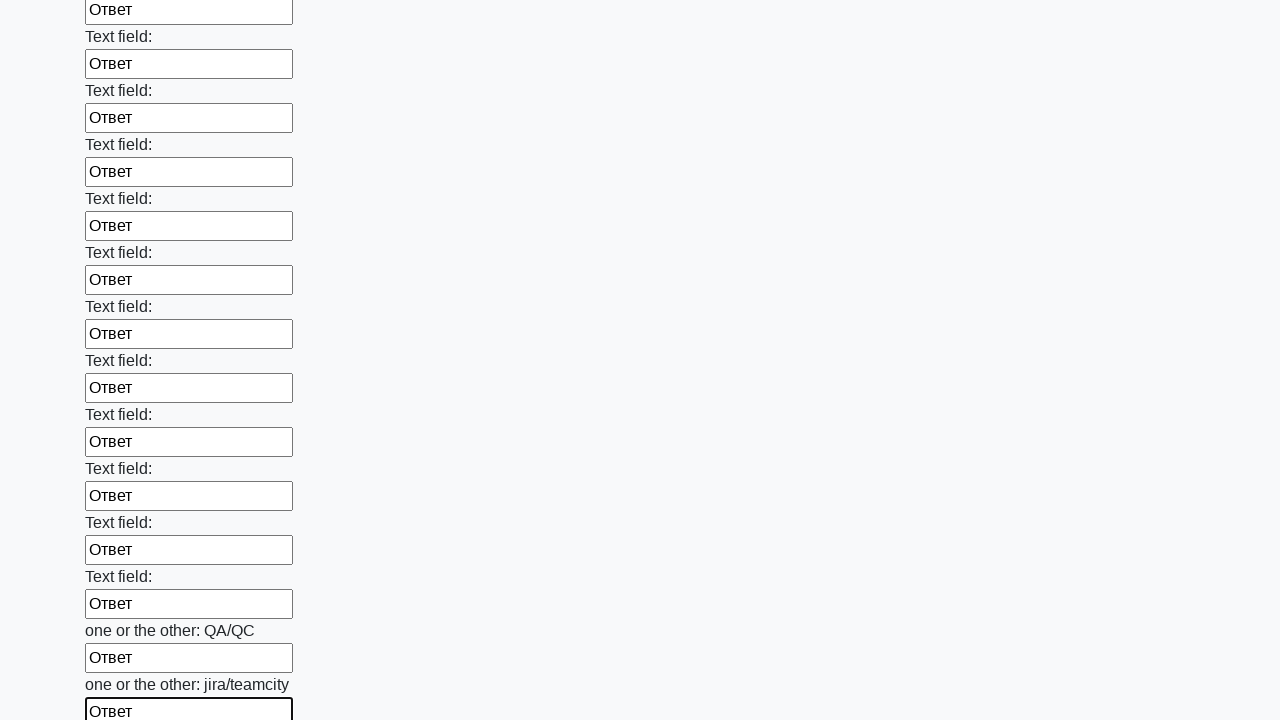

Filled an input field with sample text 'Ответ' on input >> nth=89
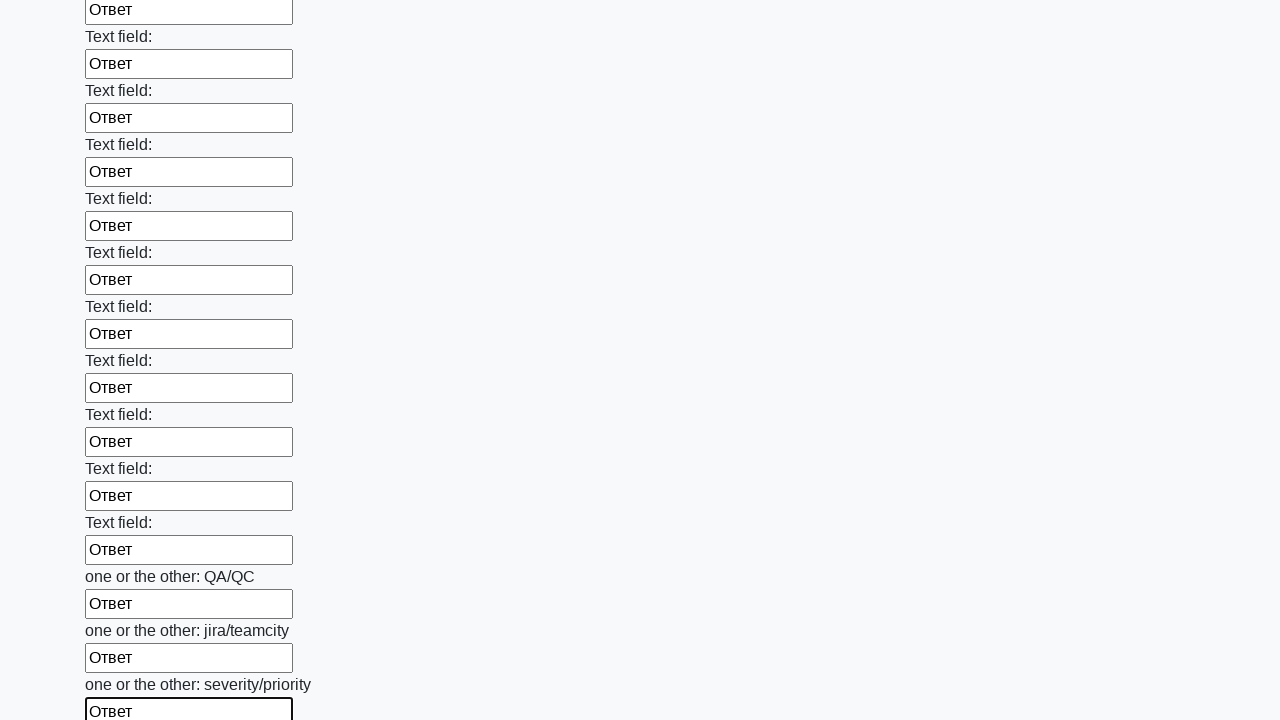

Filled an input field with sample text 'Ответ' on input >> nth=90
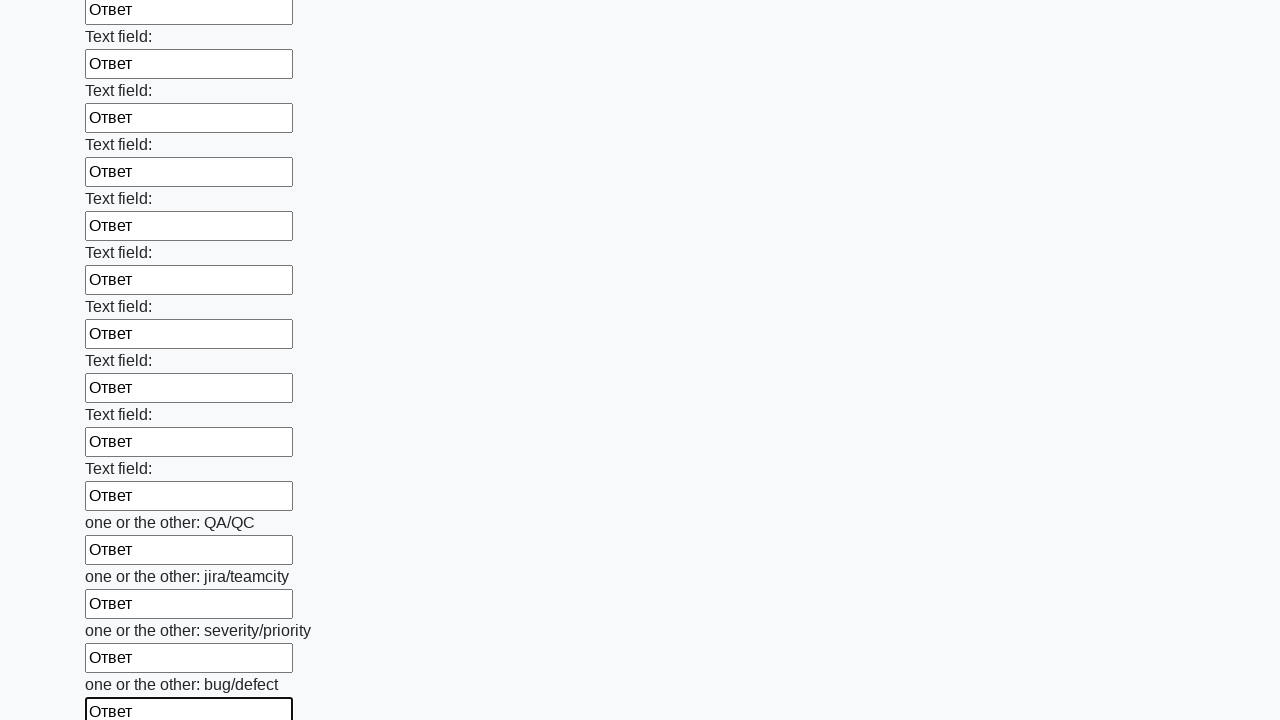

Filled an input field with sample text 'Ответ' on input >> nth=91
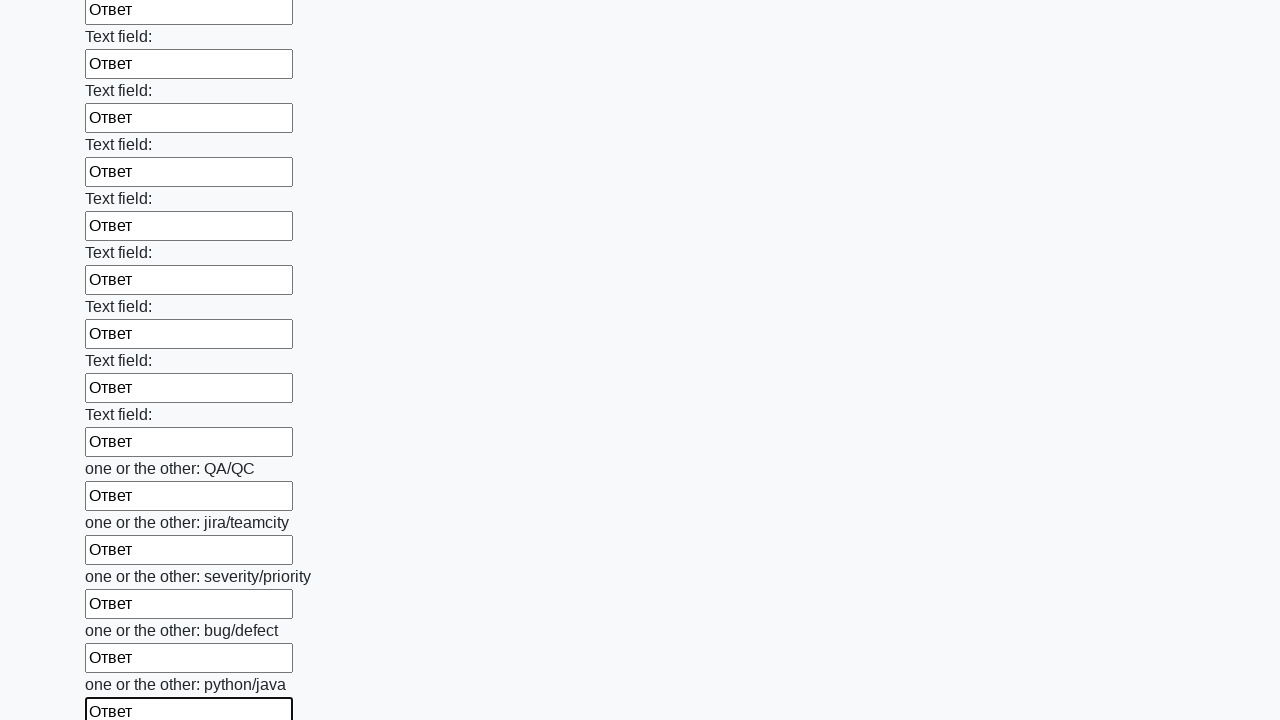

Filled an input field with sample text 'Ответ' on input >> nth=92
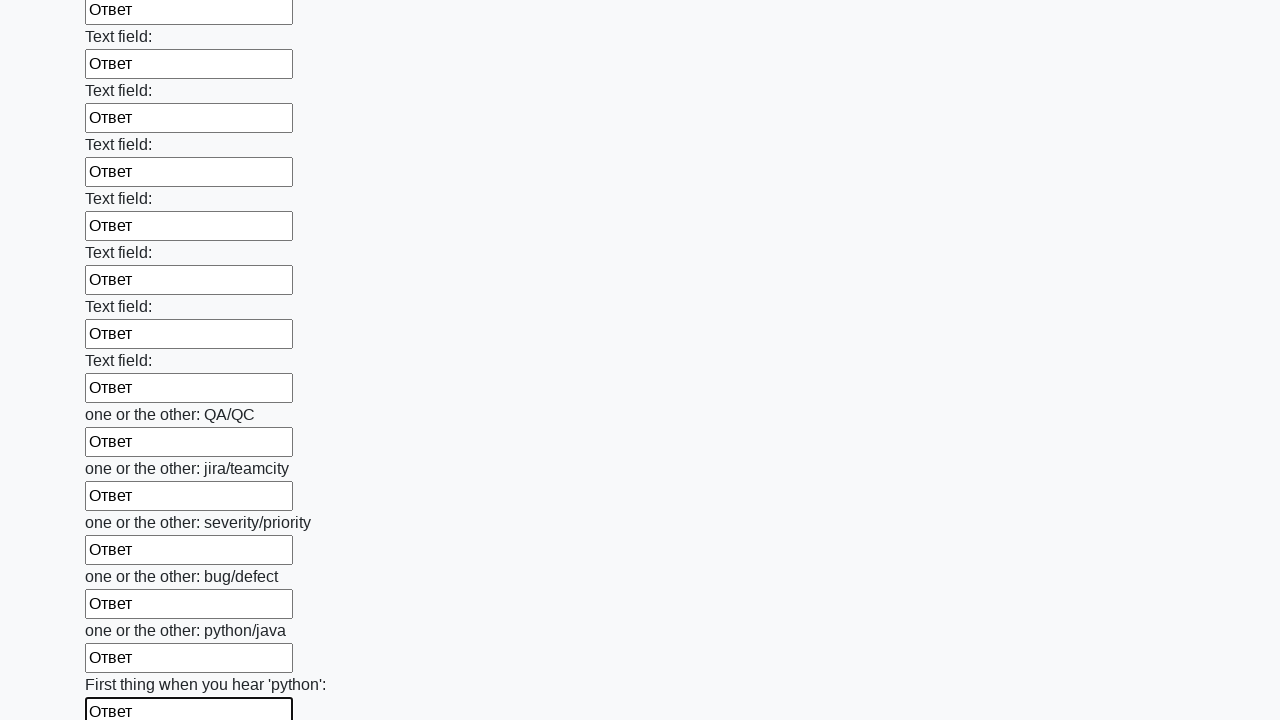

Filled an input field with sample text 'Ответ' on input >> nth=93
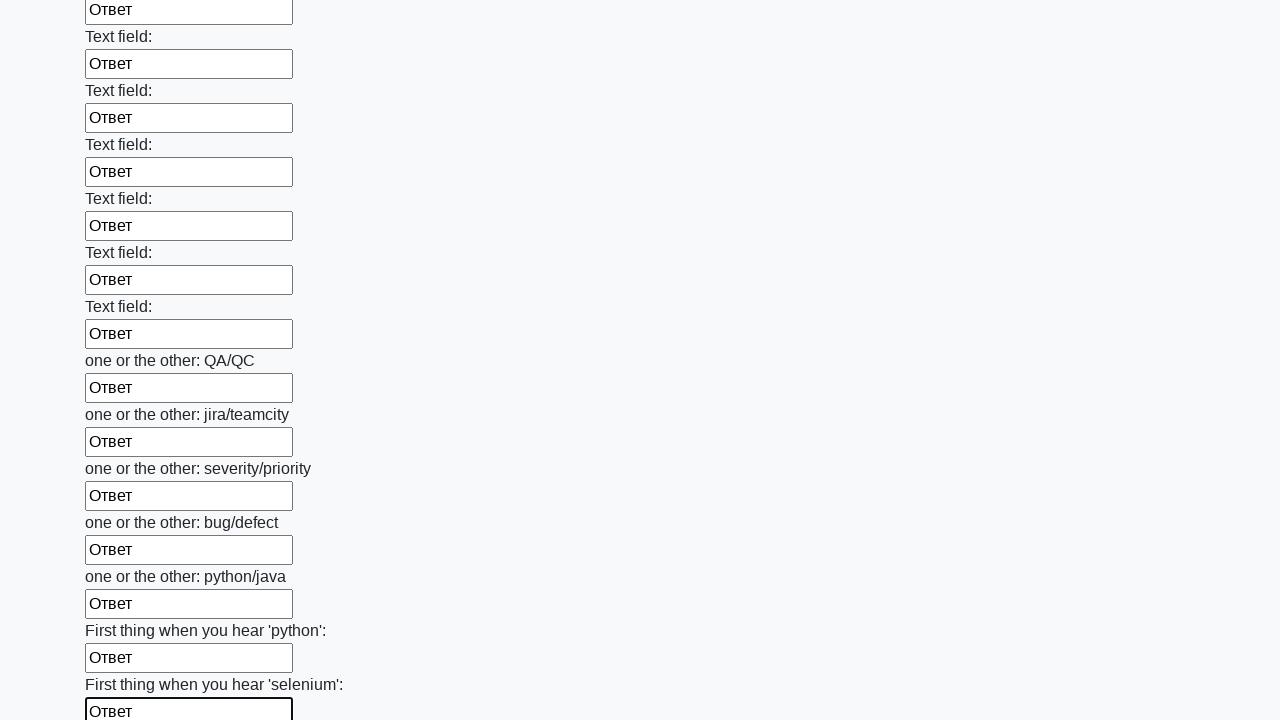

Filled an input field with sample text 'Ответ' on input >> nth=94
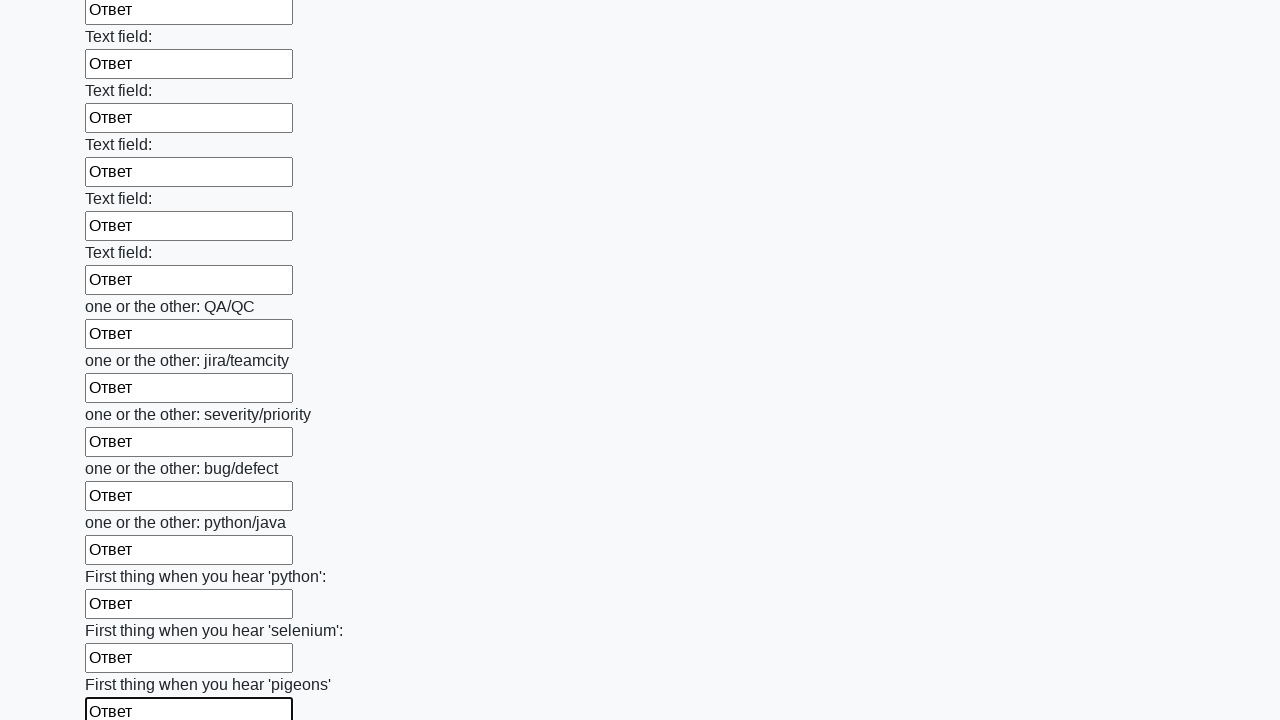

Filled an input field with sample text 'Ответ' on input >> nth=95
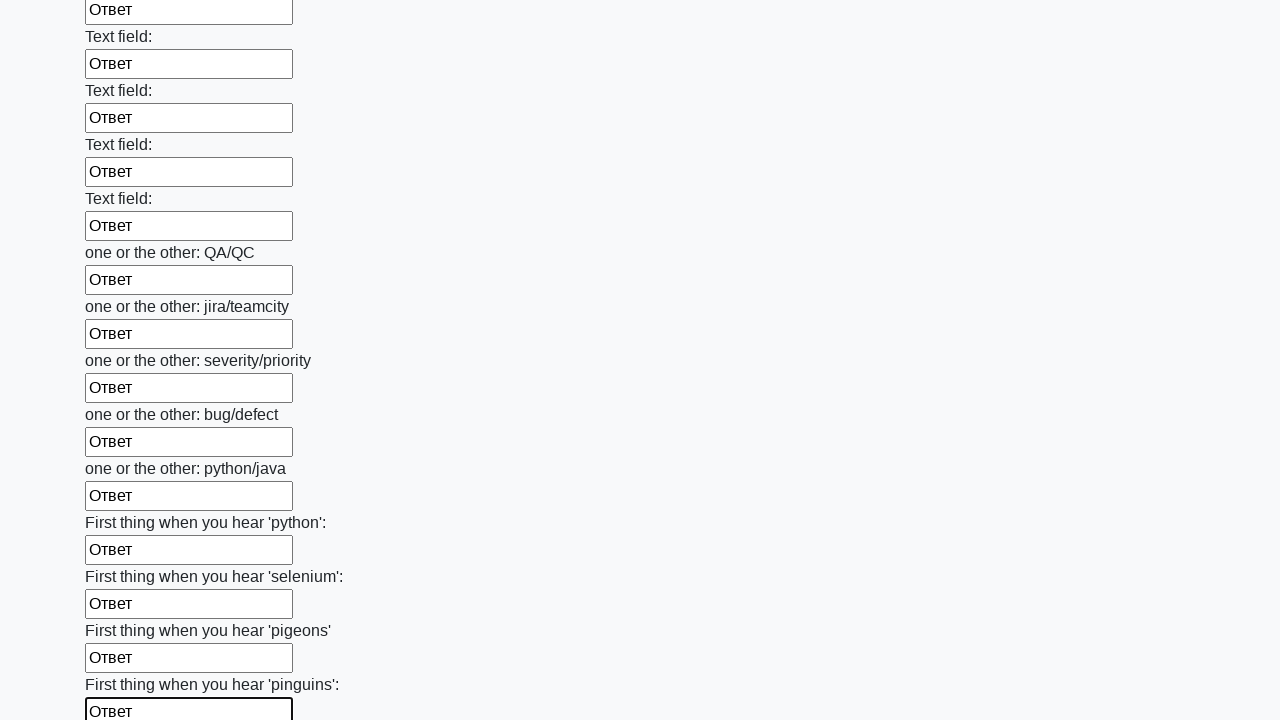

Filled an input field with sample text 'Ответ' on input >> nth=96
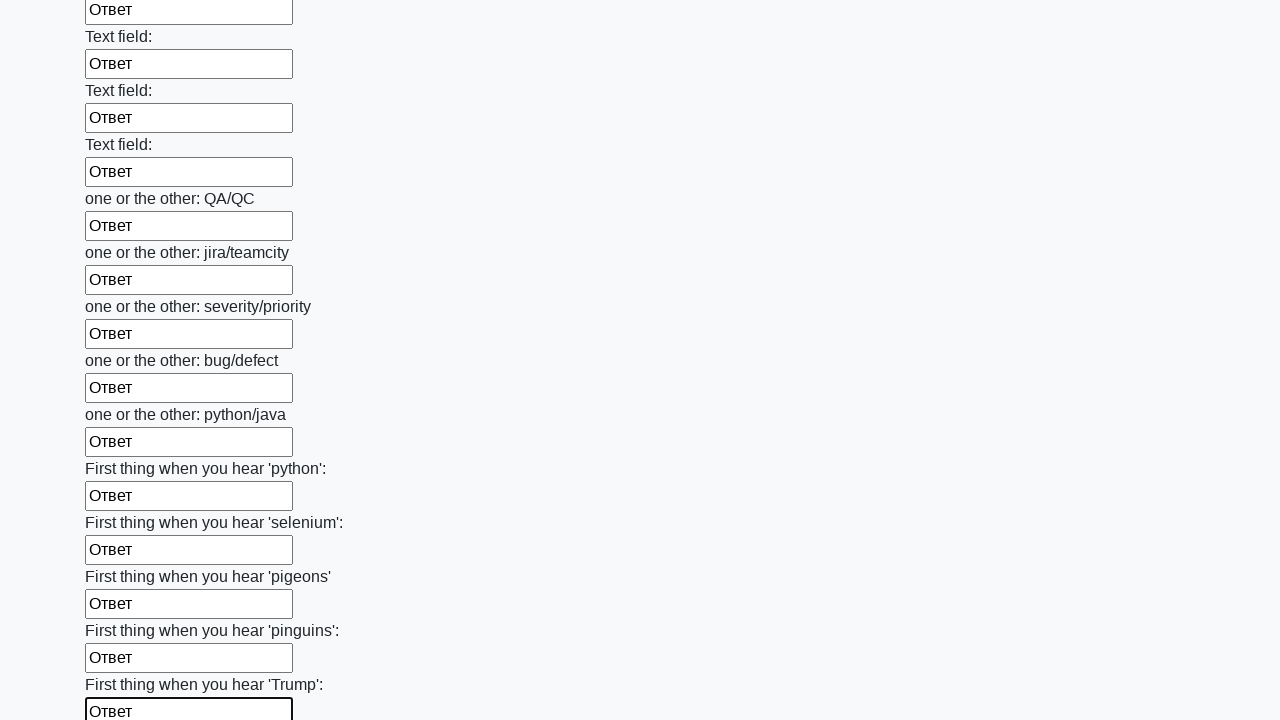

Filled an input field with sample text 'Ответ' on input >> nth=97
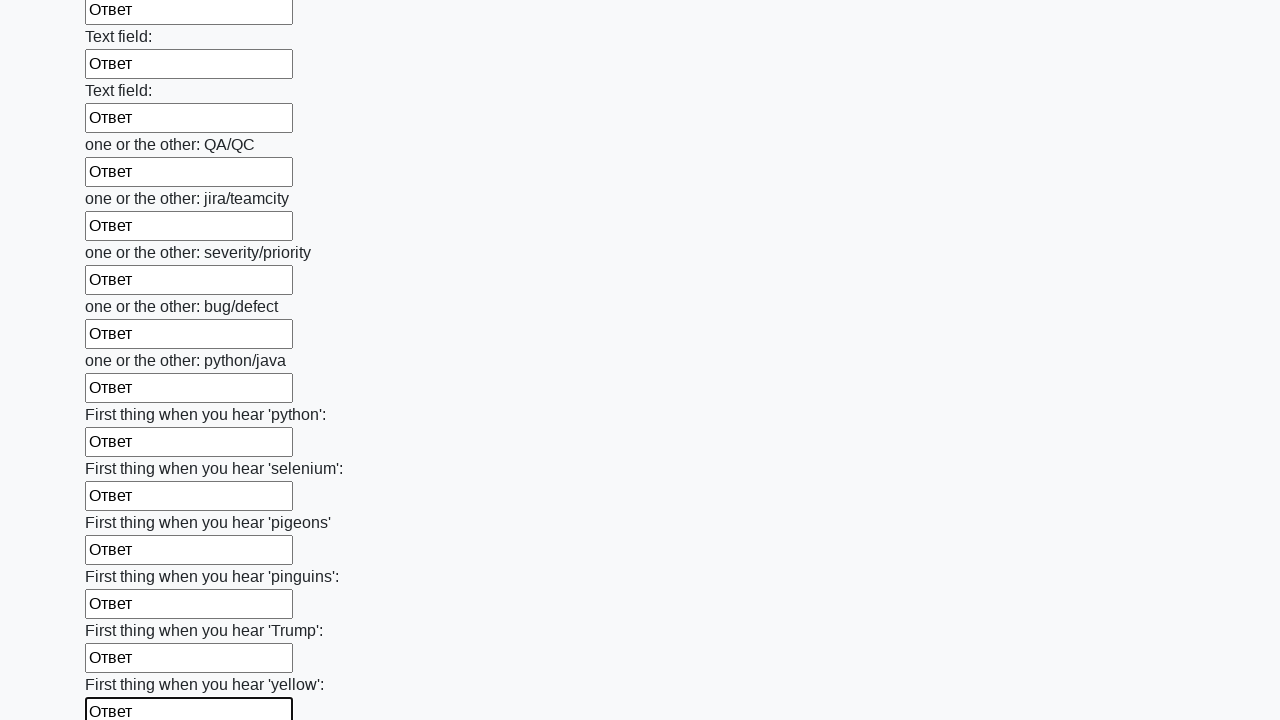

Filled an input field with sample text 'Ответ' on input >> nth=98
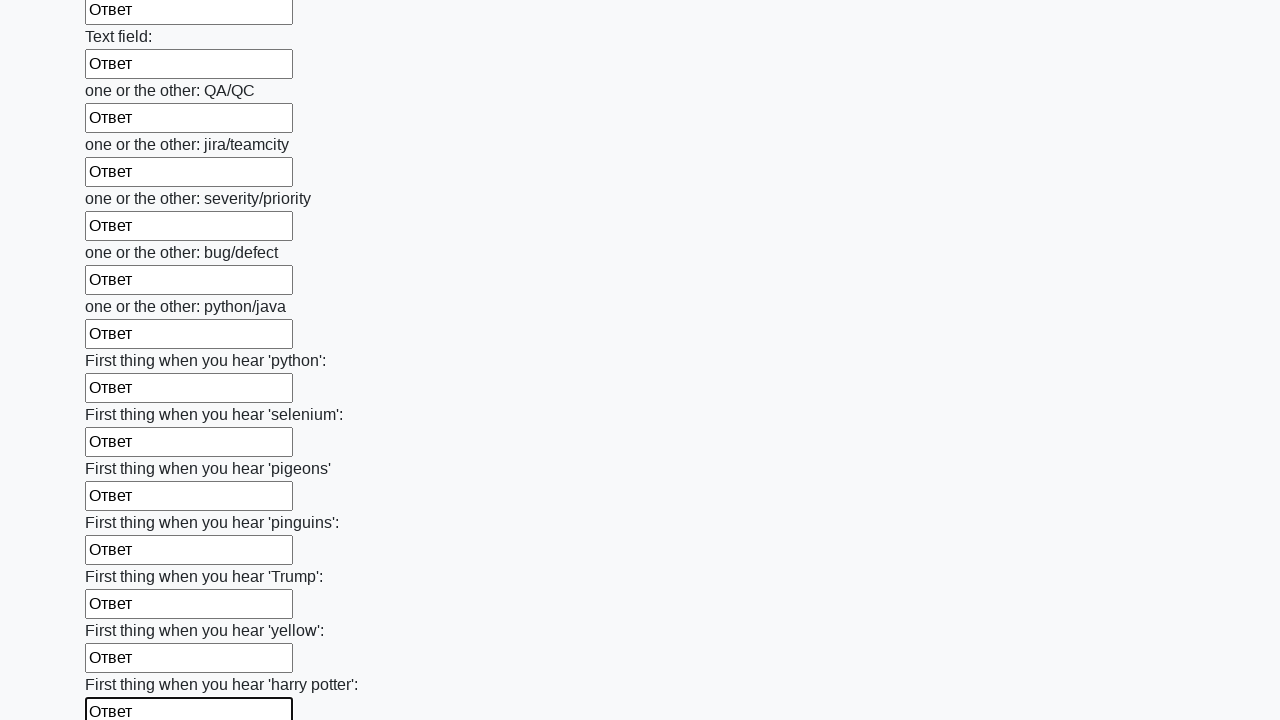

Filled an input field with sample text 'Ответ' on input >> nth=99
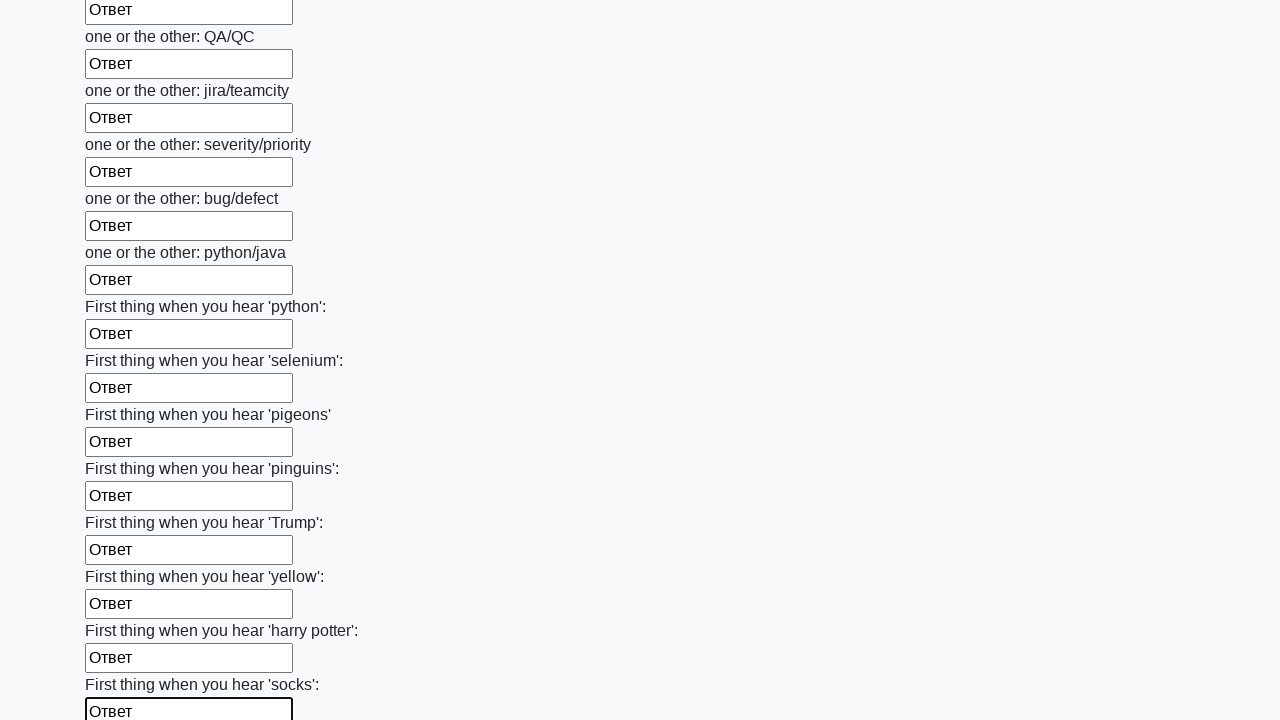

Clicked the submit button to submit the form at (123, 611) on button.btn
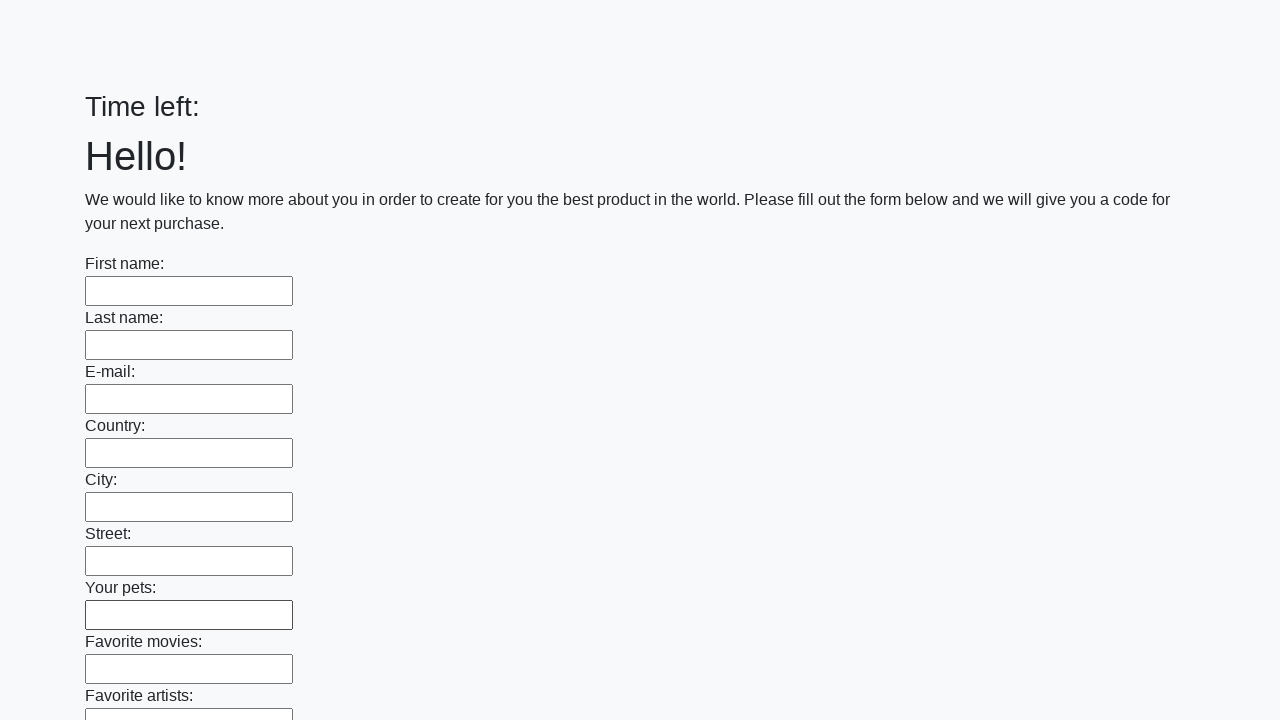

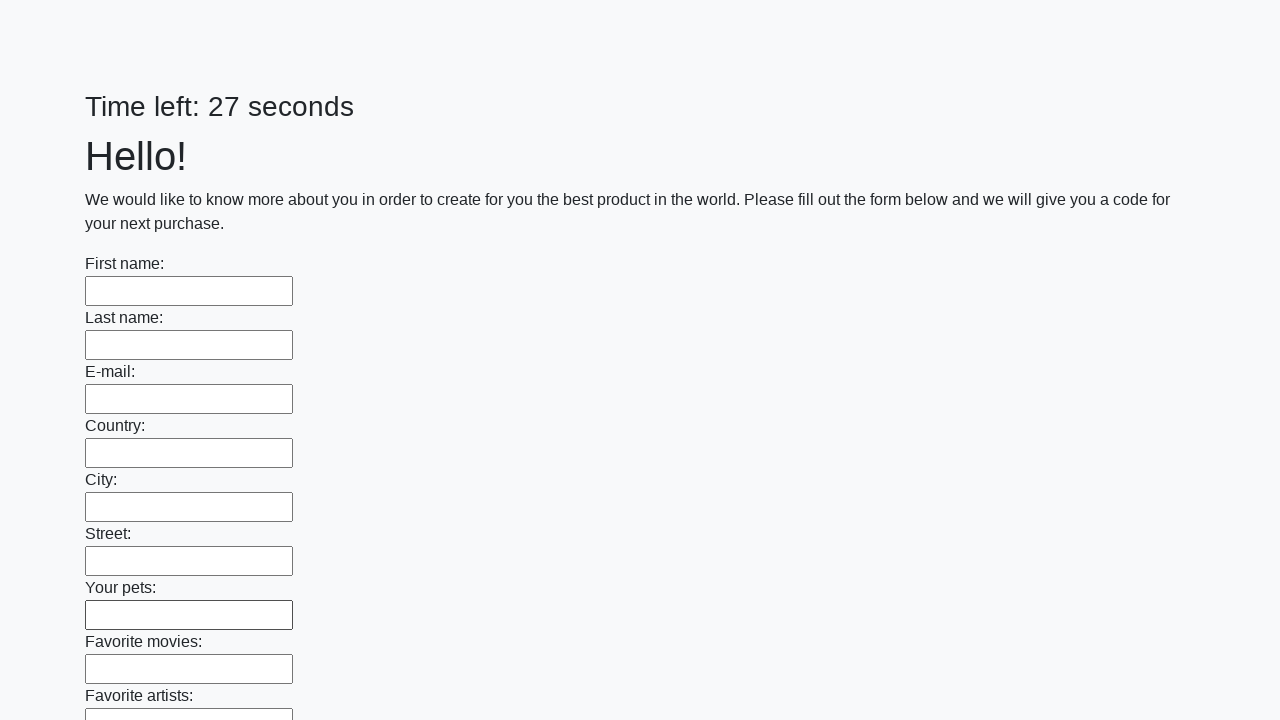